Navigates through footer links by clicking each link and returning to the original page

Starting URL: https://naveenautomationlabs.com/opencart/index.php?route=account/login

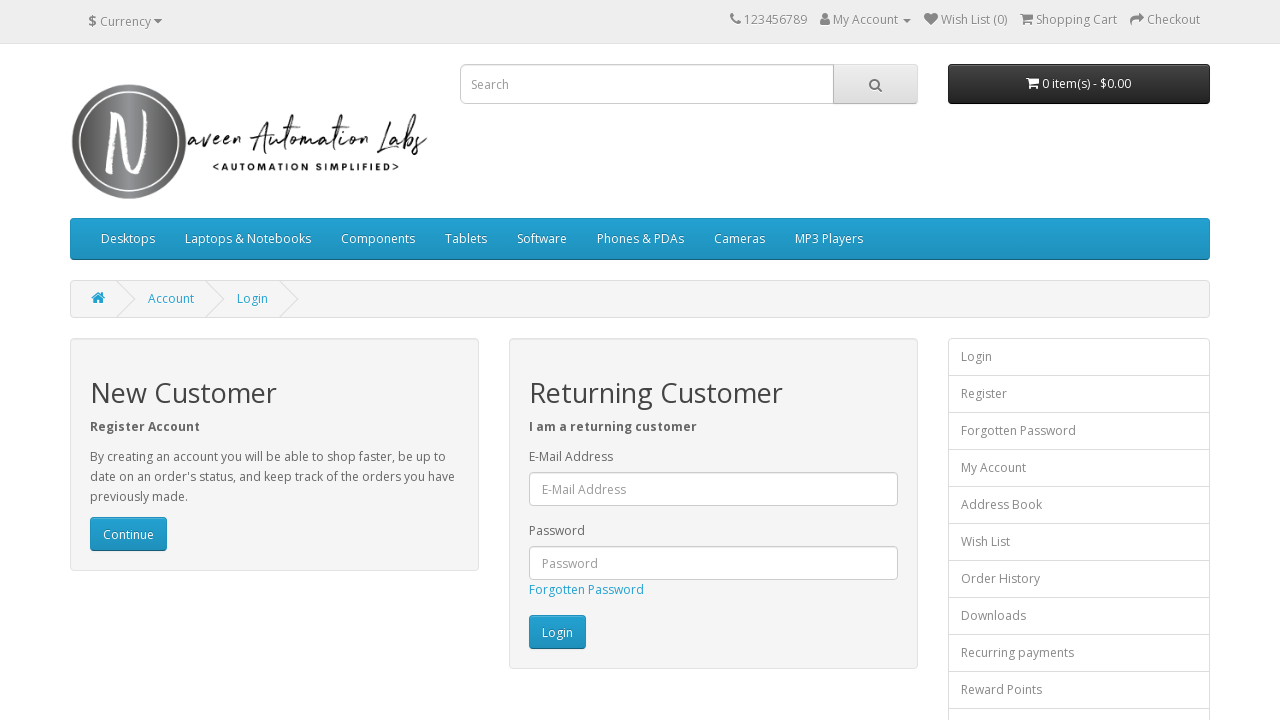

Located all footer links
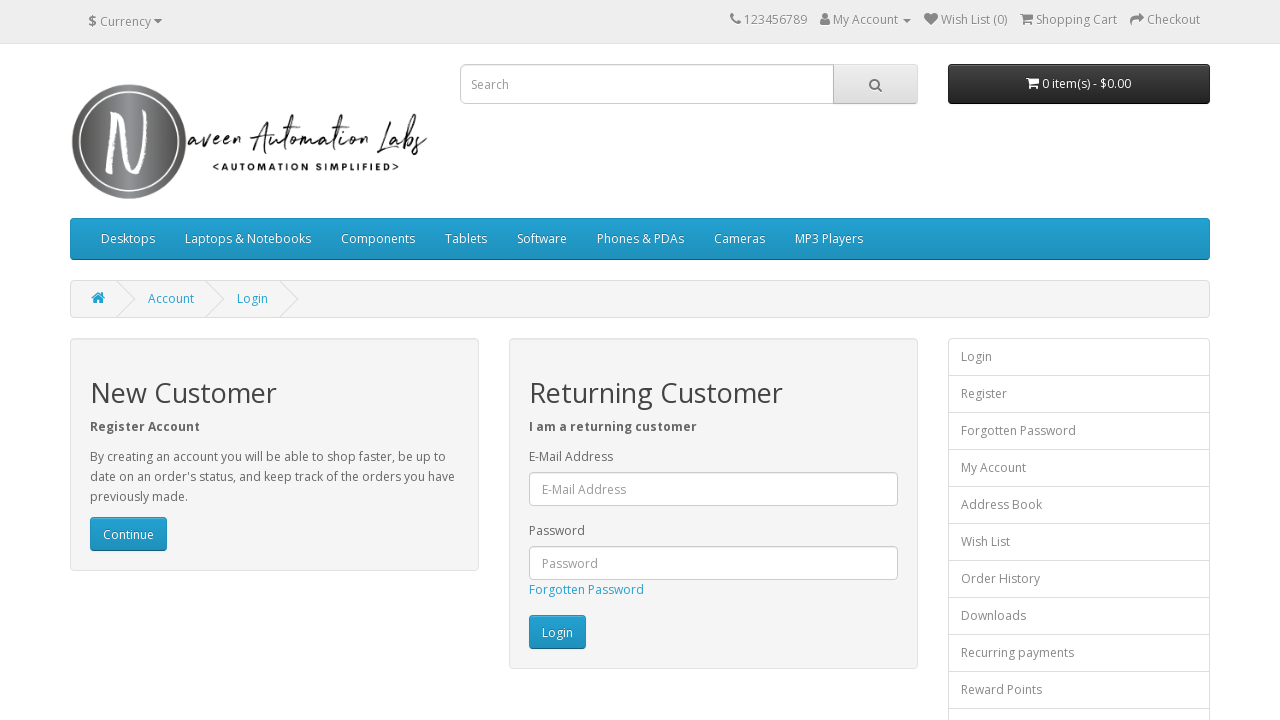

Found 15 footer links to navigate through
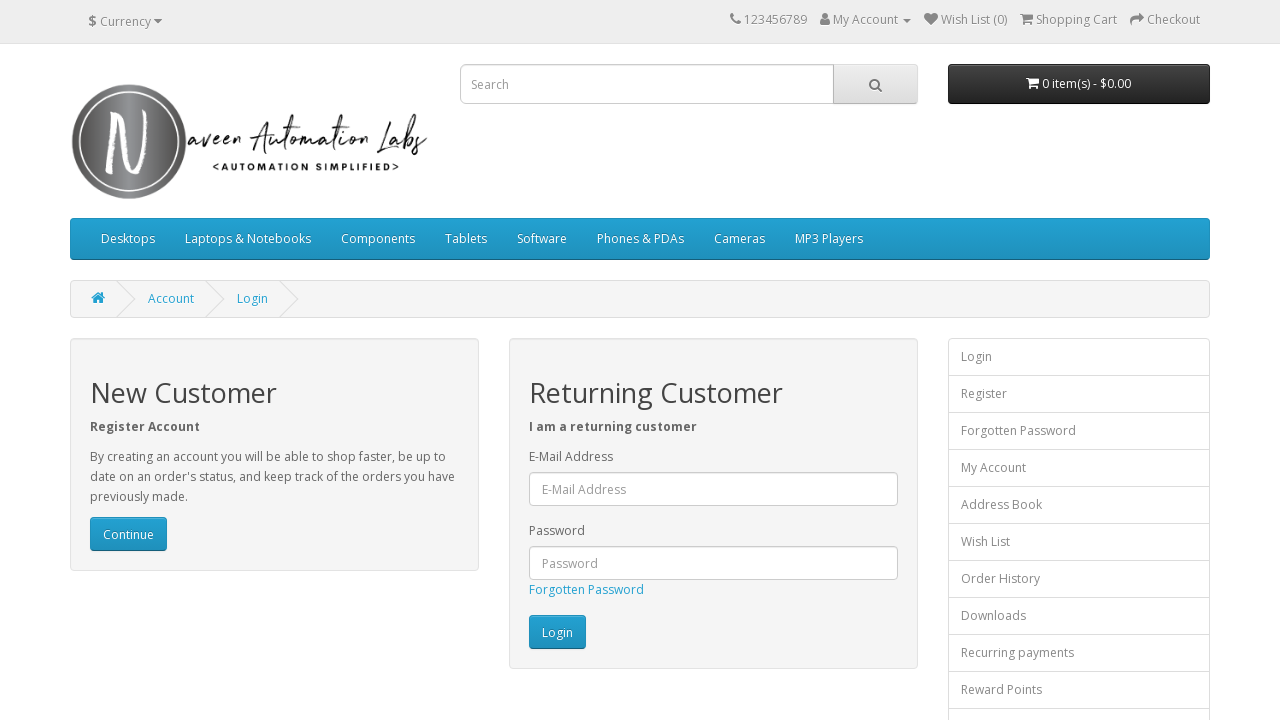

Located footer link #1
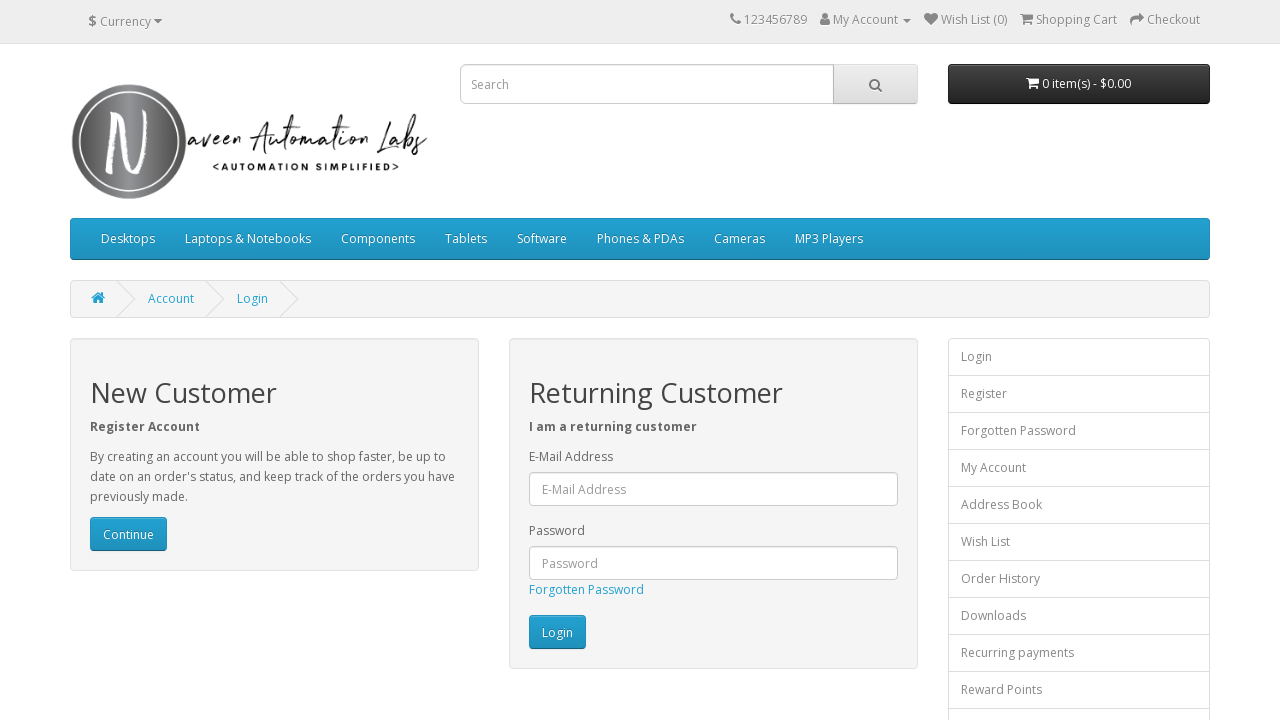

Retrieved text content: 'About Us'
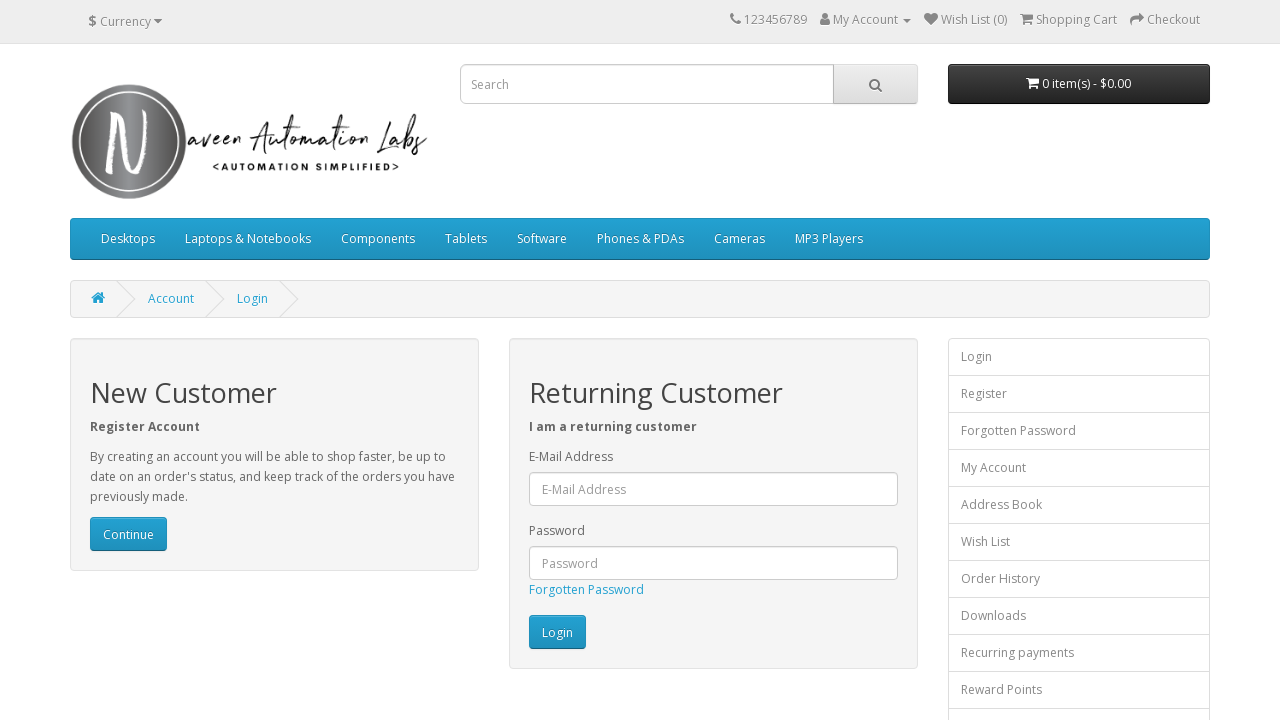

Clicked footer link: 'About Us' at (96, 548) on footer ul.list-unstyled > li > a >> nth=0
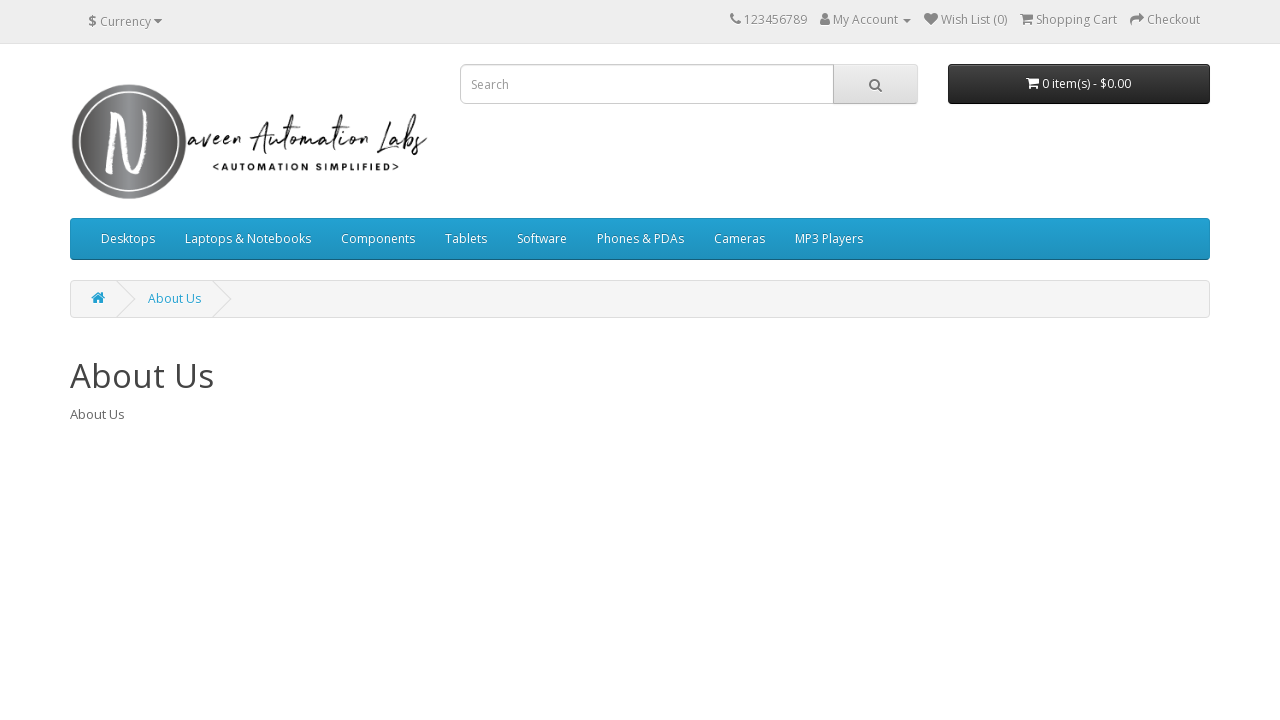

Navigated back to login page
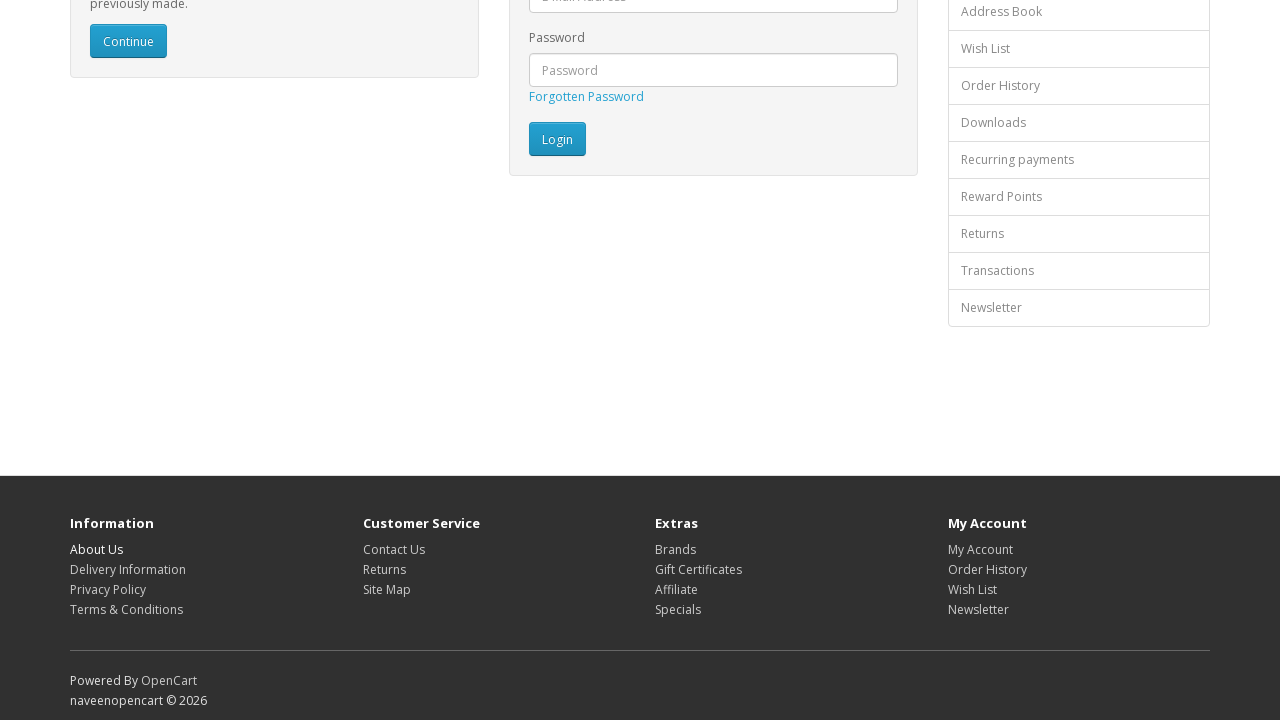

Footer links are visible again, ready for next iteration
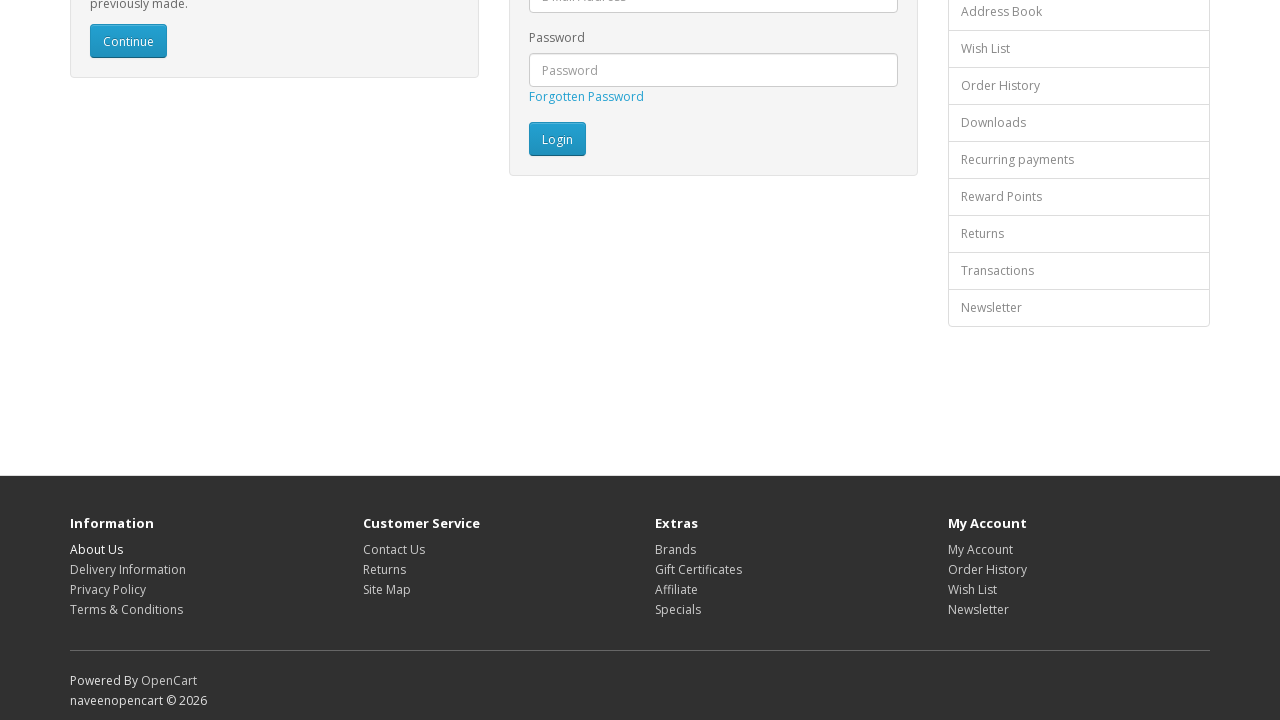

Located footer link #2
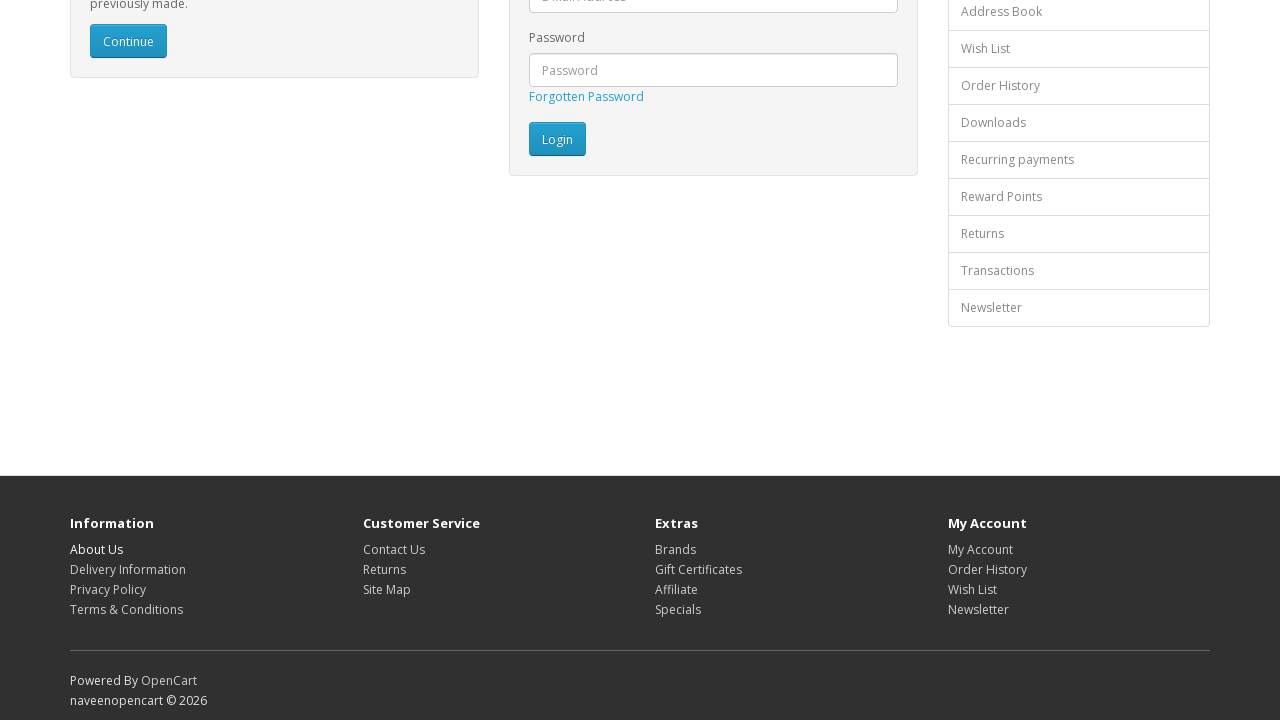

Retrieved text content: 'Delivery Information'
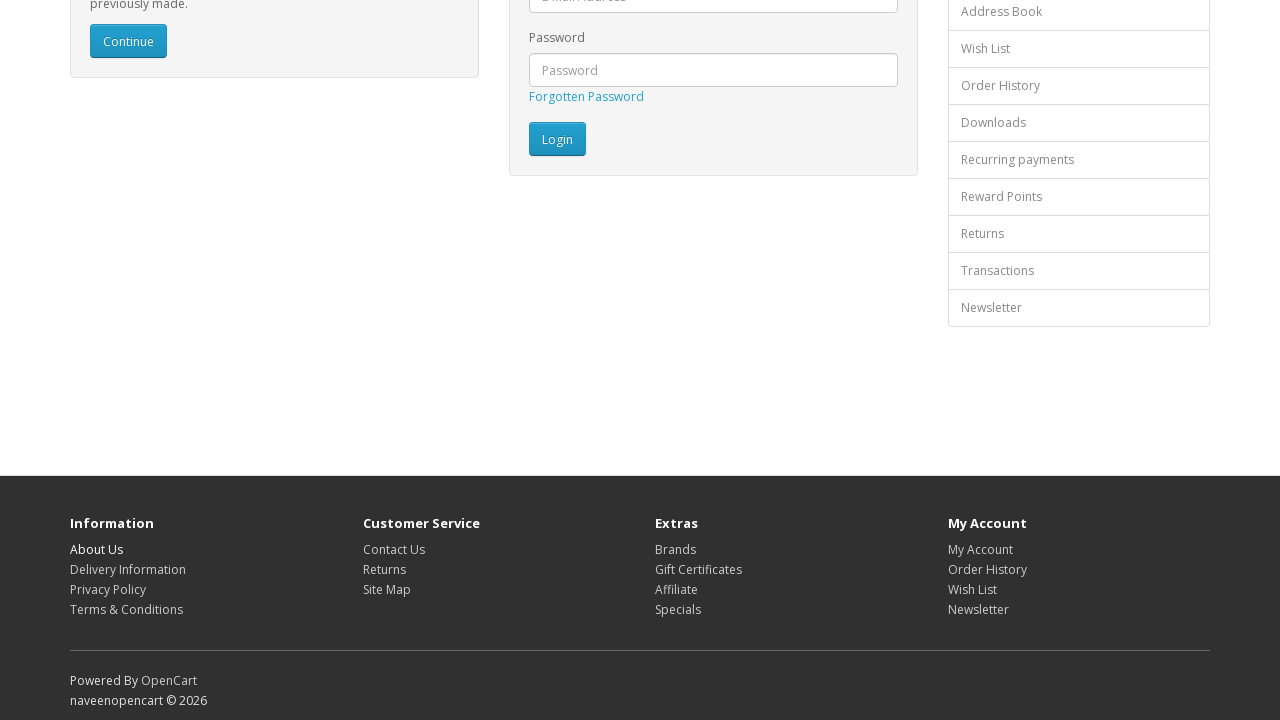

Clicked footer link: 'Delivery Information' at (128, 569) on footer ul.list-unstyled > li > a >> nth=1
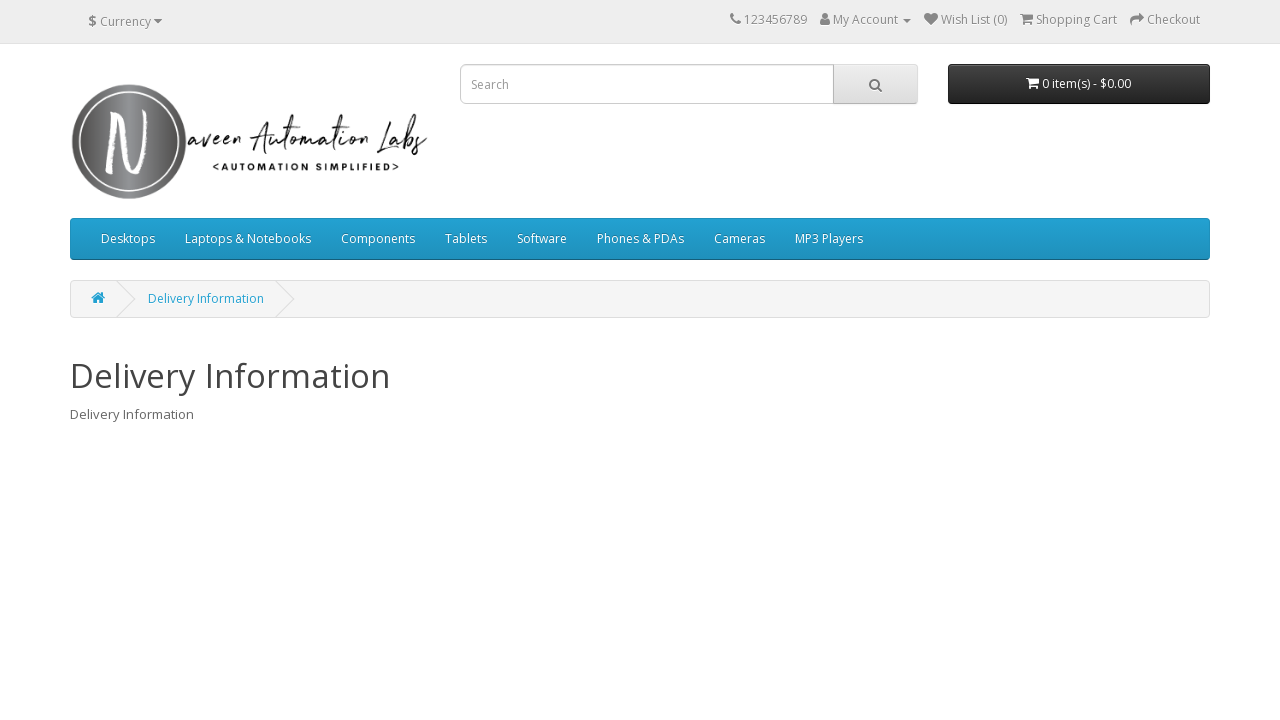

Navigated back to login page
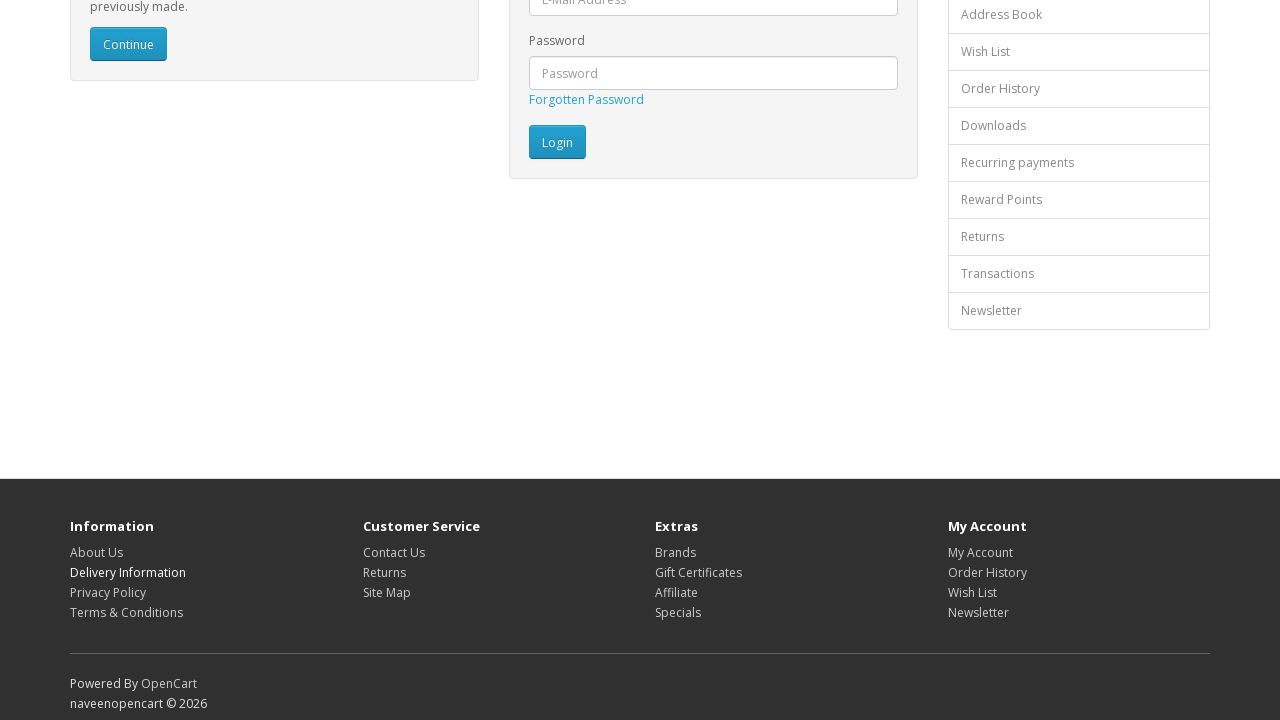

Footer links are visible again, ready for next iteration
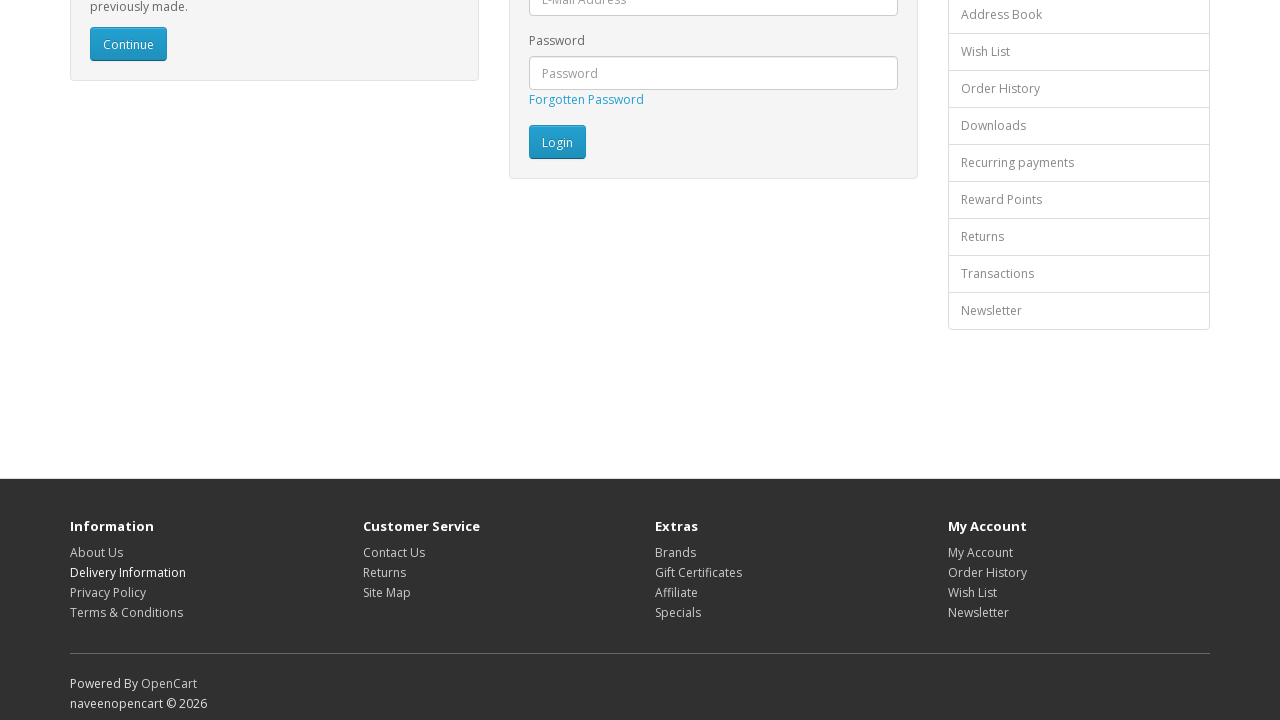

Located footer link #3
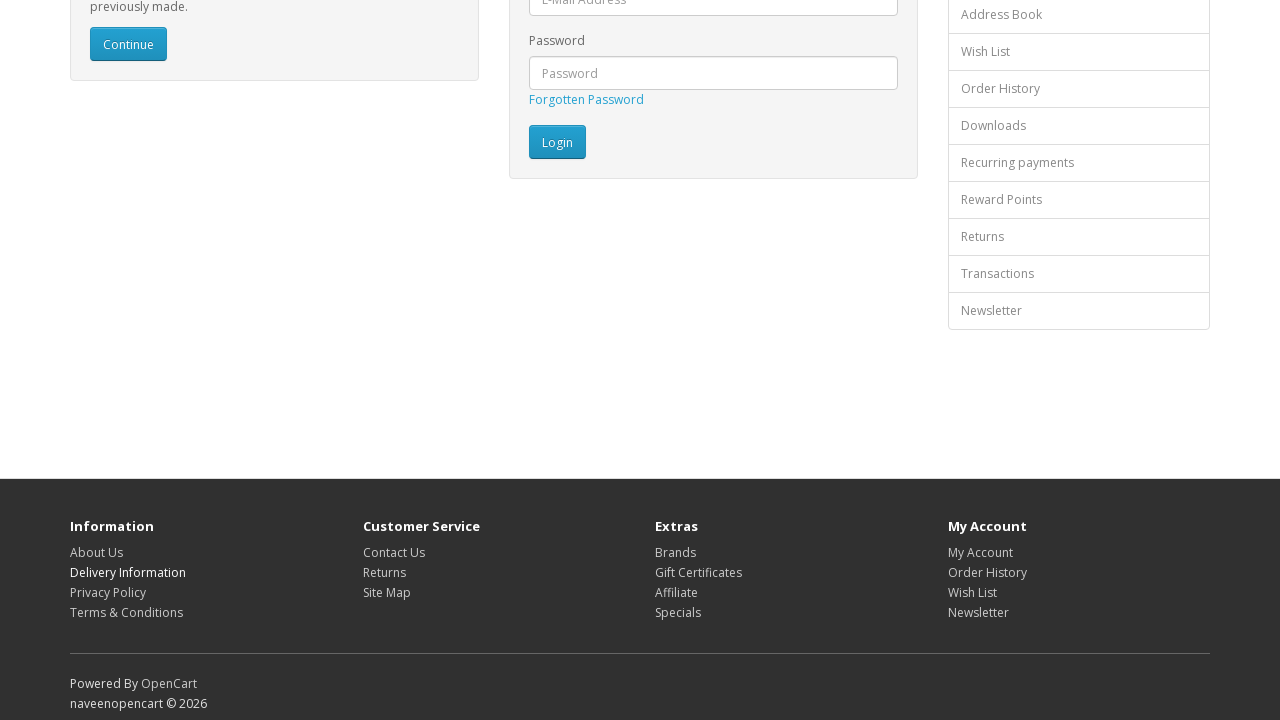

Retrieved text content: 'Privacy Policy'
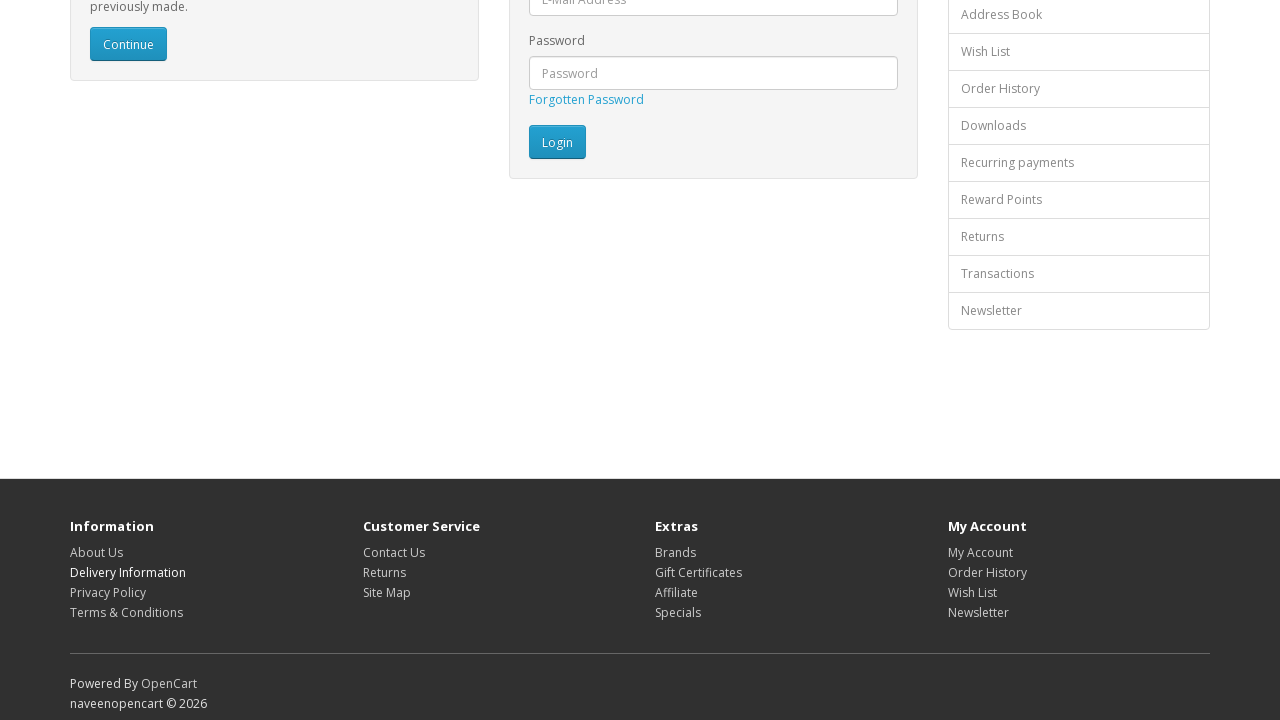

Clicked footer link: 'Privacy Policy' at (108, 592) on footer ul.list-unstyled > li > a >> nth=2
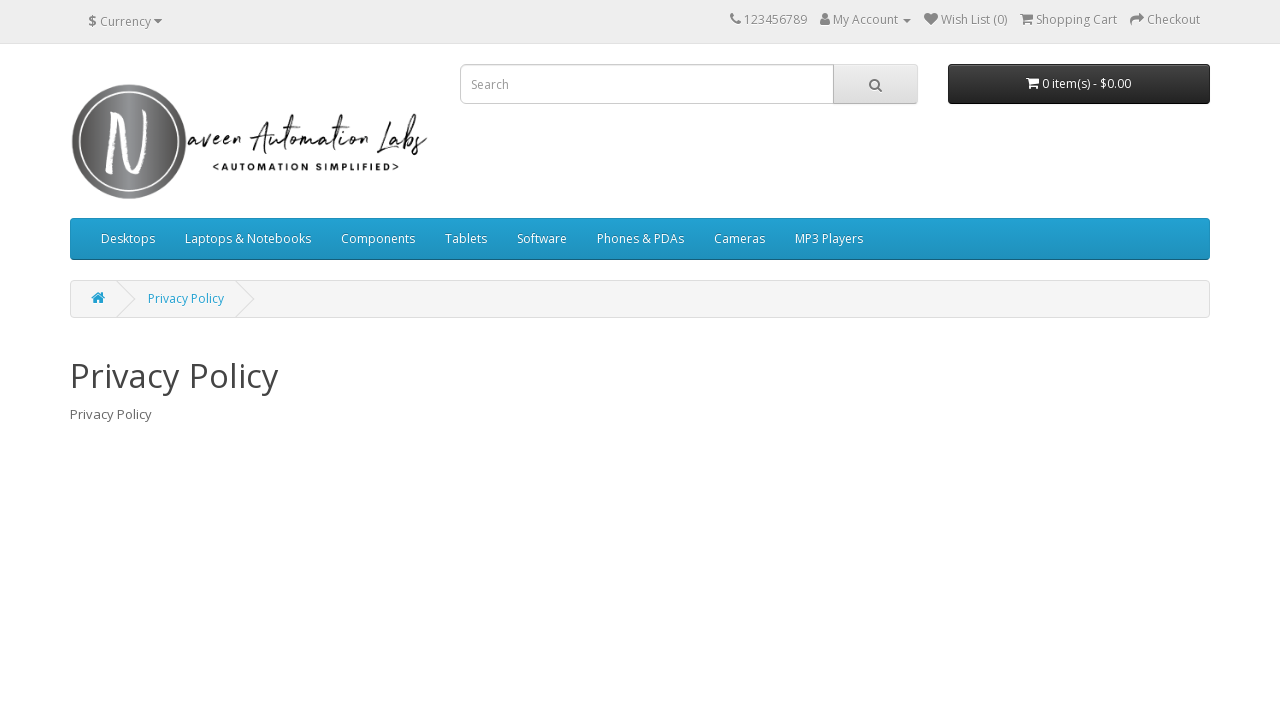

Navigated back to login page
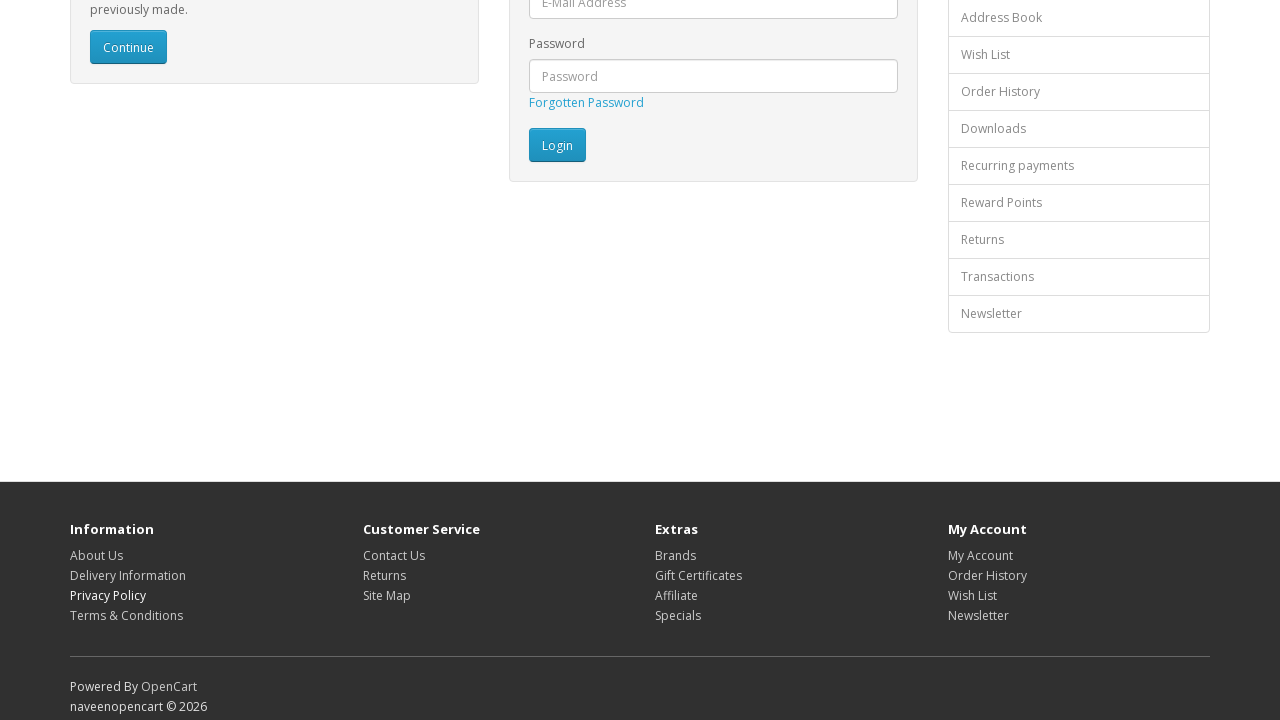

Footer links are visible again, ready for next iteration
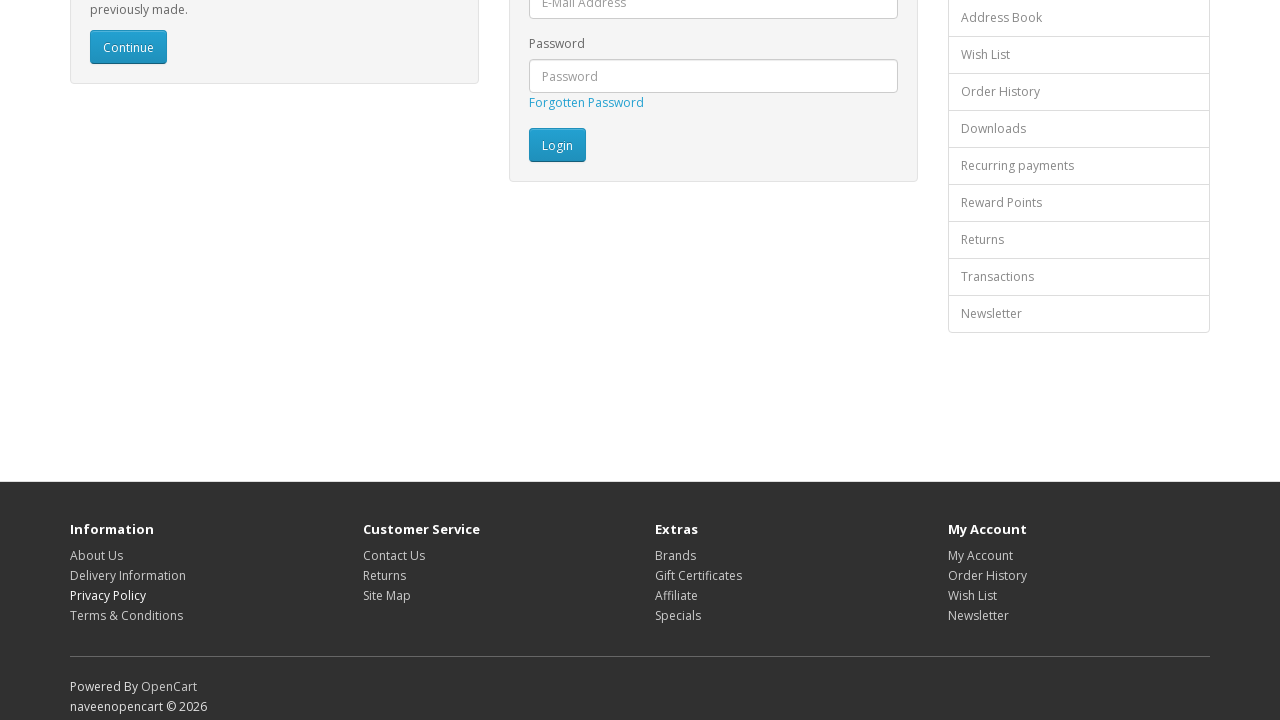

Located footer link #4
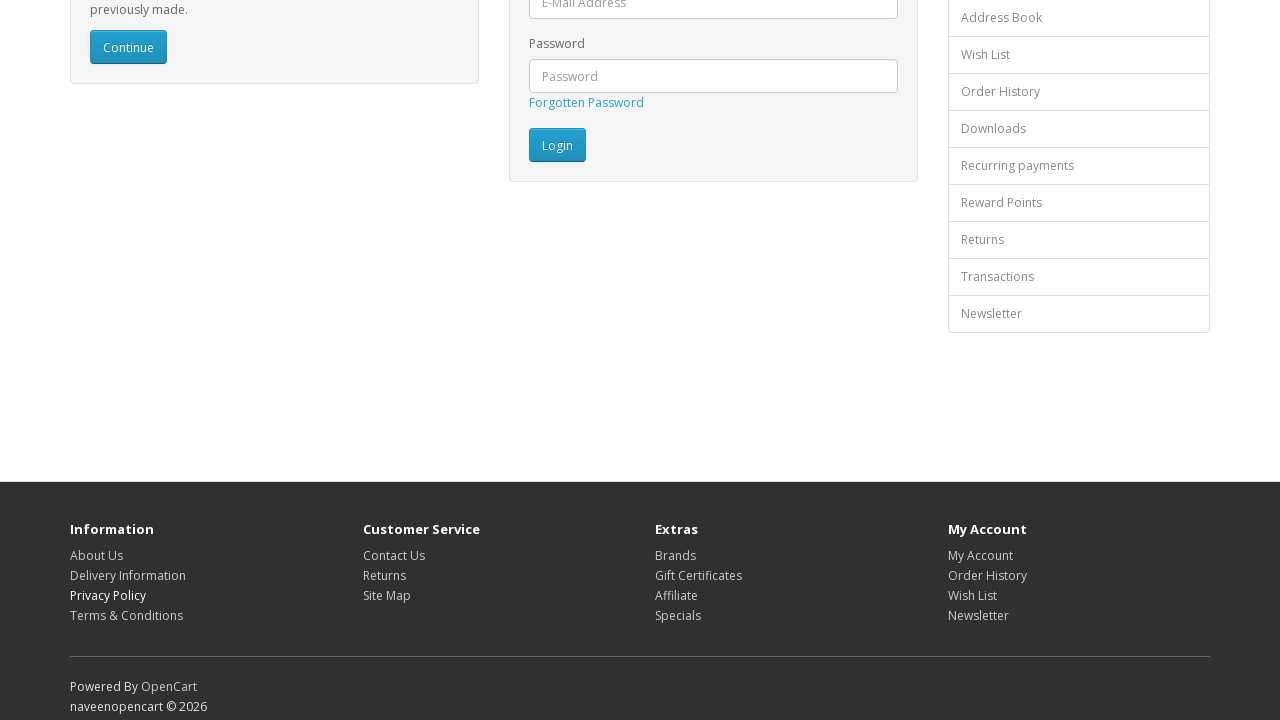

Retrieved text content: 'Terms & Conditions'
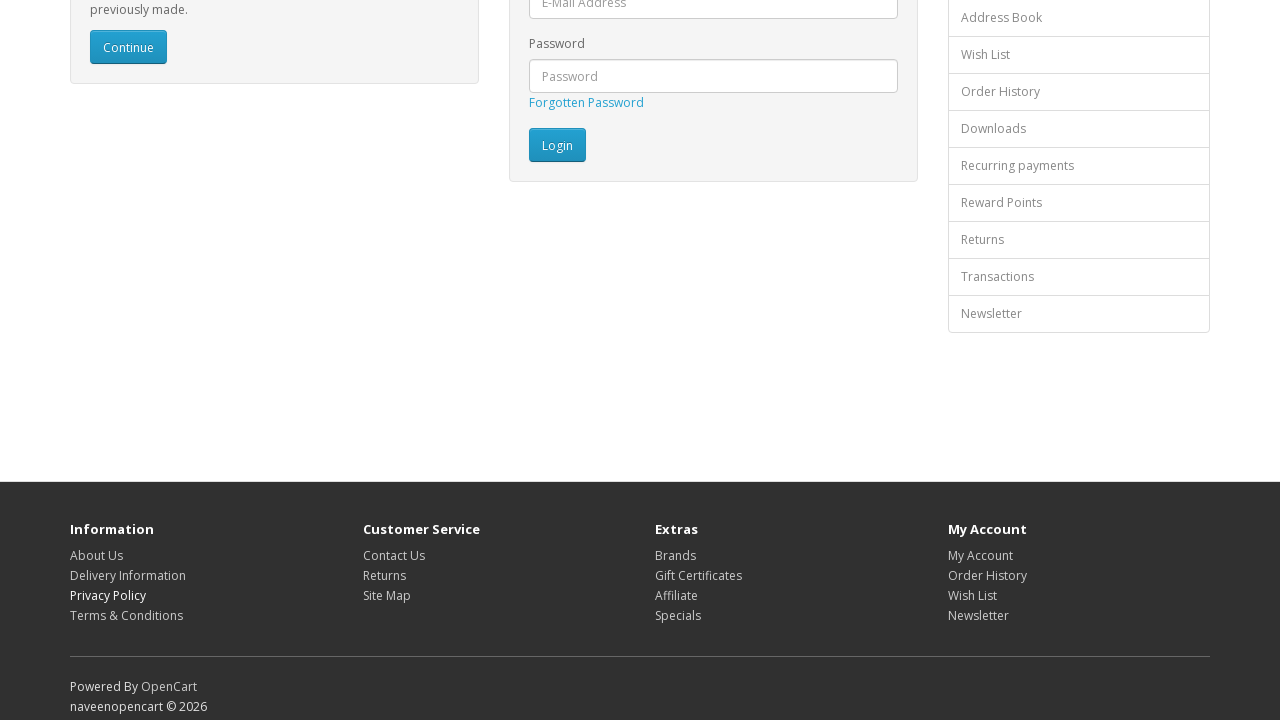

Clicked footer link: 'Terms & Conditions' at (126, 615) on footer ul.list-unstyled > li > a >> nth=3
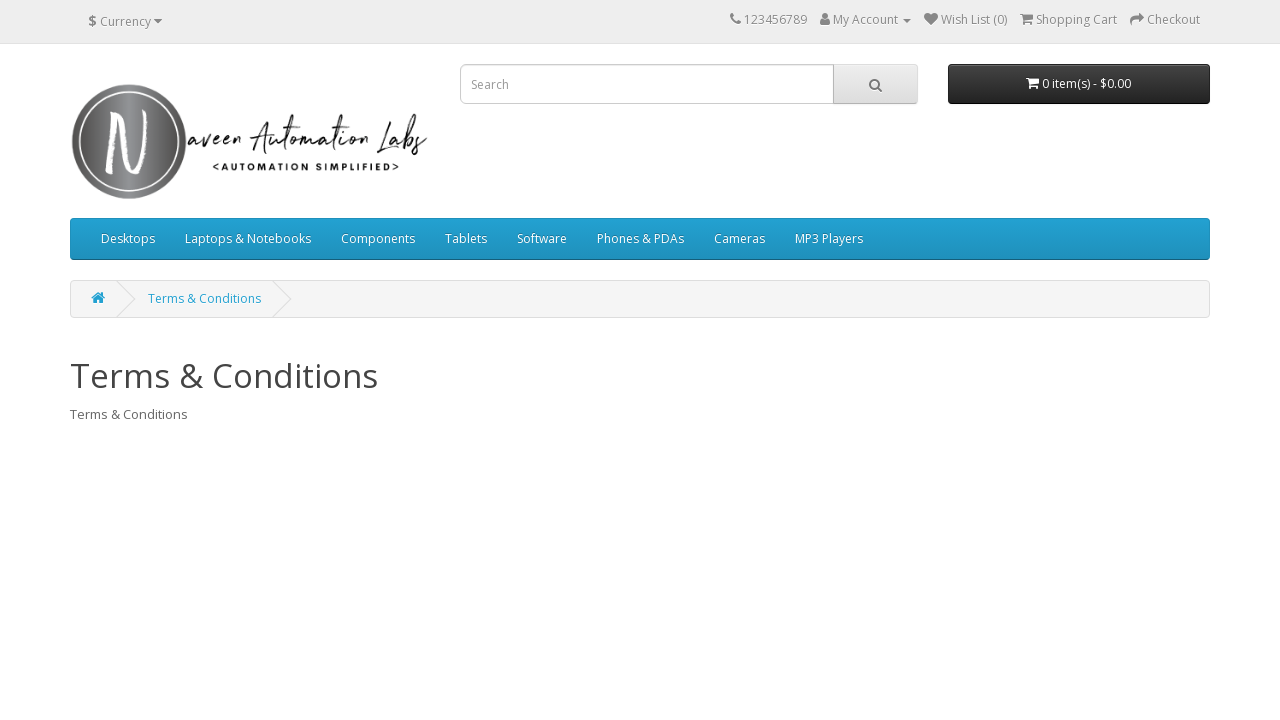

Navigated back to login page
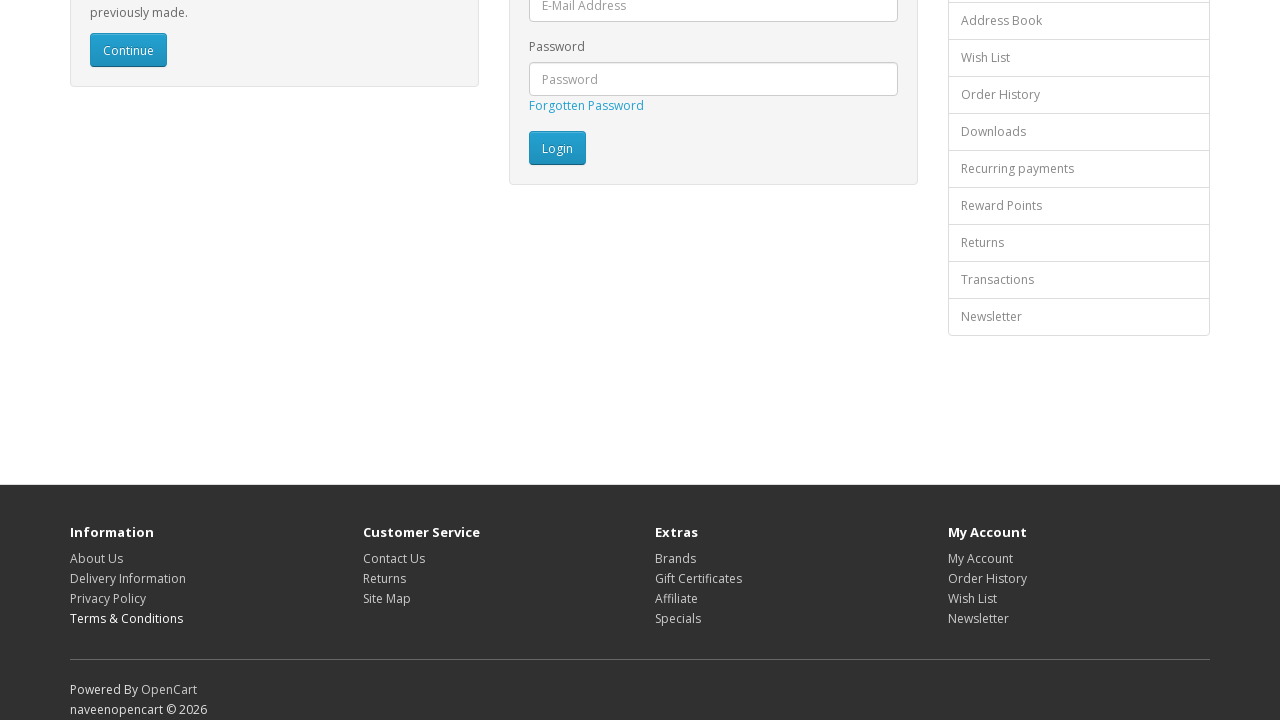

Footer links are visible again, ready for next iteration
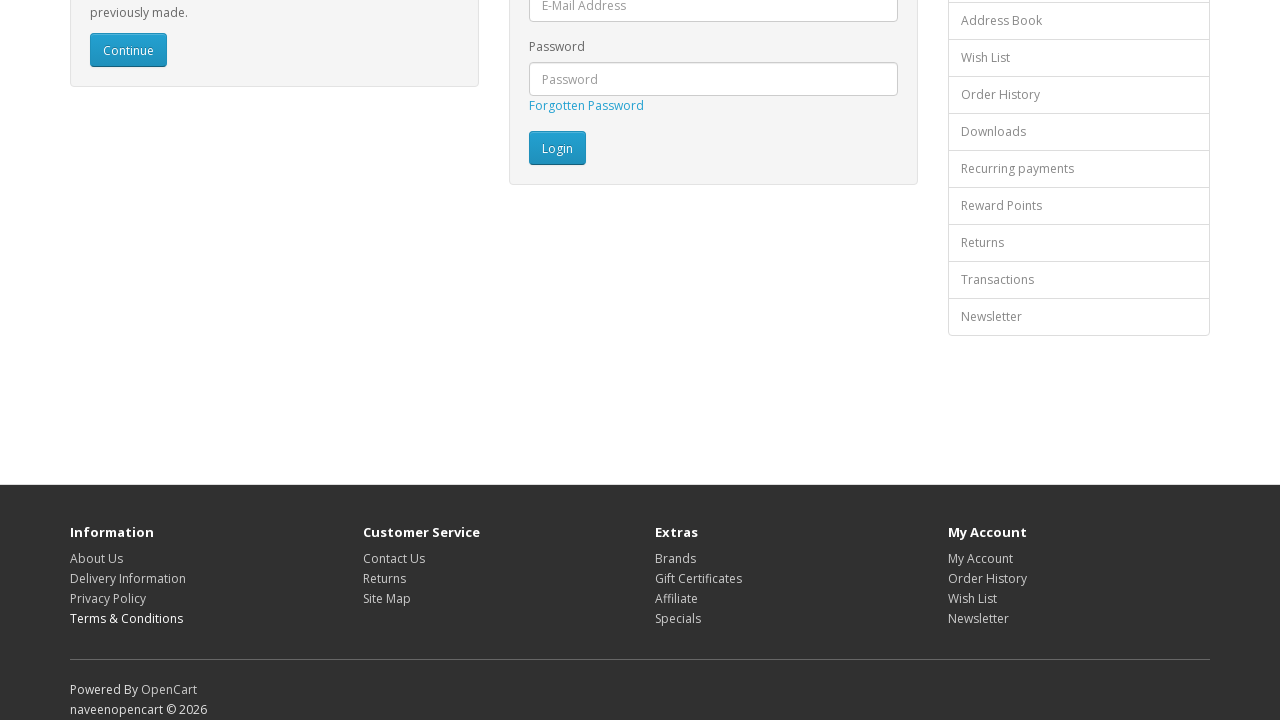

Located footer link #5
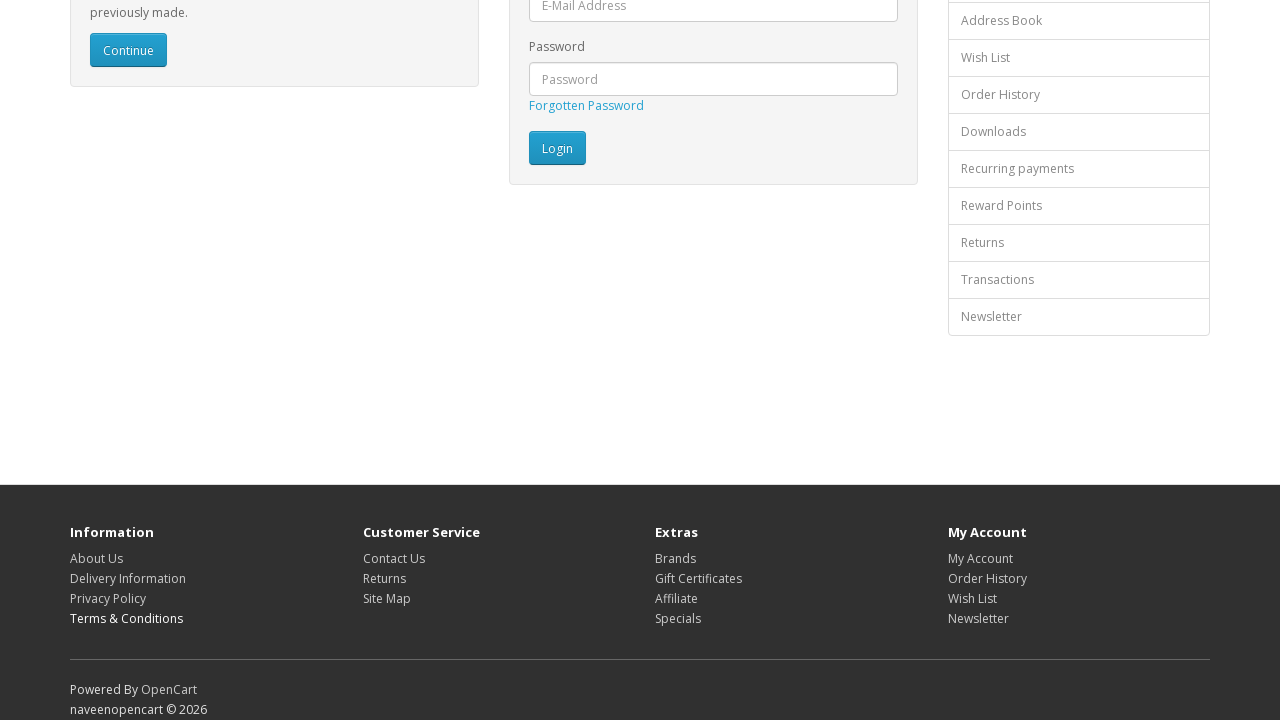

Retrieved text content: 'Contact Us'
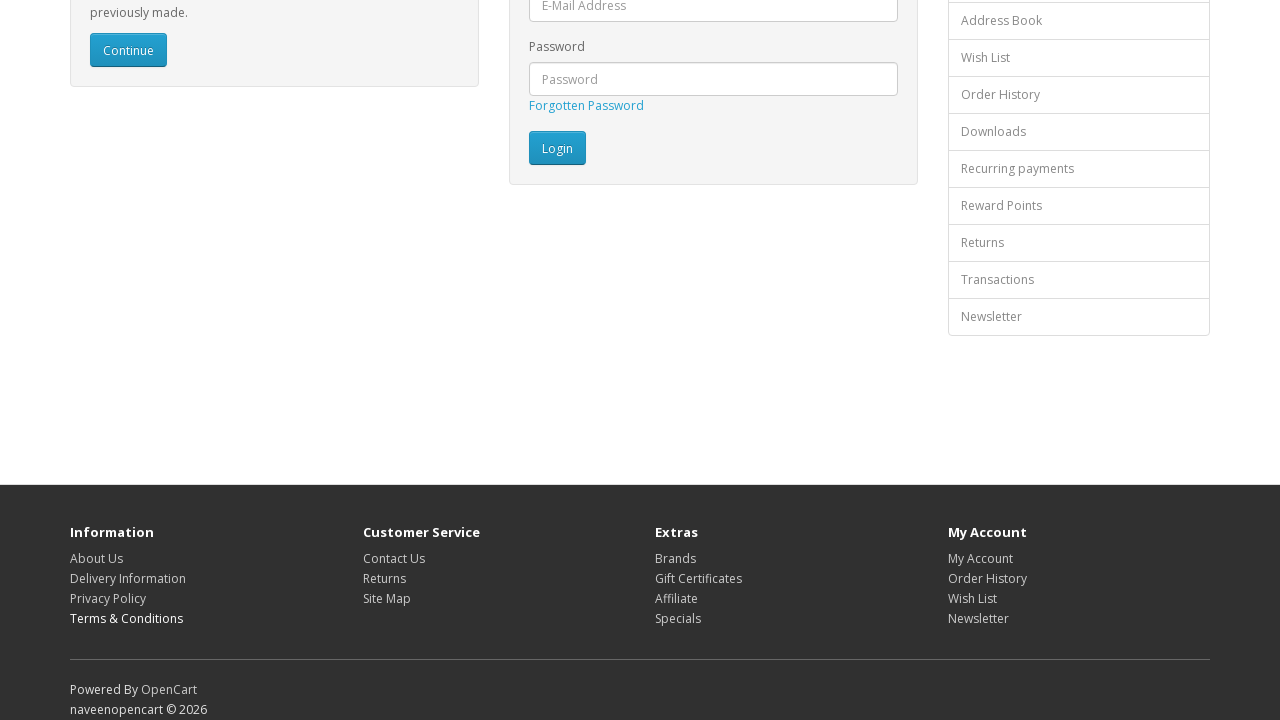

Clicked footer link: 'Contact Us' at (394, 558) on footer ul.list-unstyled > li > a >> nth=4
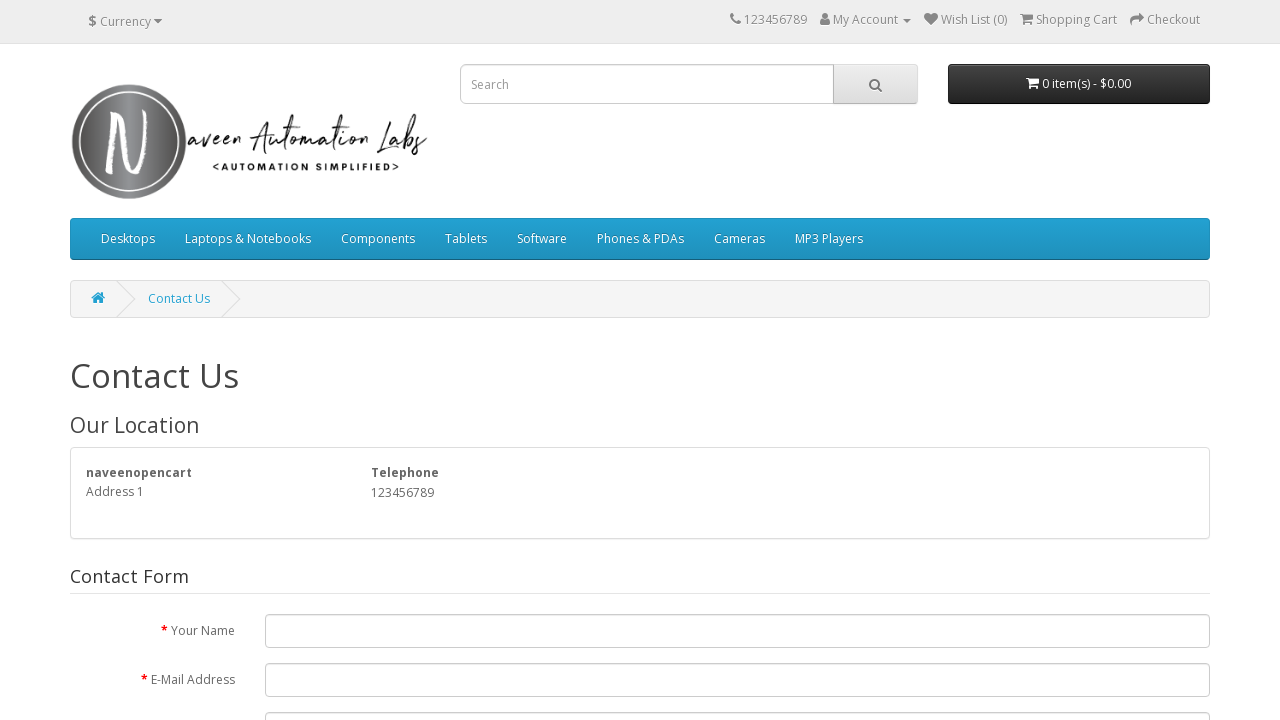

Navigated back to login page
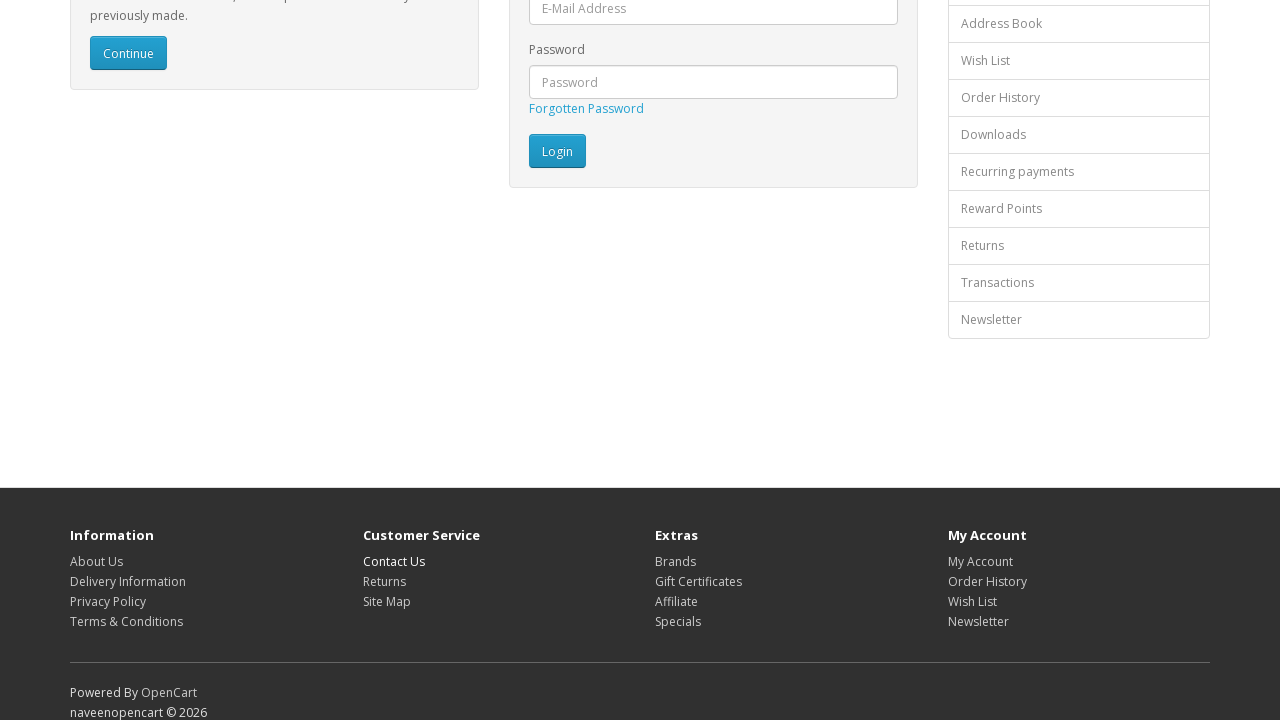

Footer links are visible again, ready for next iteration
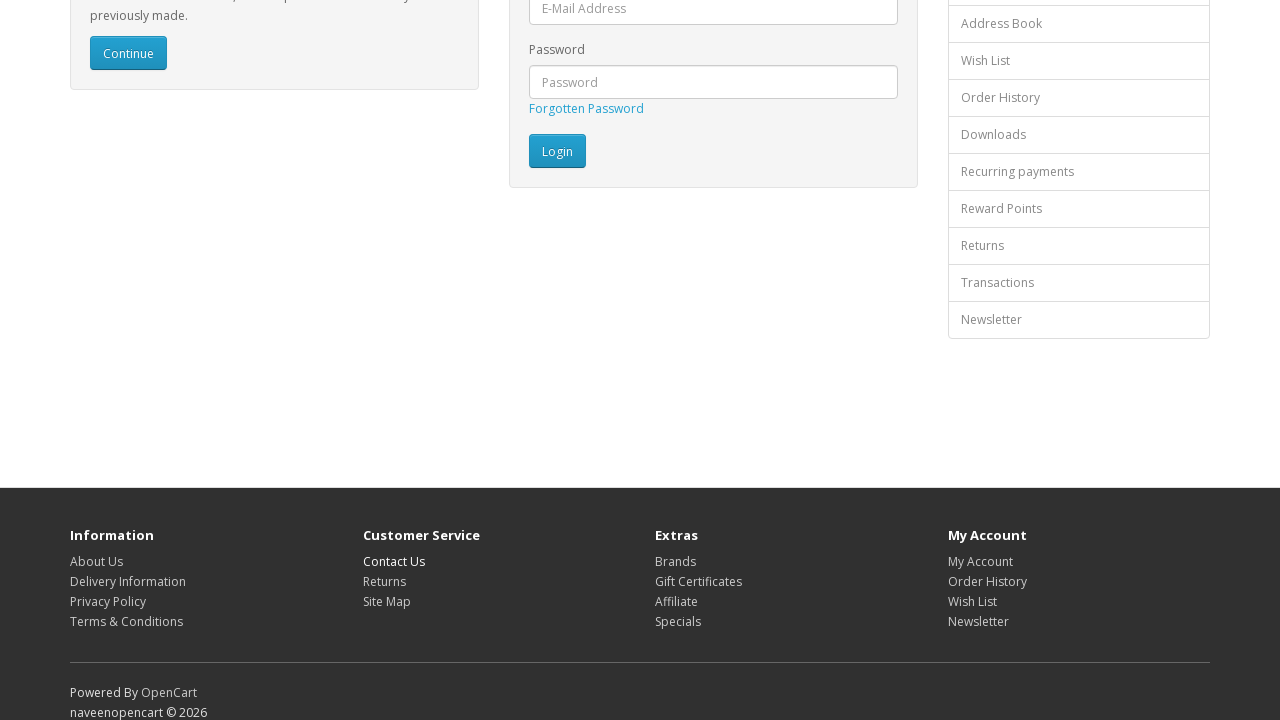

Located footer link #6
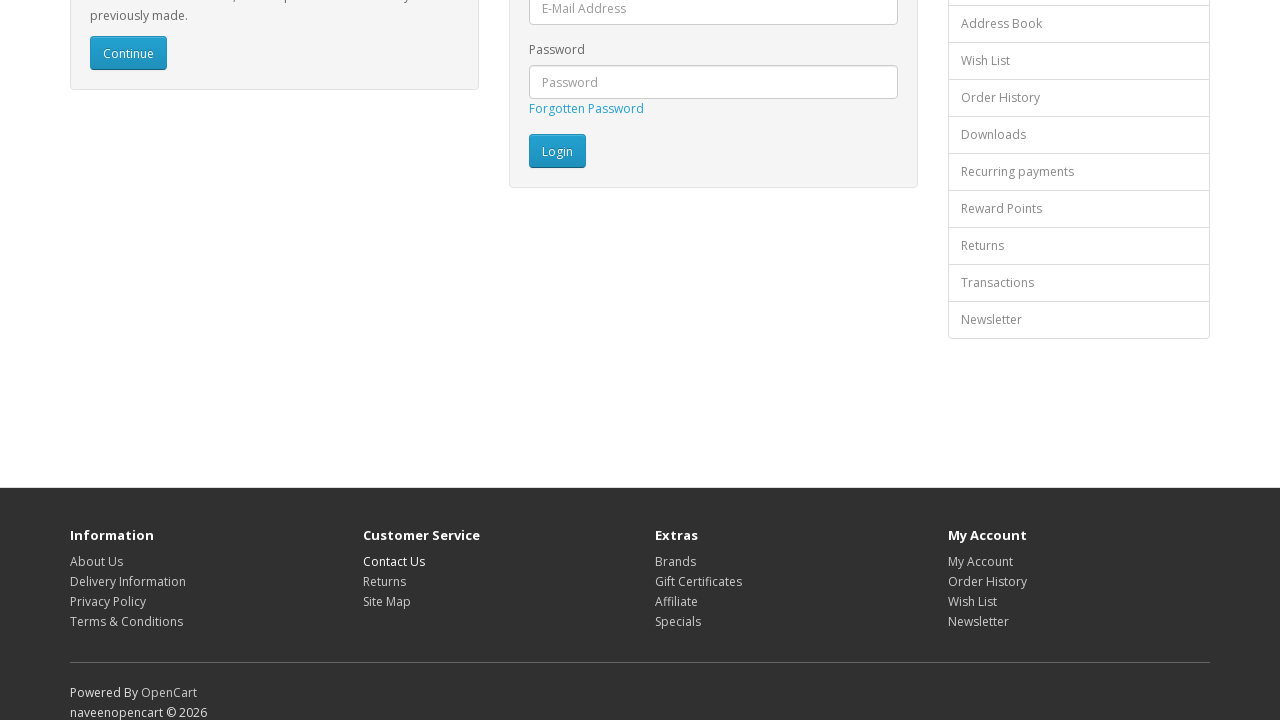

Retrieved text content: 'Returns'
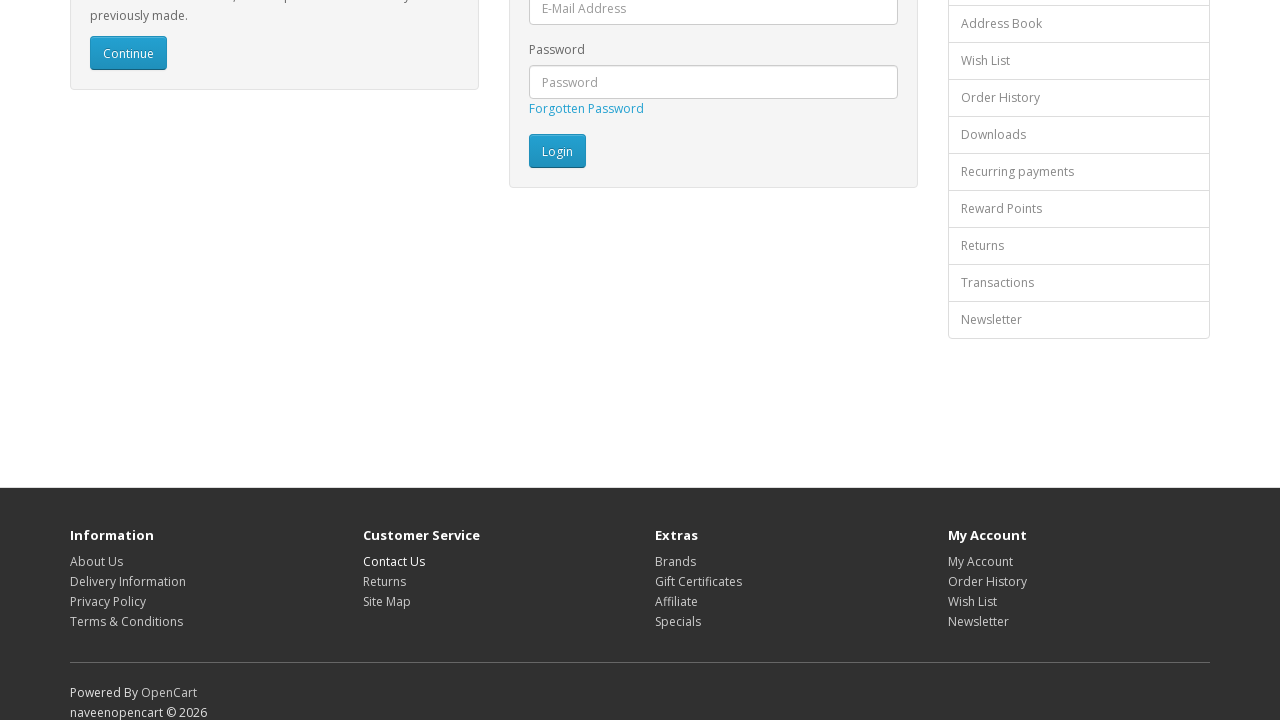

Clicked footer link: 'Returns' at (384, 581) on footer ul.list-unstyled > li > a >> nth=5
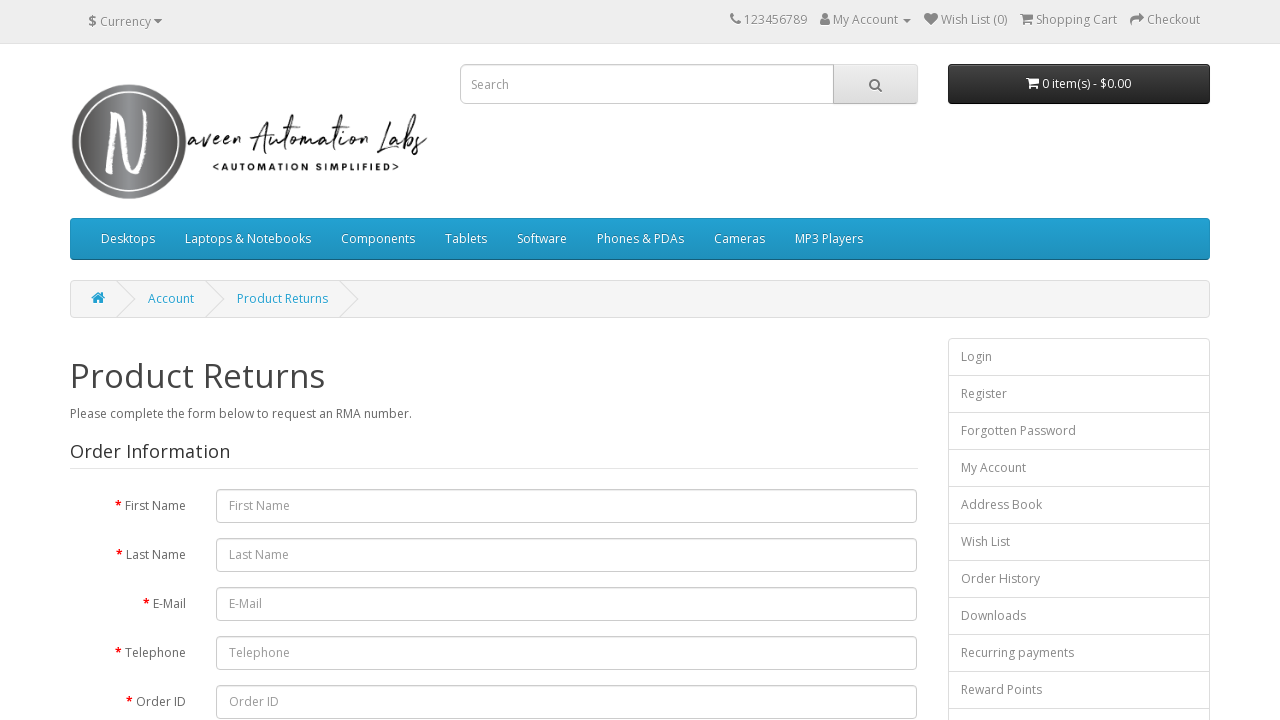

Navigated back to login page
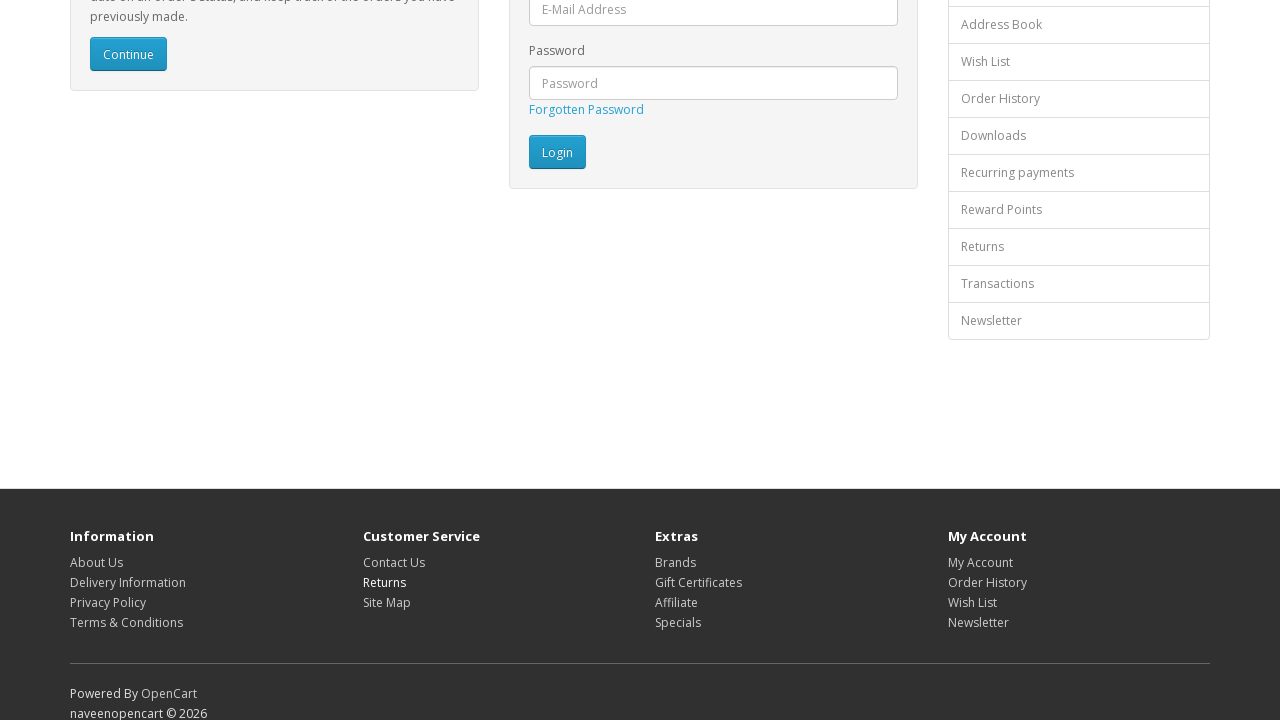

Footer links are visible again, ready for next iteration
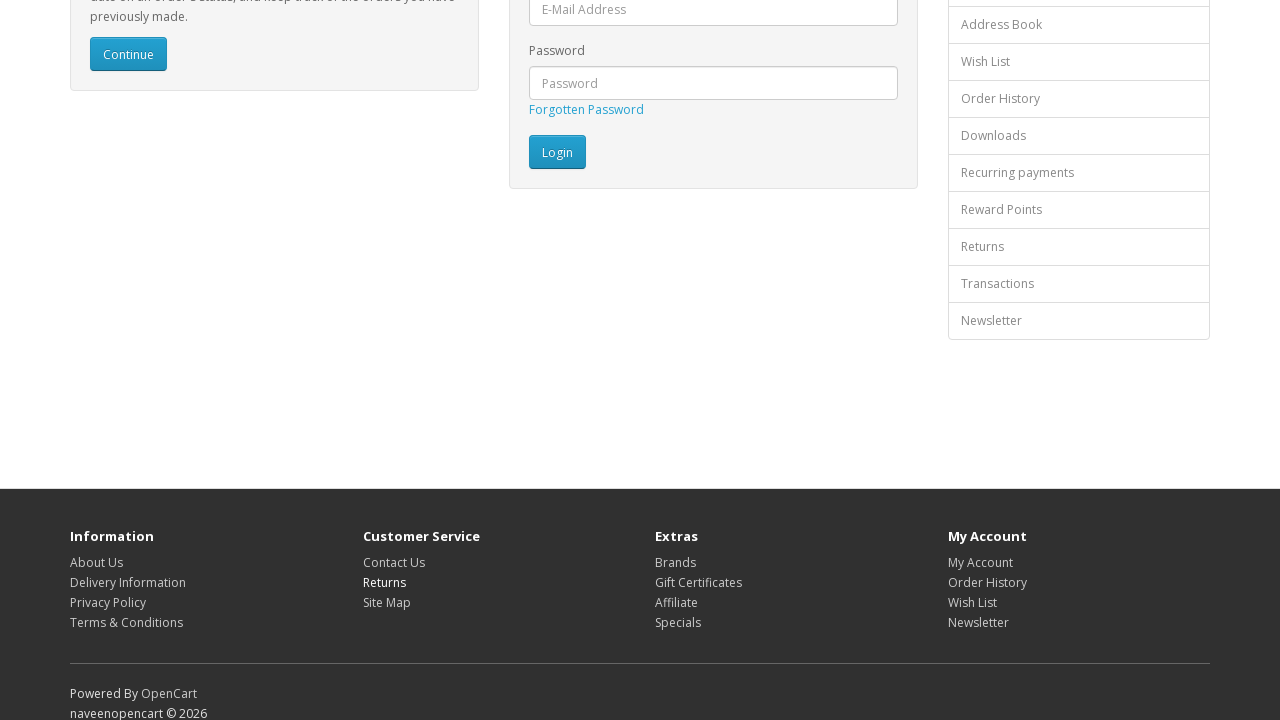

Located footer link #7
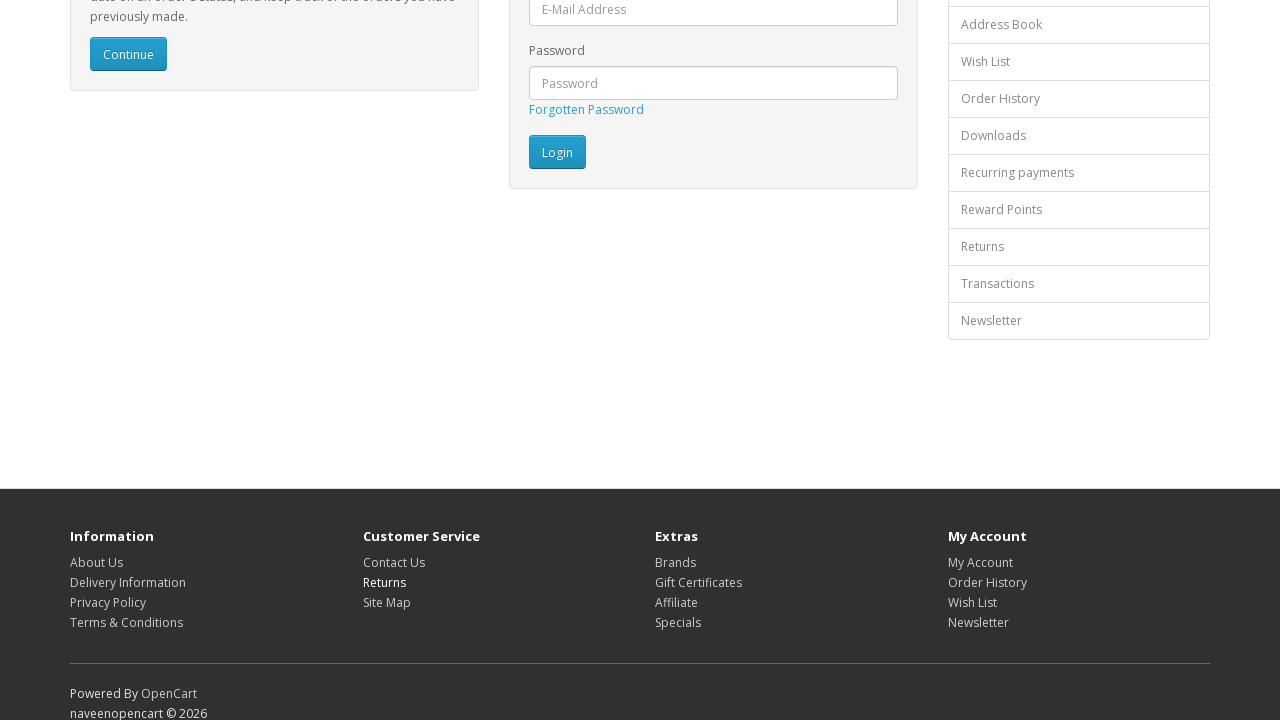

Retrieved text content: 'Site Map'
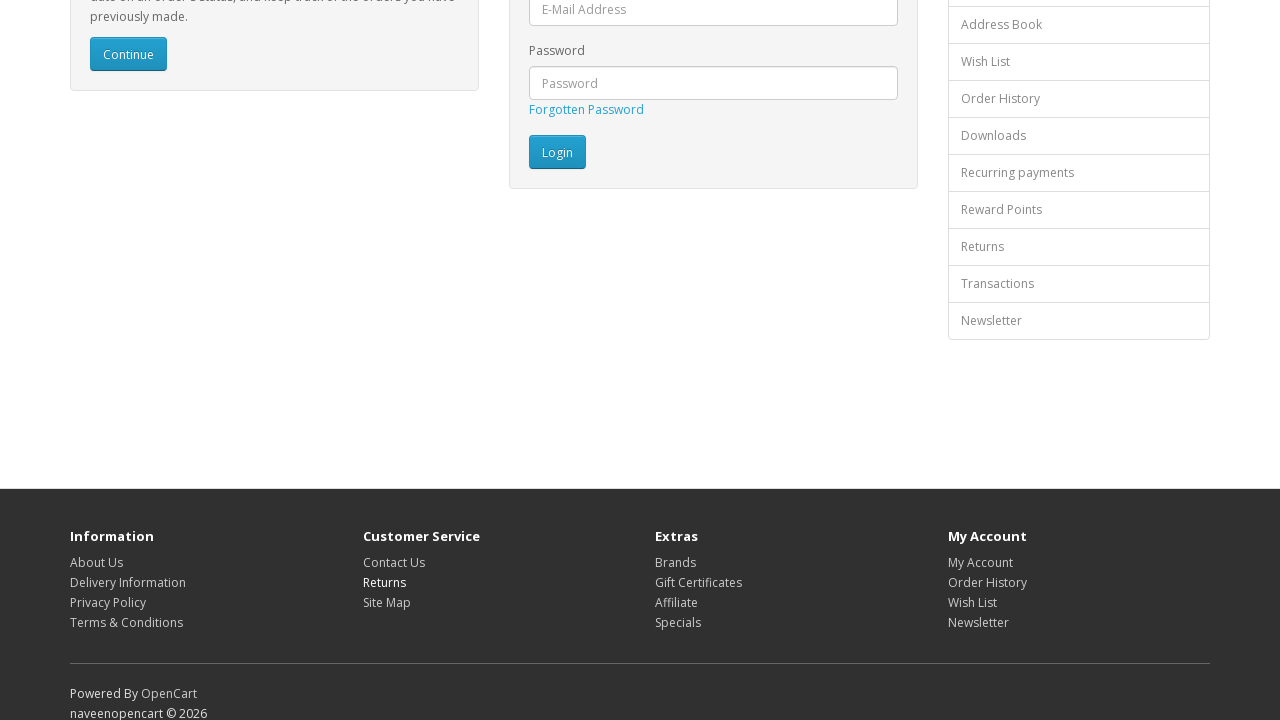

Clicked footer link: 'Site Map' at (386, 602) on footer ul.list-unstyled > li > a >> nth=6
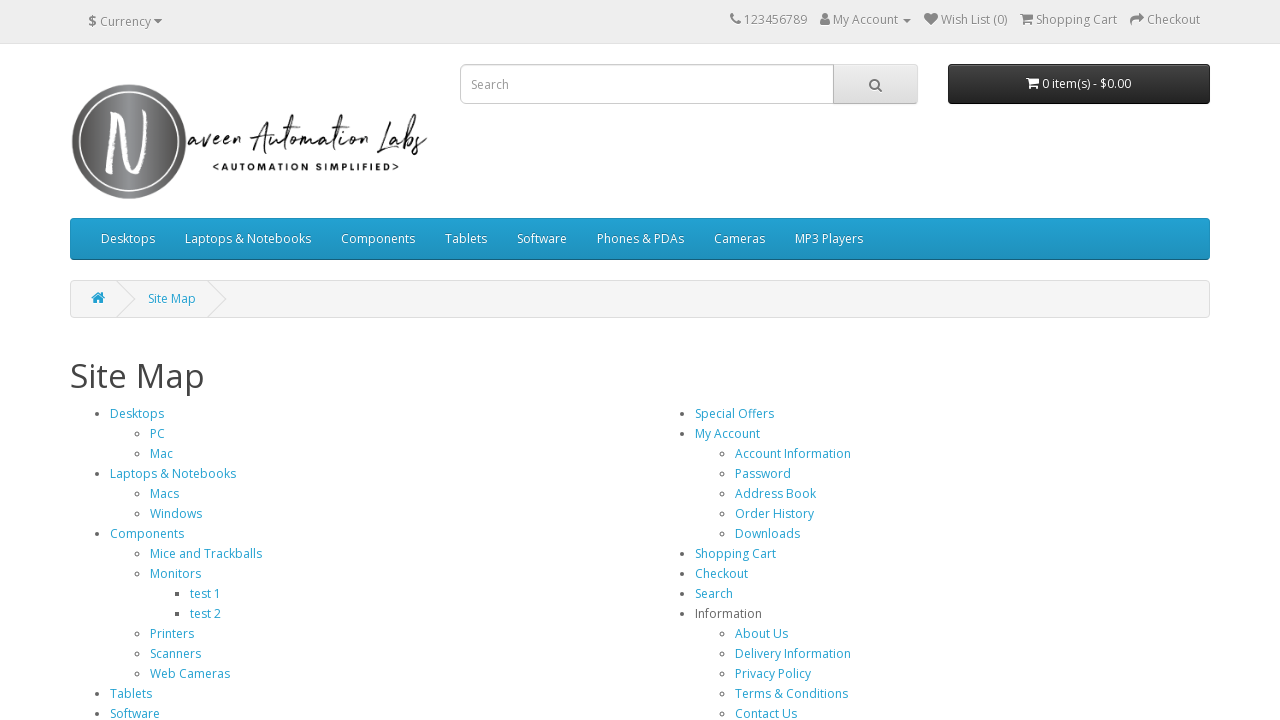

Navigated back to login page
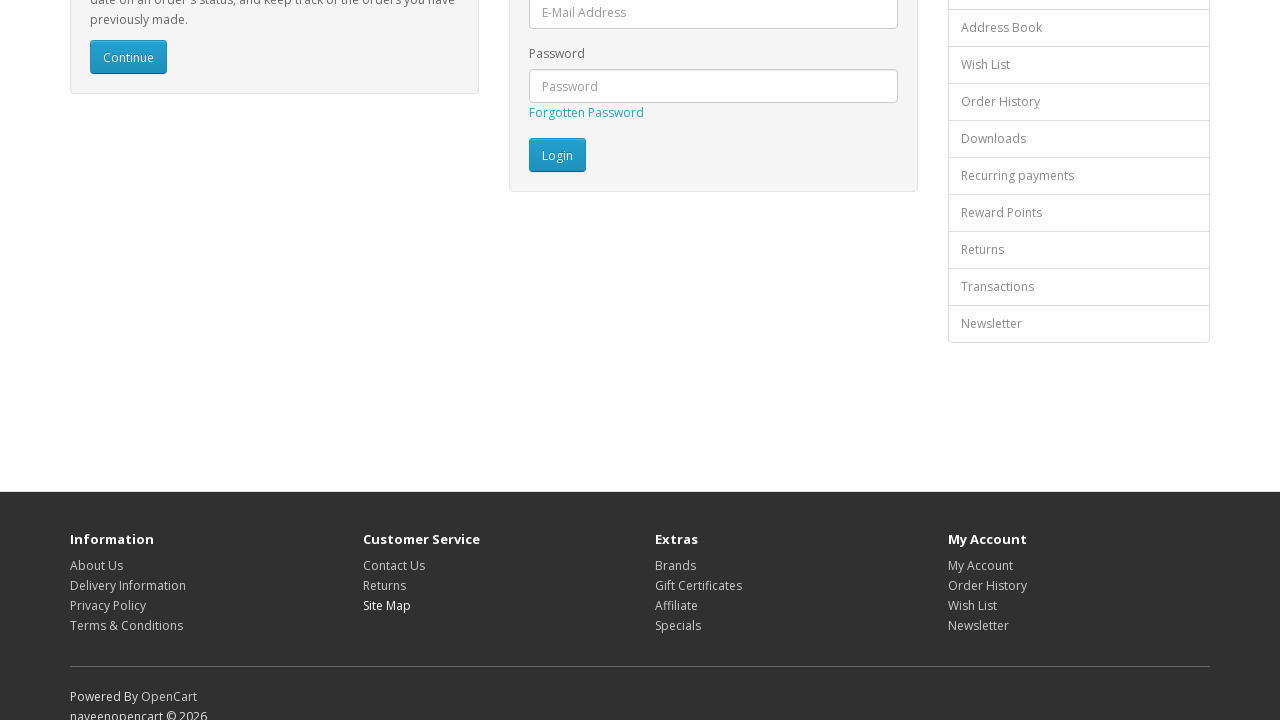

Footer links are visible again, ready for next iteration
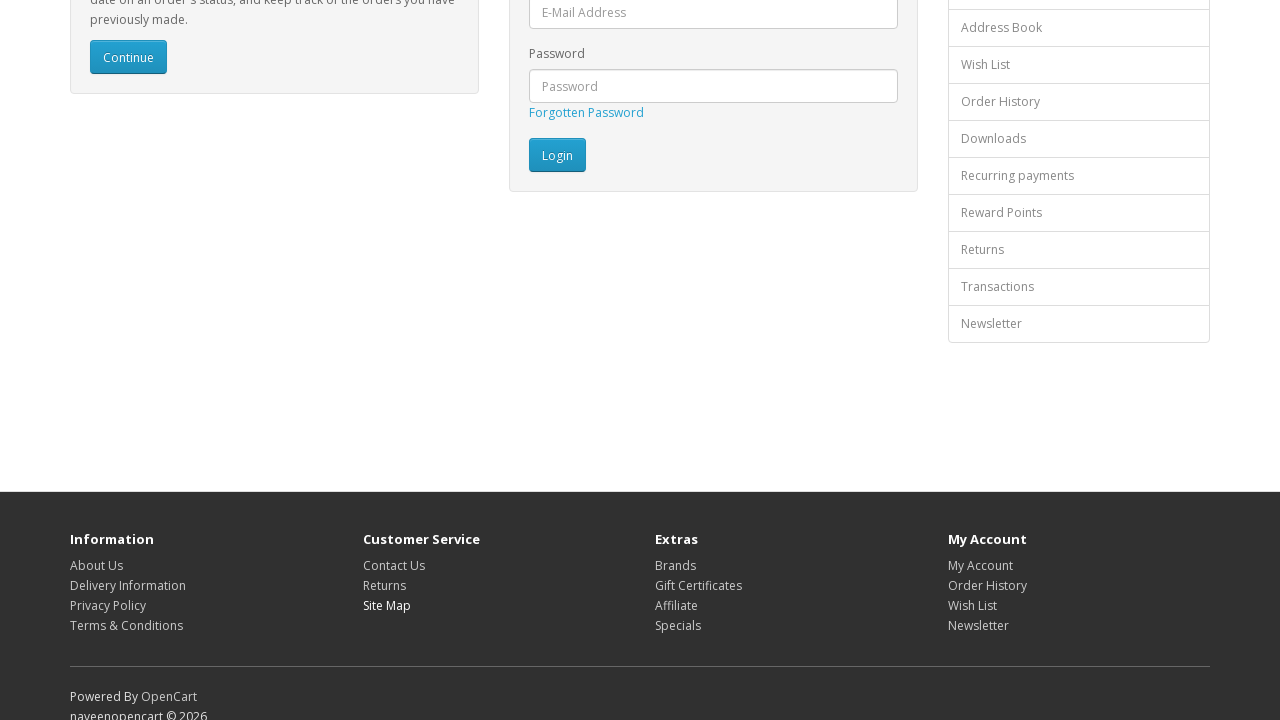

Located footer link #8
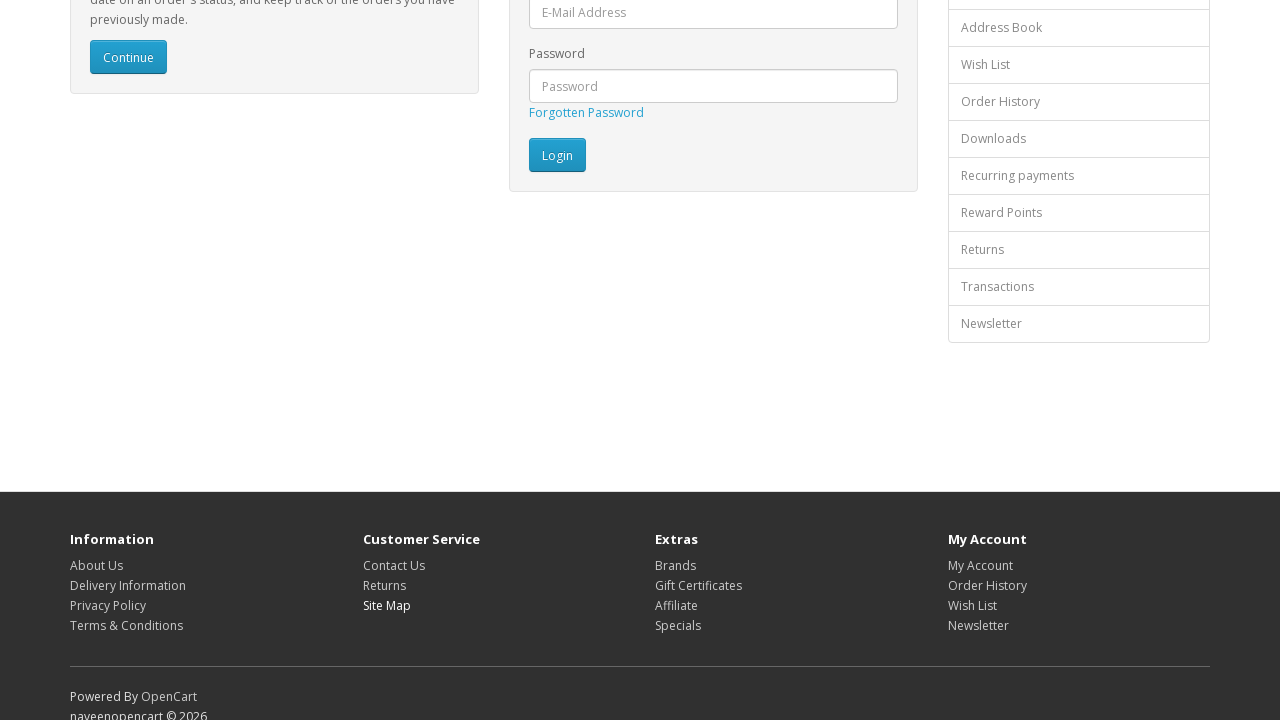

Retrieved text content: 'Brands'
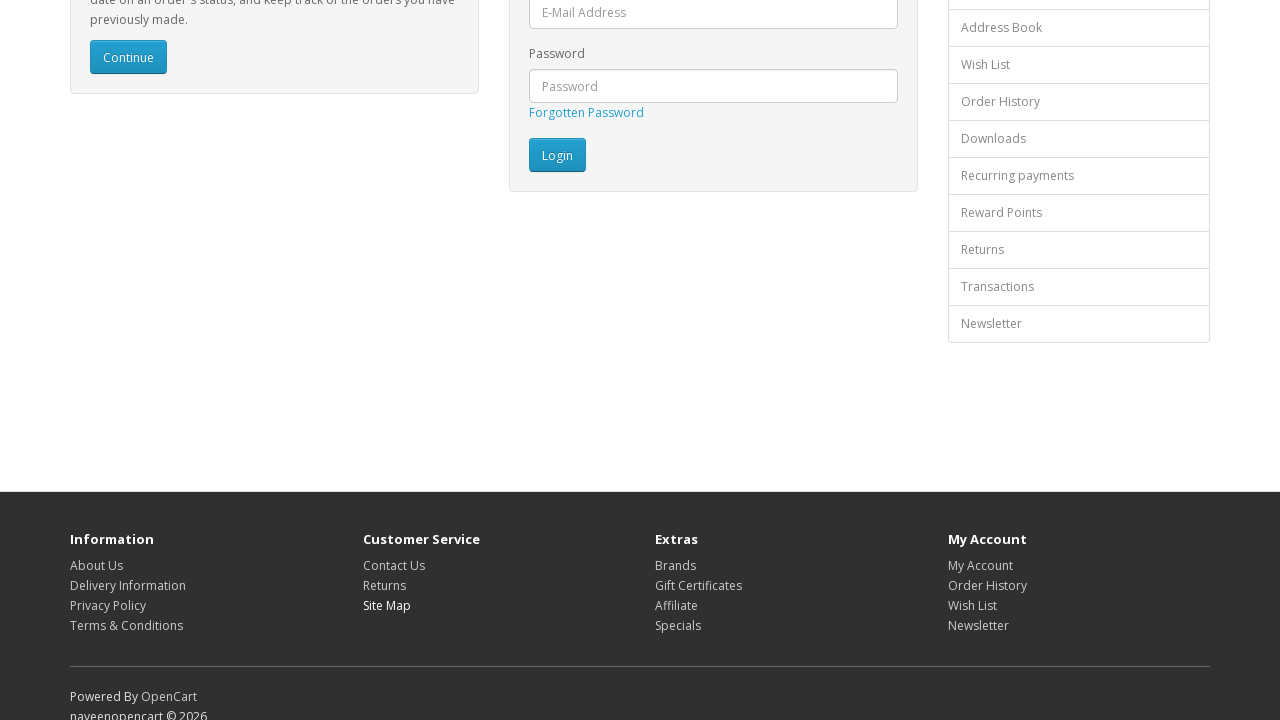

Clicked footer link: 'Brands' at (676, 565) on footer ul.list-unstyled > li > a >> nth=7
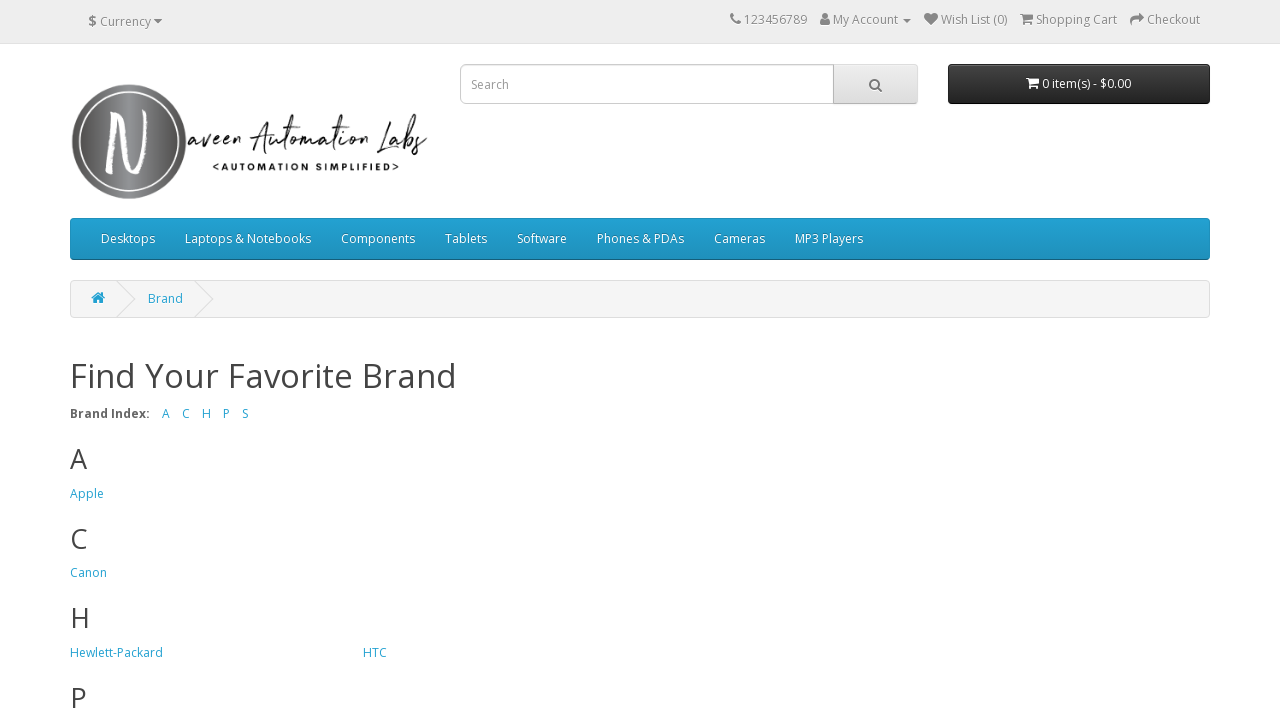

Navigated back to login page
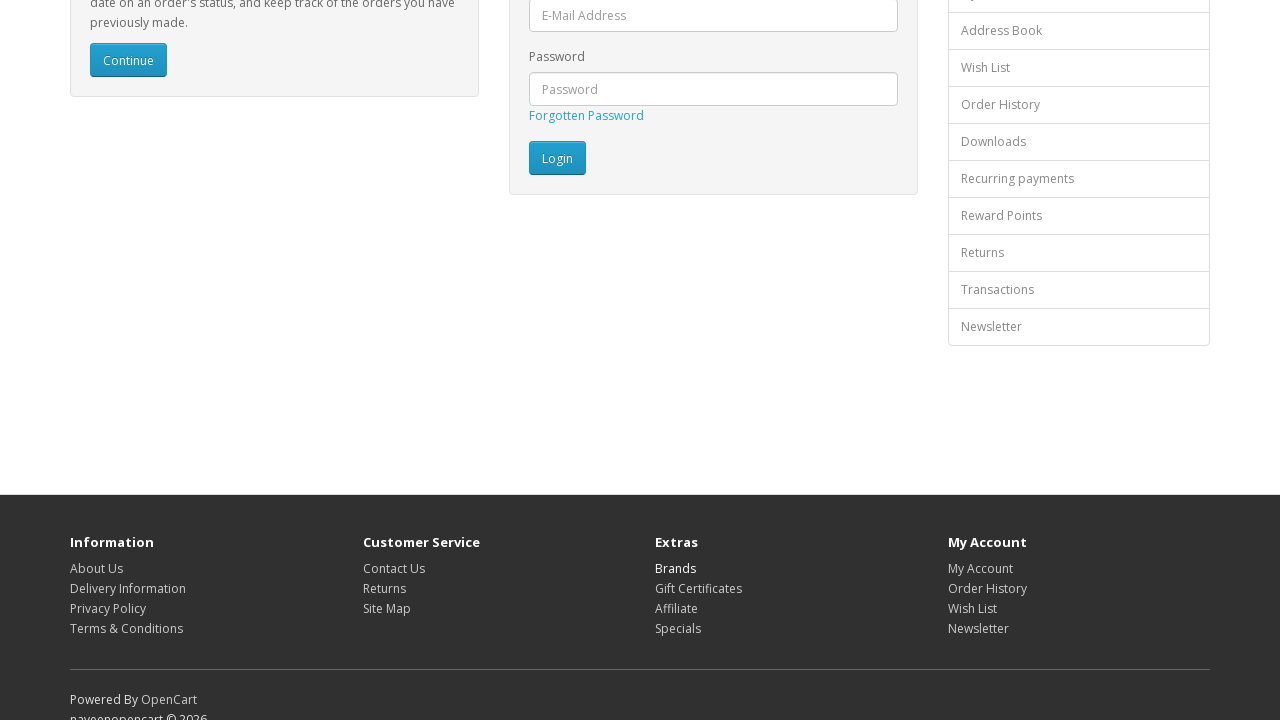

Footer links are visible again, ready for next iteration
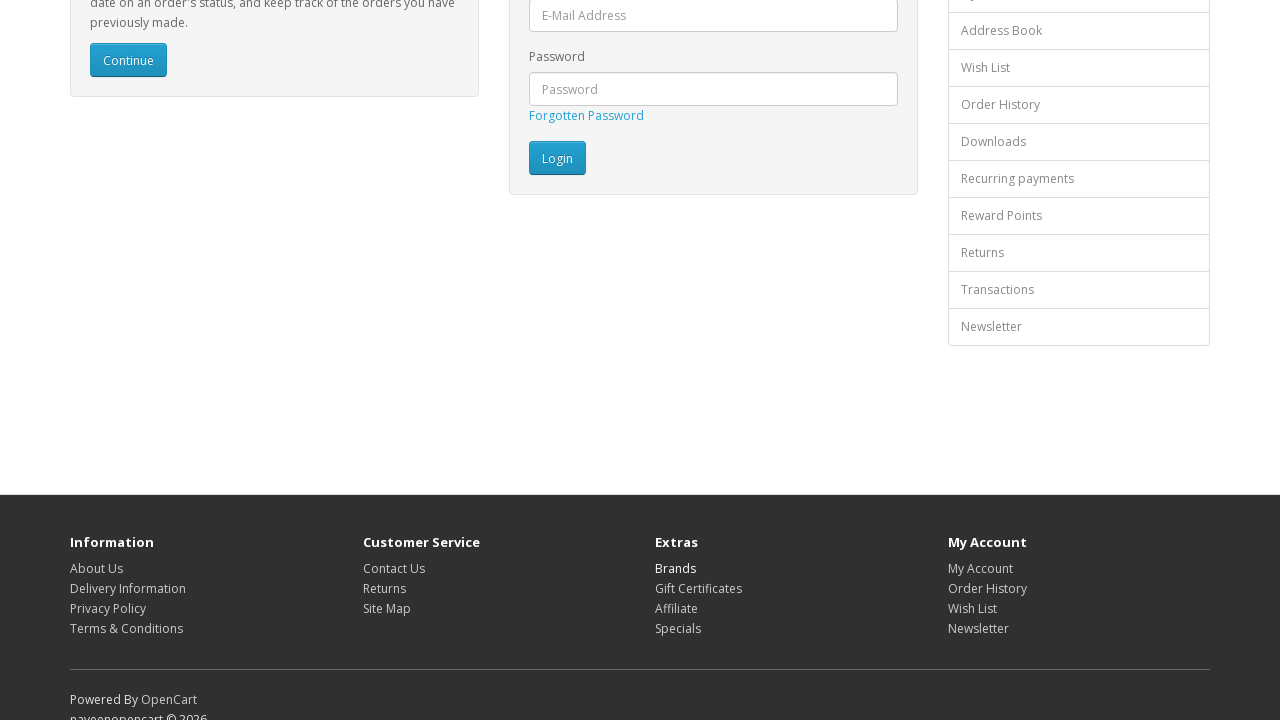

Located footer link #9
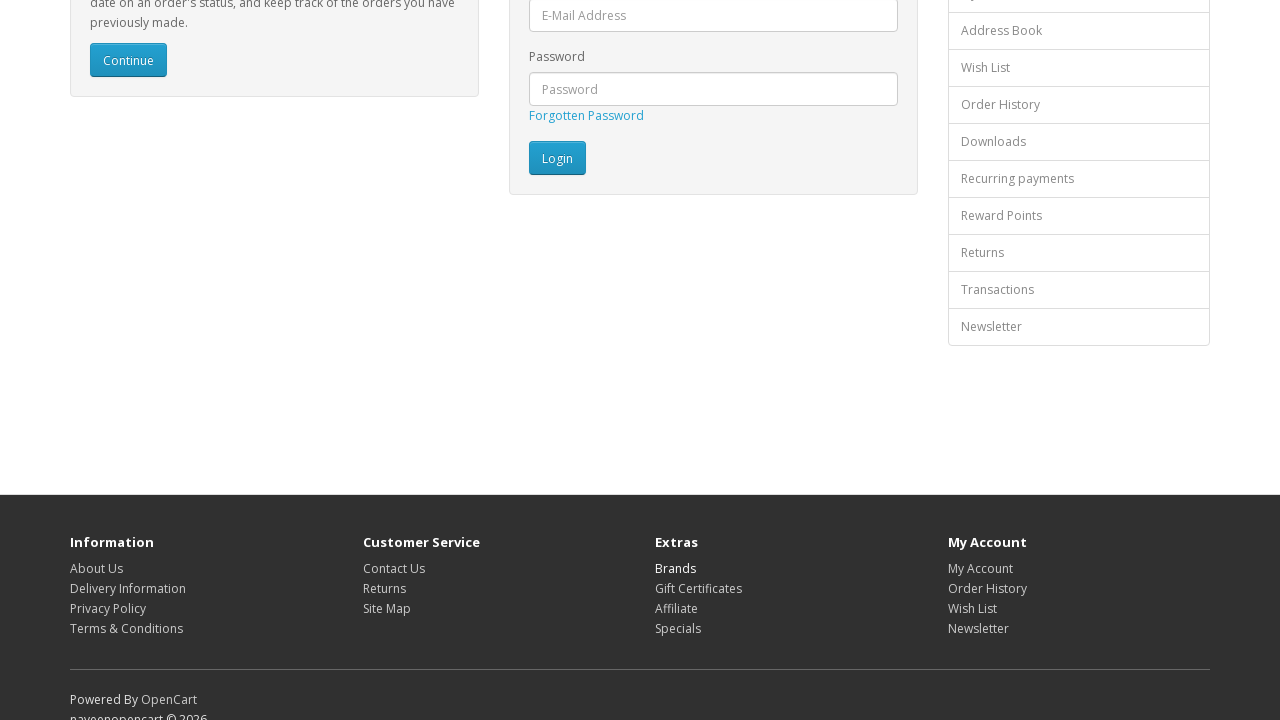

Retrieved text content: 'Gift Certificates'
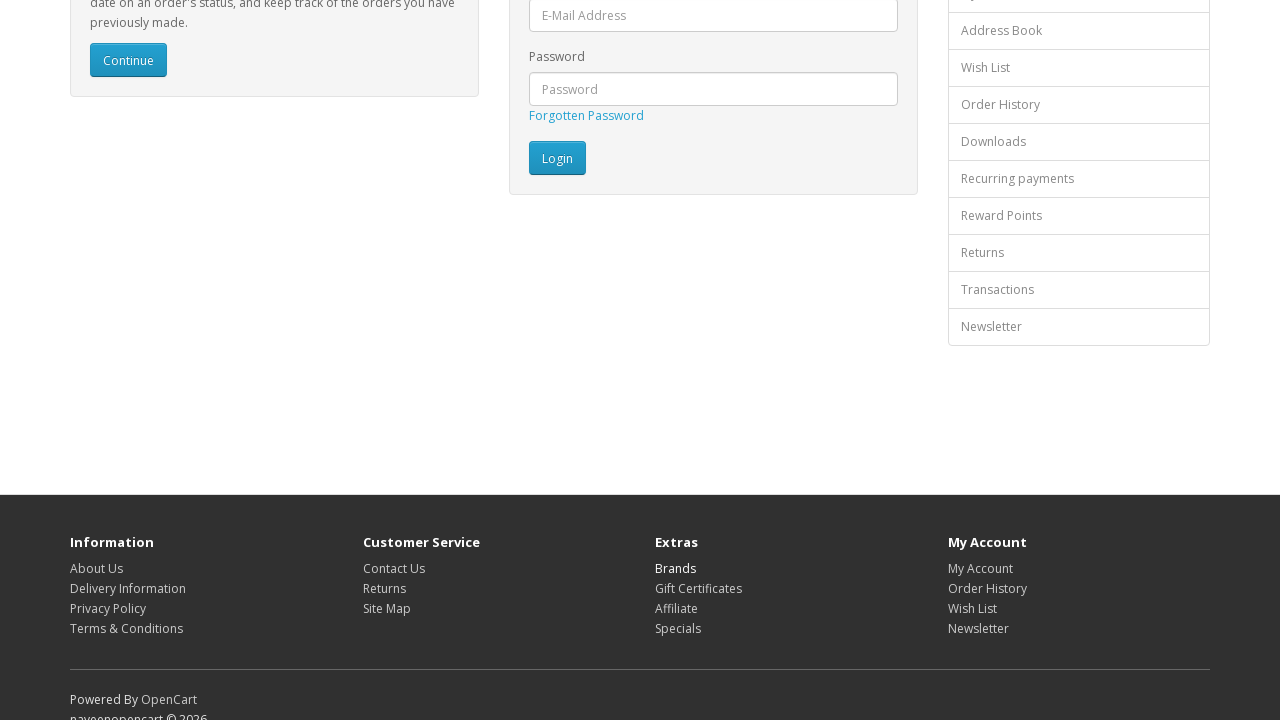

Clicked footer link: 'Gift Certificates' at (698, 588) on footer ul.list-unstyled > li > a >> nth=8
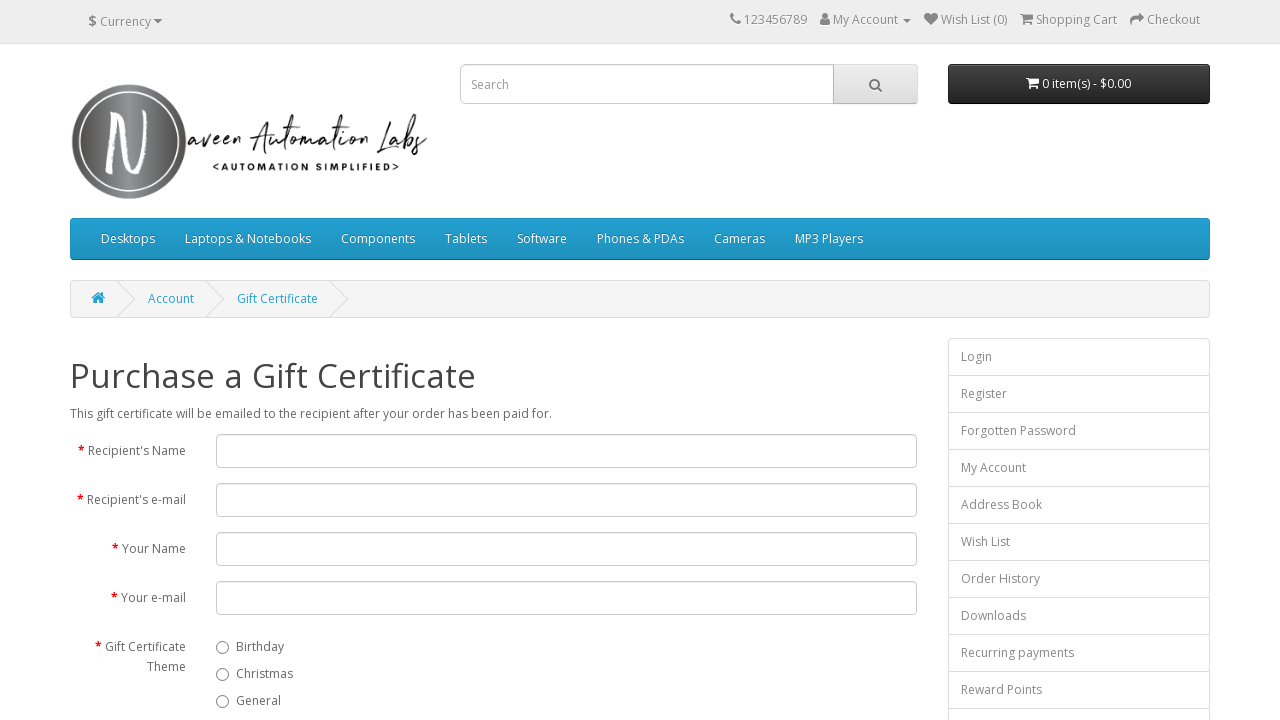

Navigated back to login page
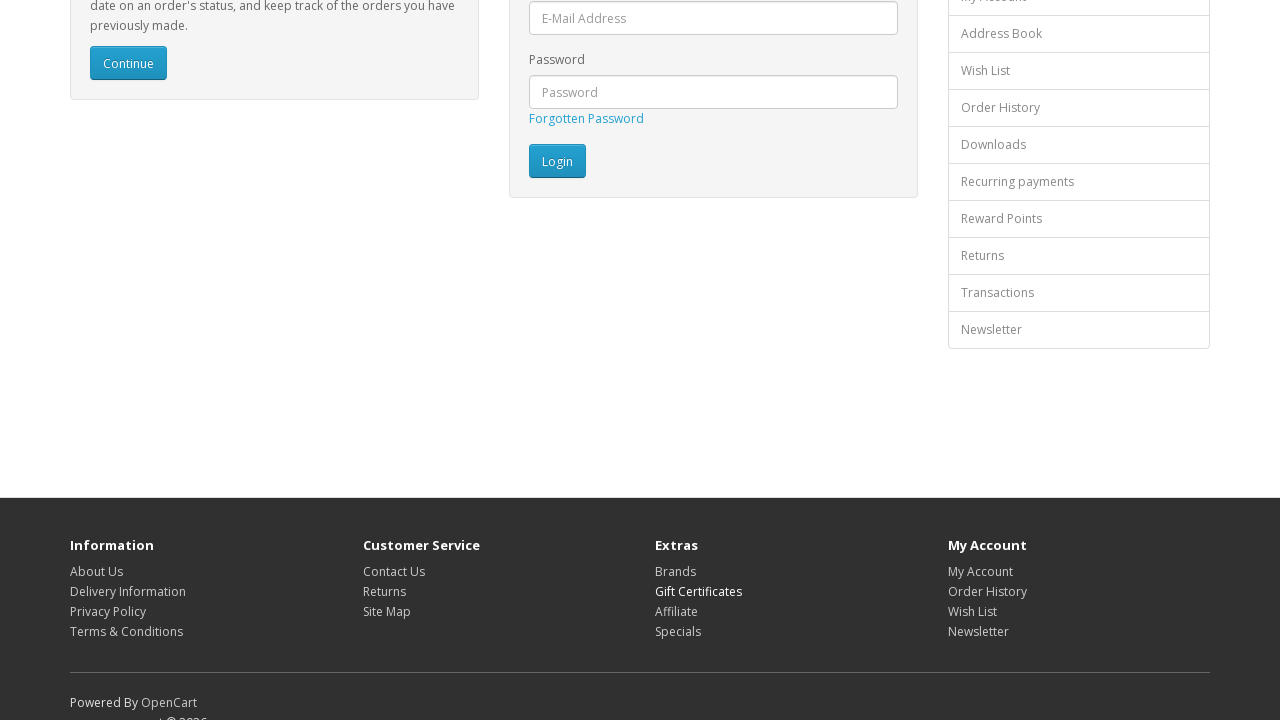

Footer links are visible again, ready for next iteration
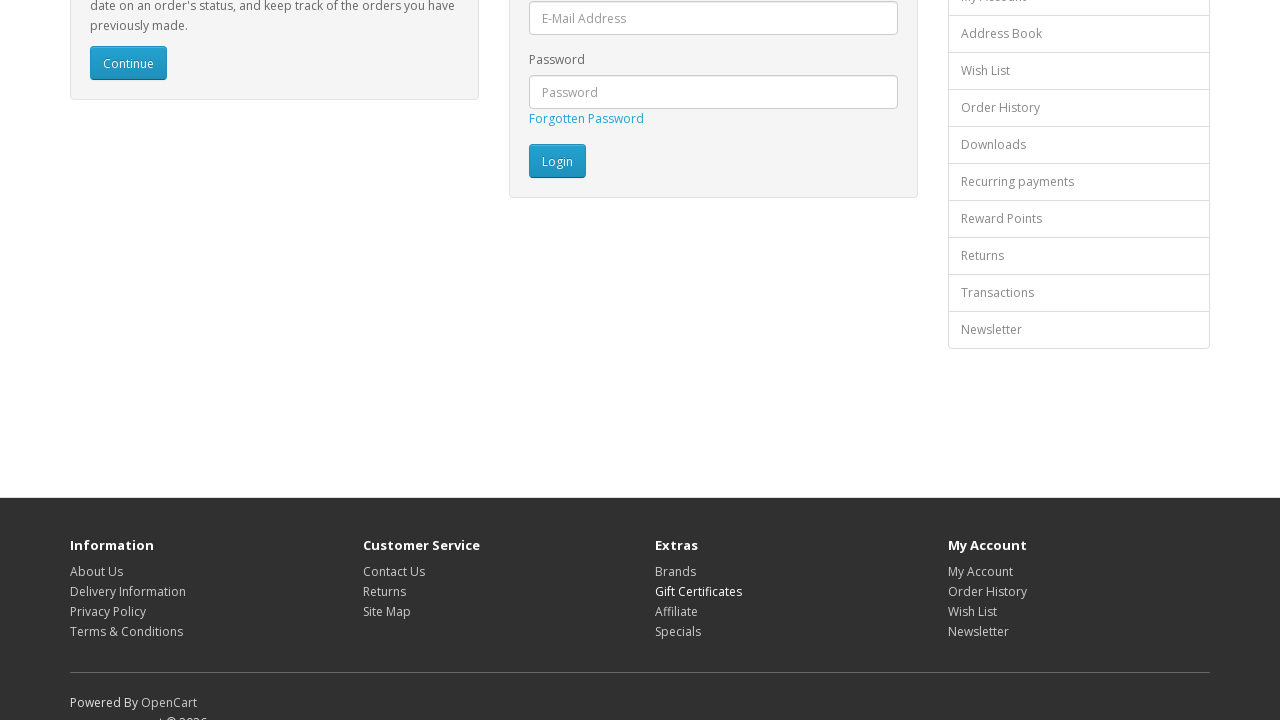

Located footer link #10
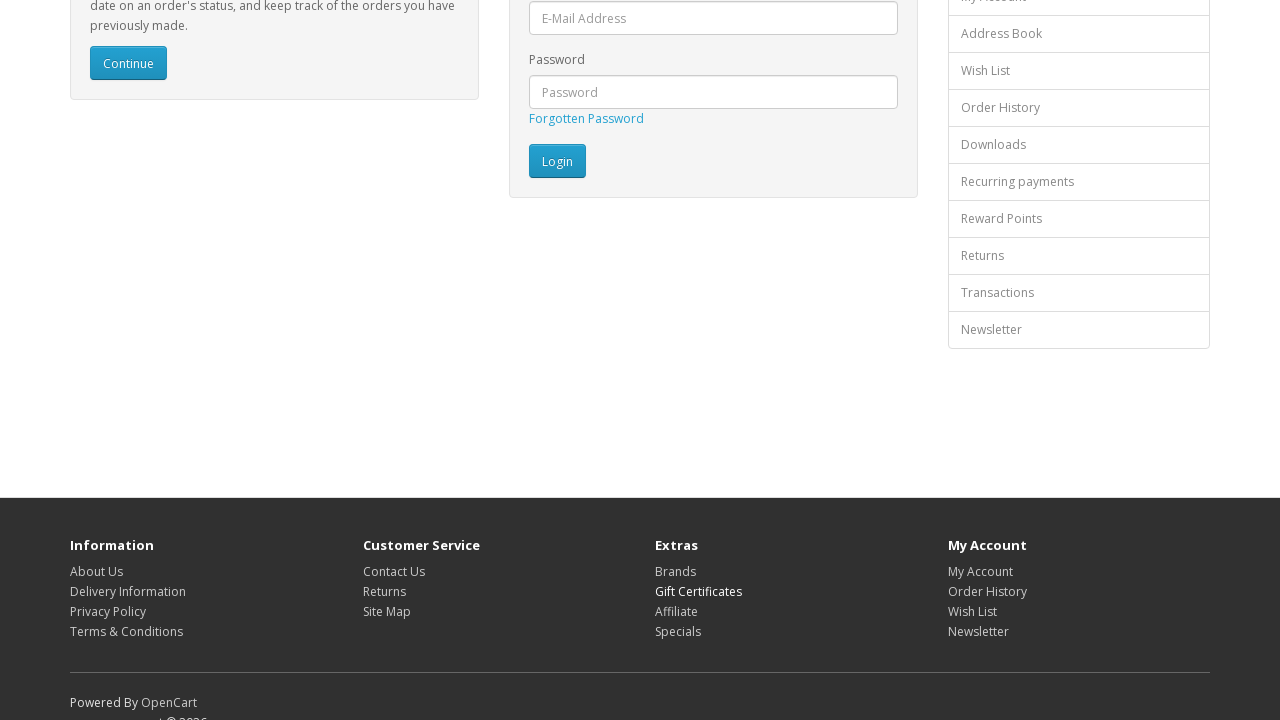

Retrieved text content: 'Affiliate'
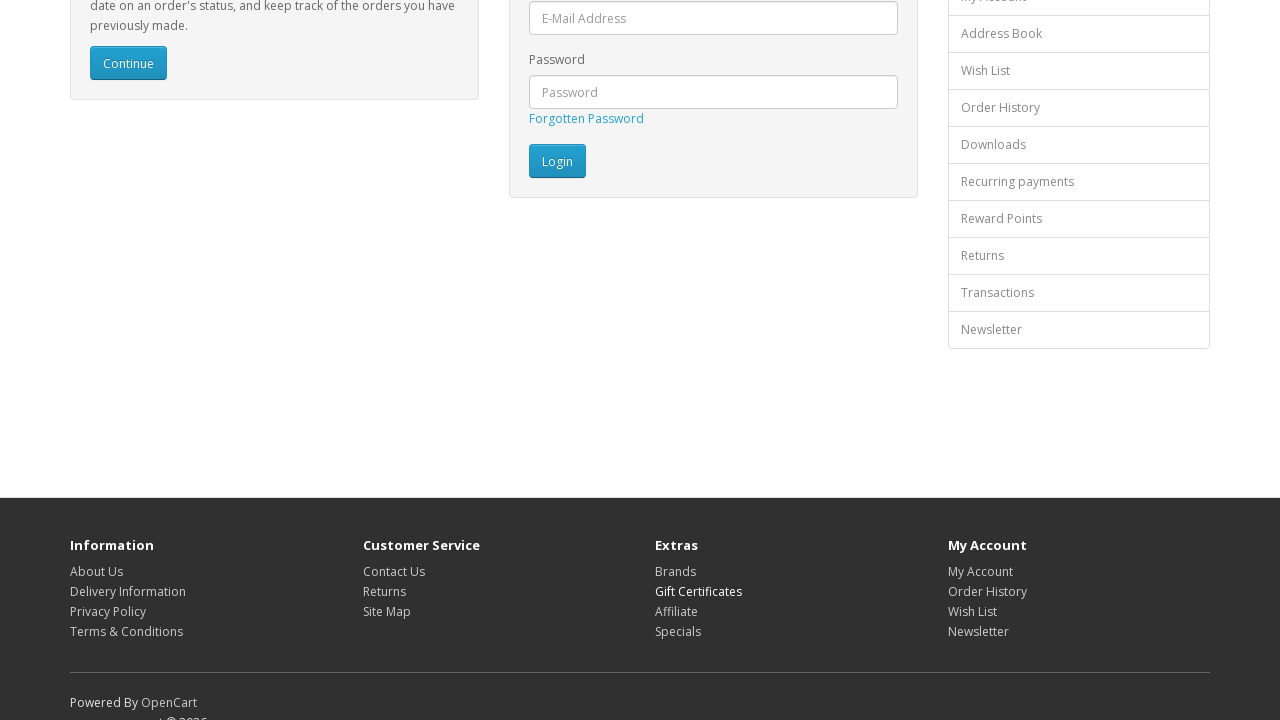

Clicked footer link: 'Affiliate' at (676, 611) on footer ul.list-unstyled > li > a >> nth=9
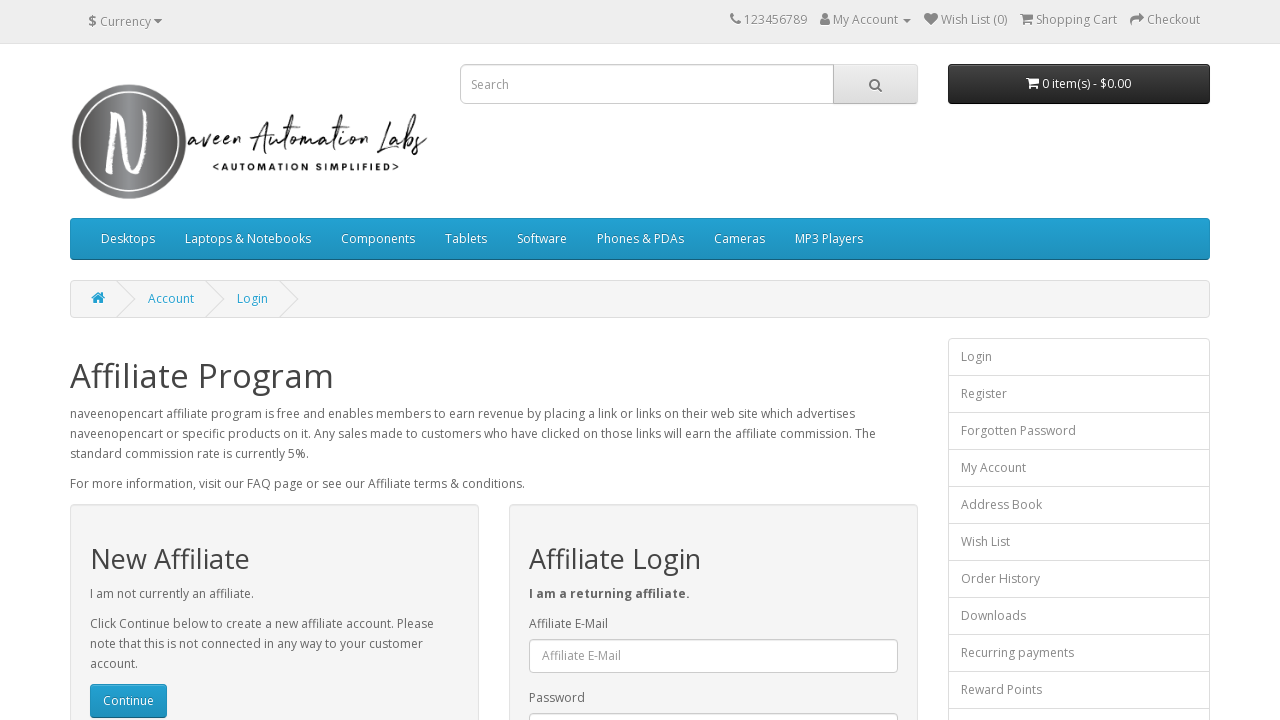

Navigated back to login page
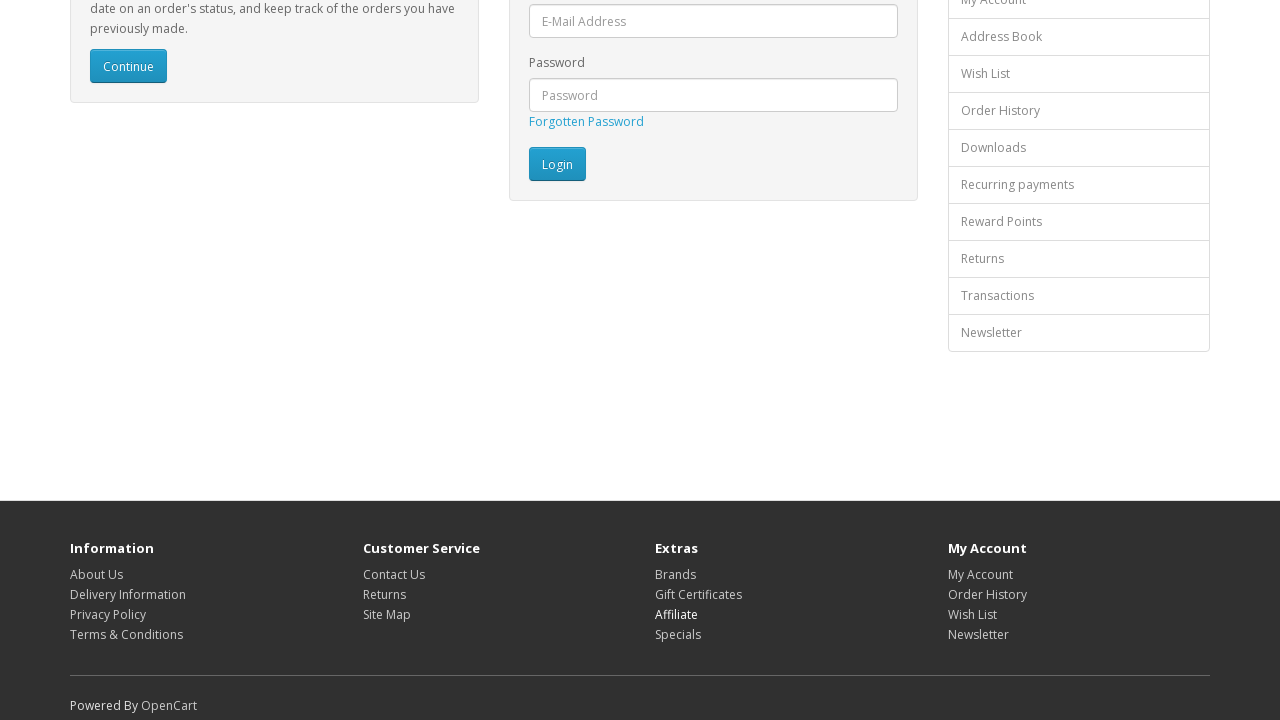

Footer links are visible again, ready for next iteration
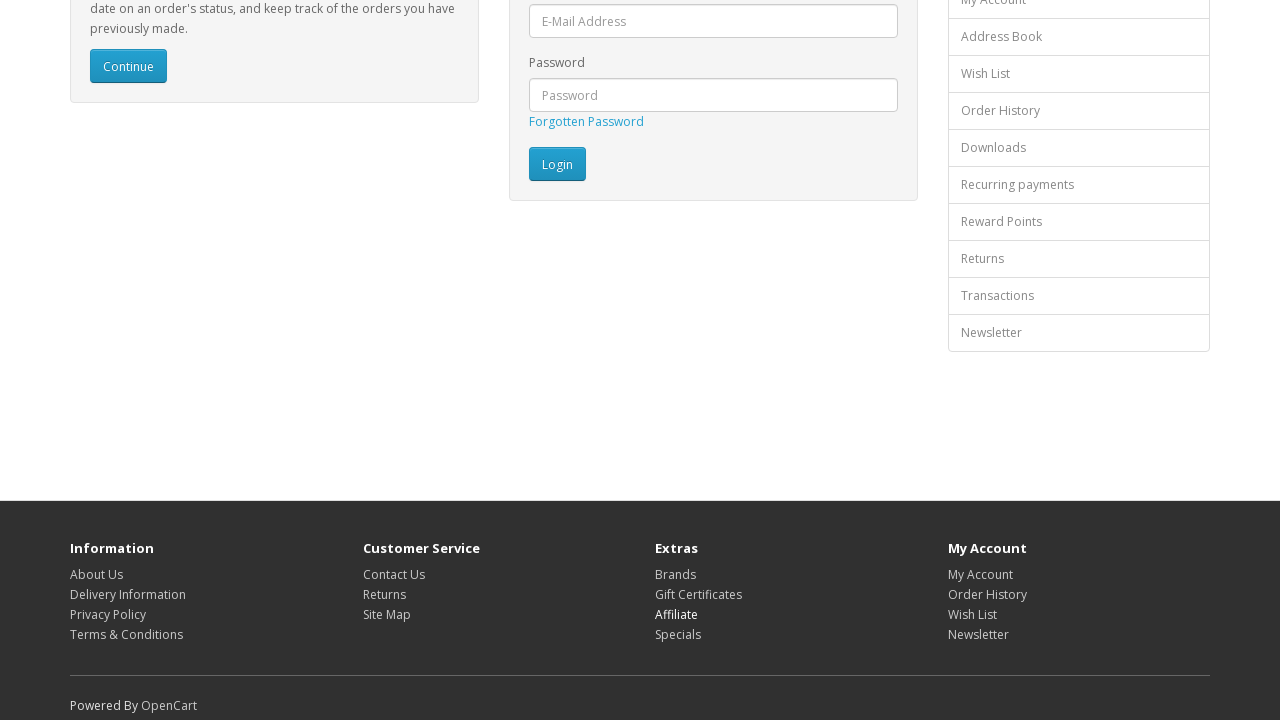

Located footer link #11
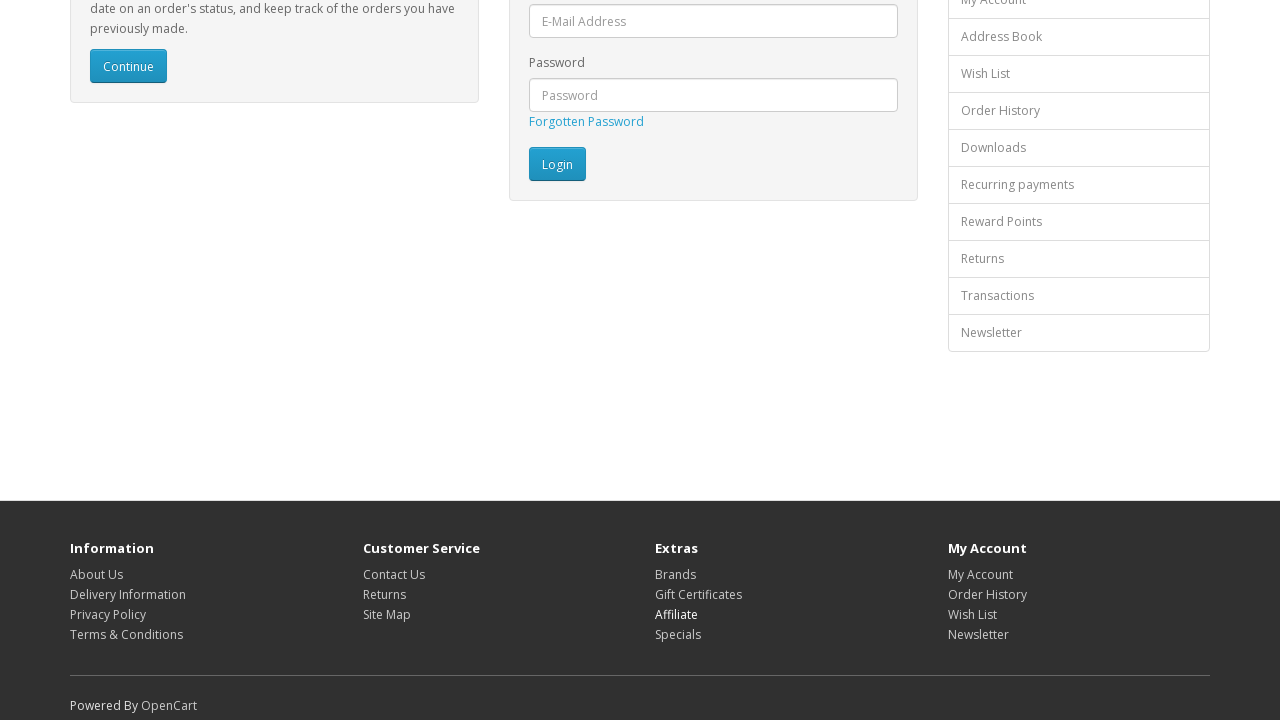

Retrieved text content: 'Specials'
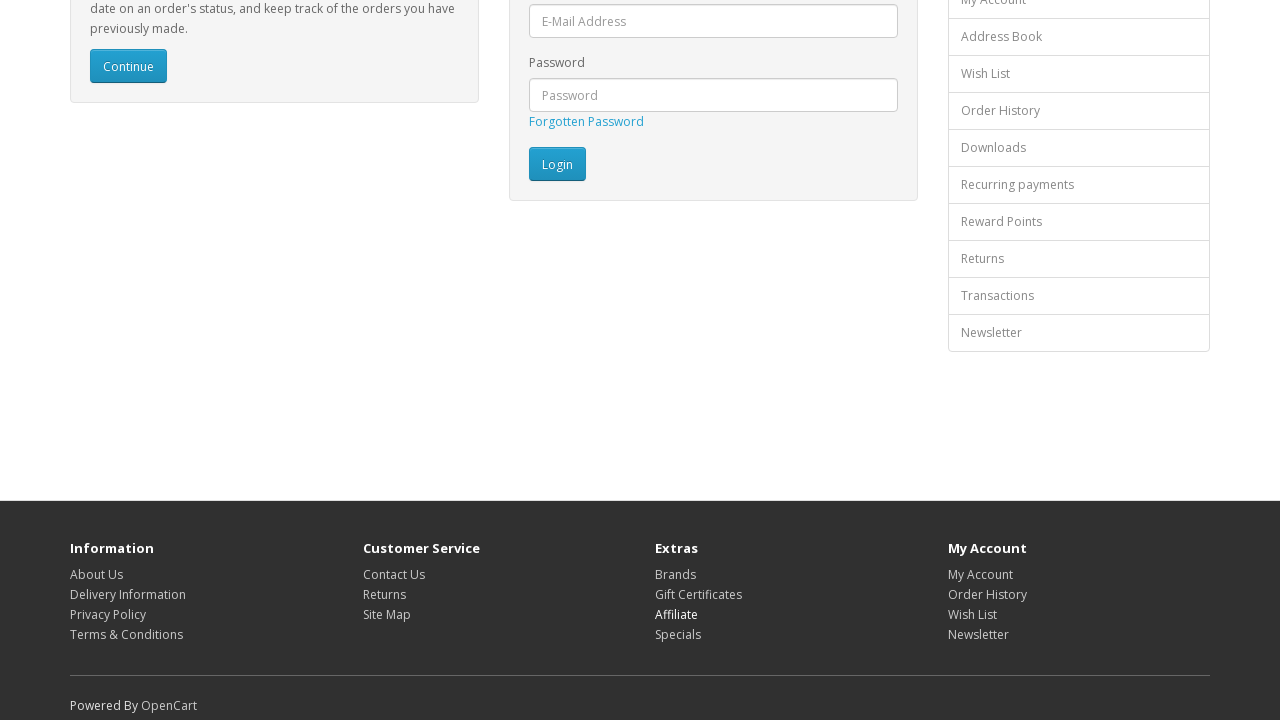

Clicked footer link: 'Specials' at (678, 634) on footer ul.list-unstyled > li > a >> nth=10
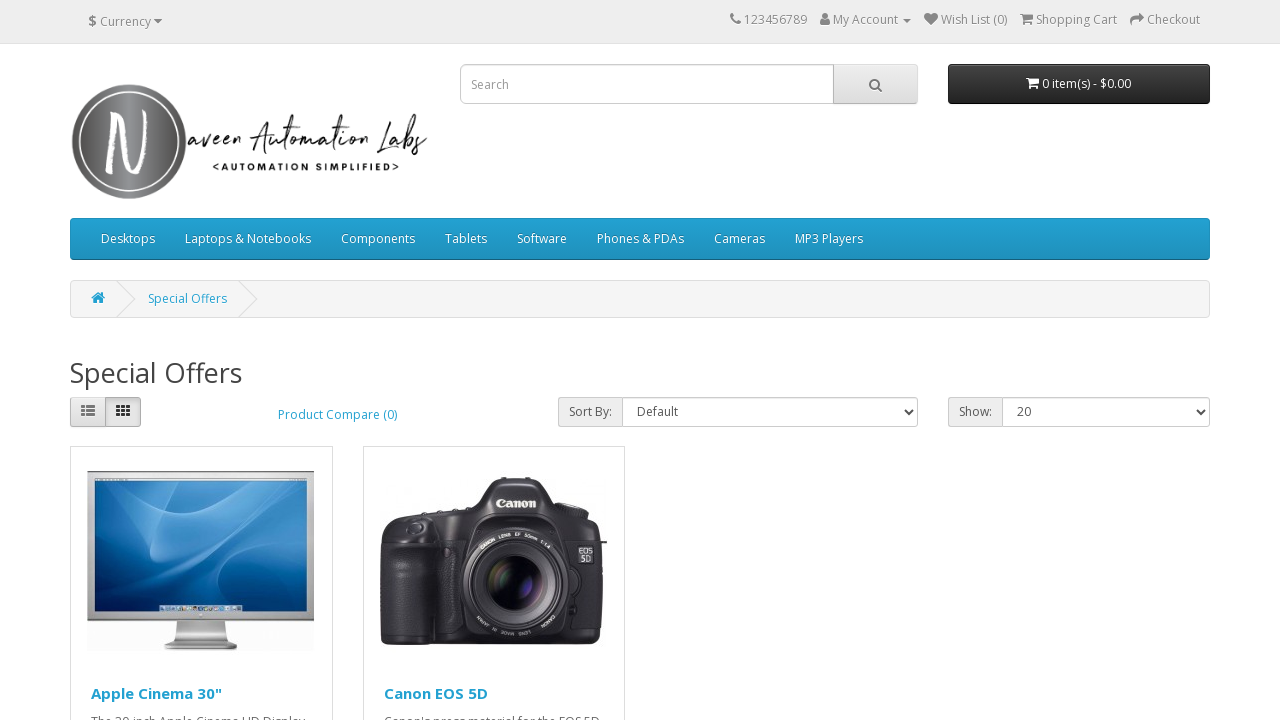

Navigated back to login page
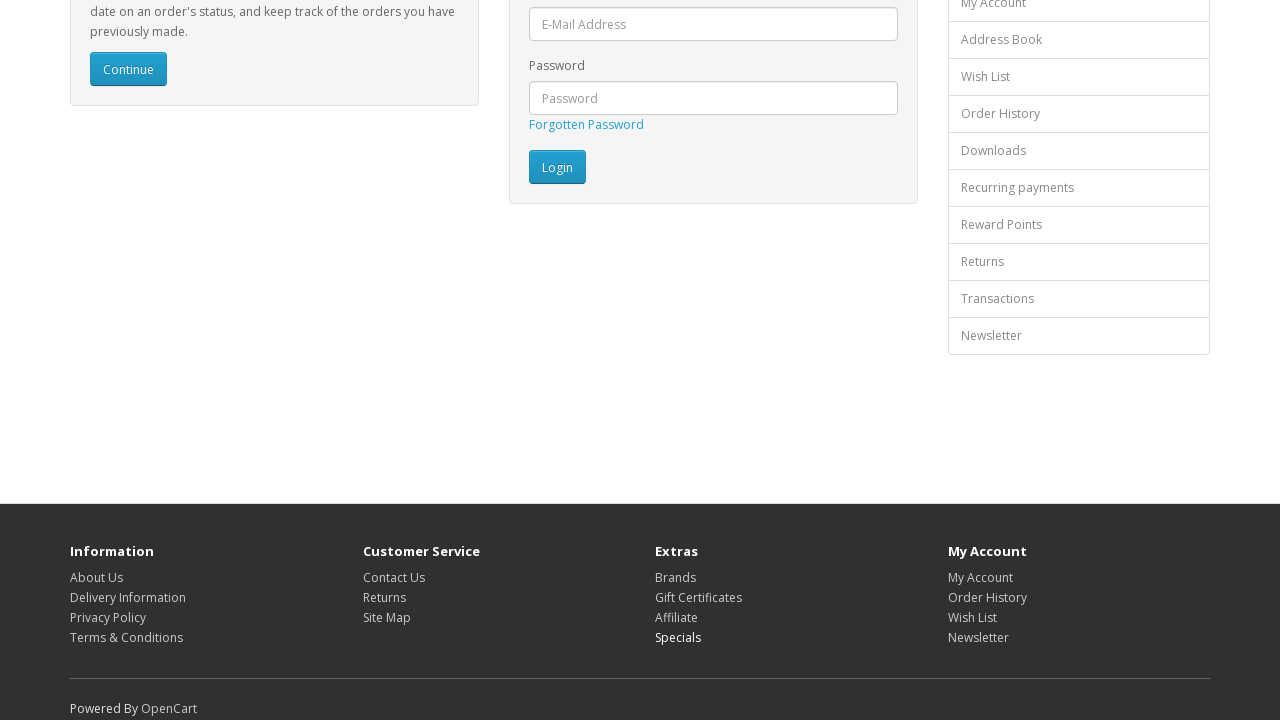

Footer links are visible again, ready for next iteration
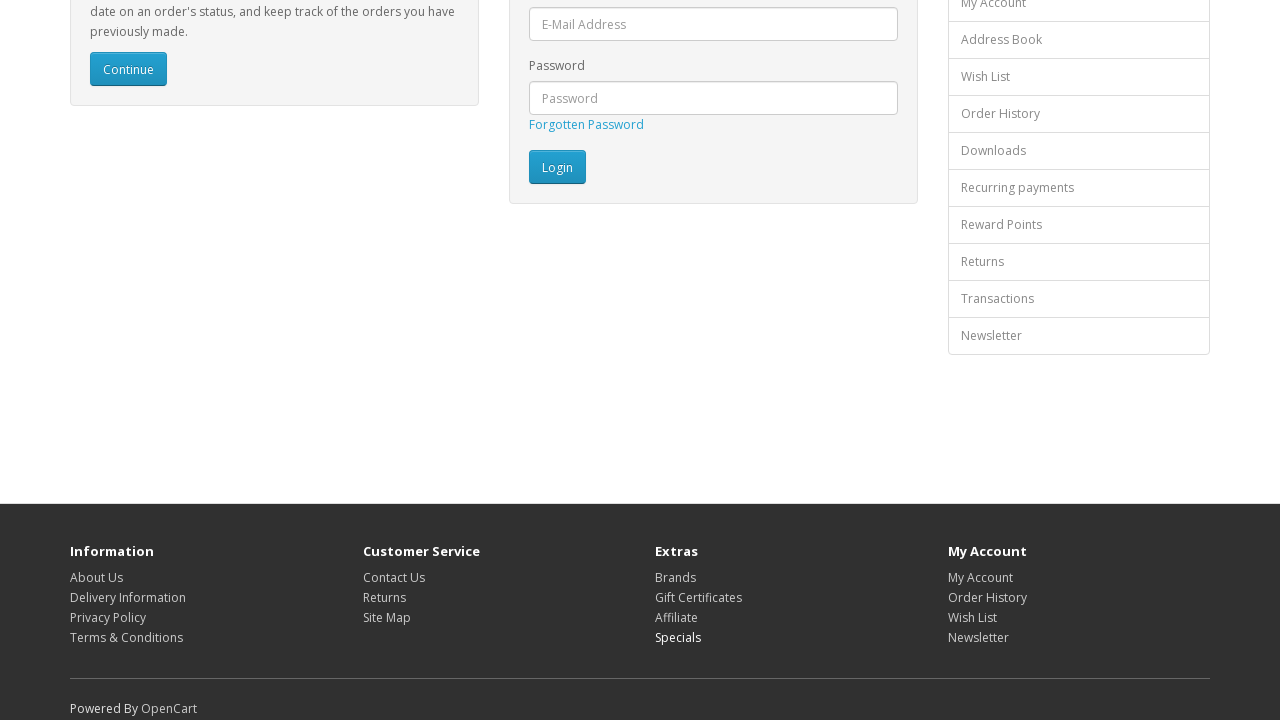

Located footer link #12
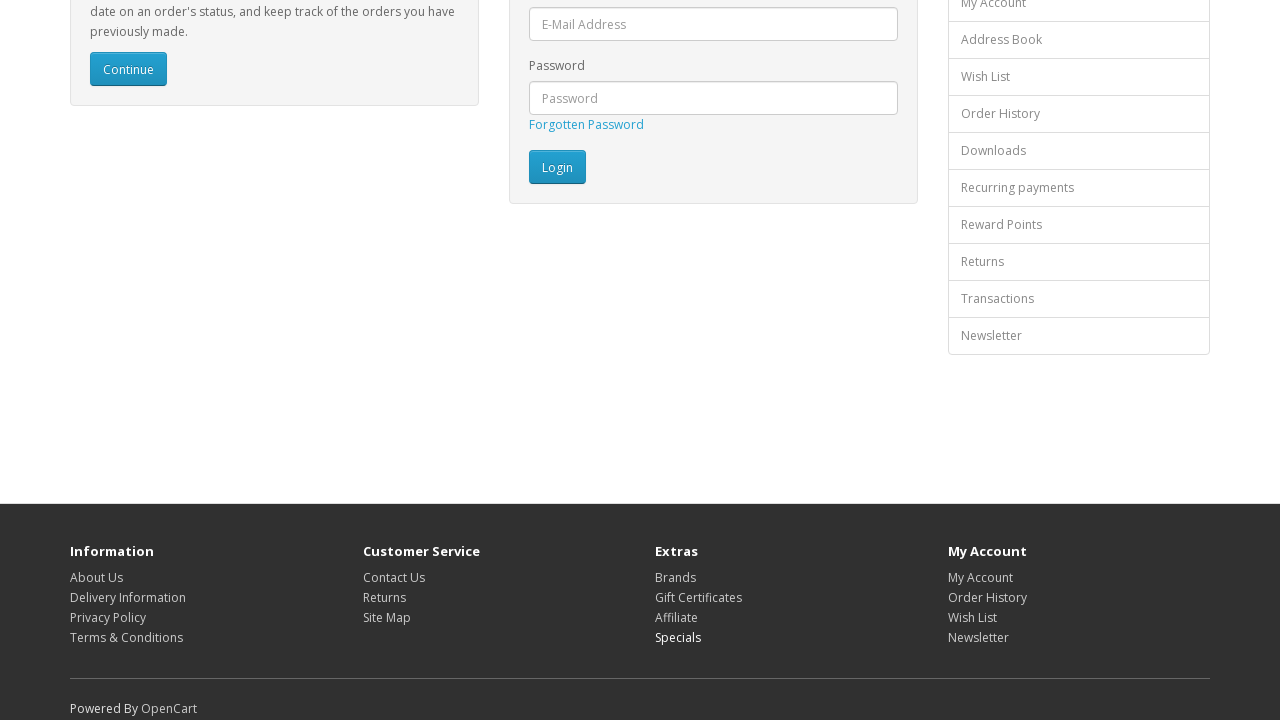

Retrieved text content: 'My Account'
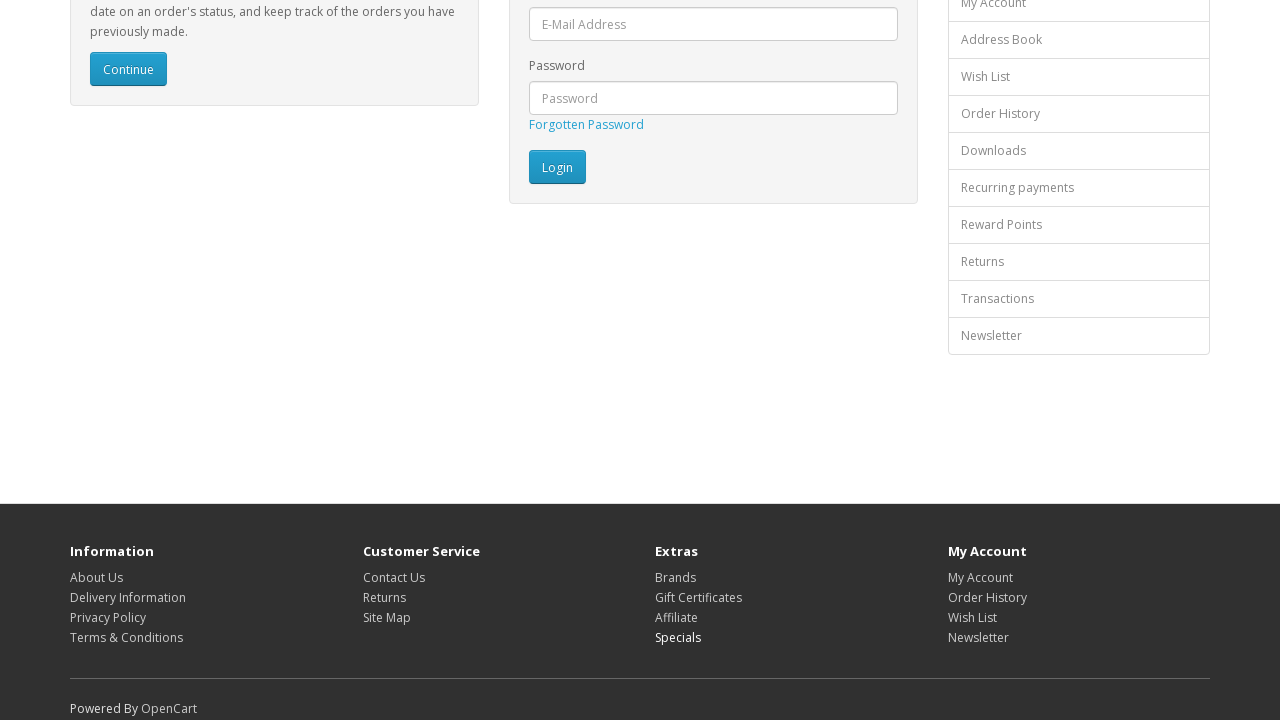

Clicked footer link: 'My Account' at (980, 577) on footer ul.list-unstyled > li > a >> nth=11
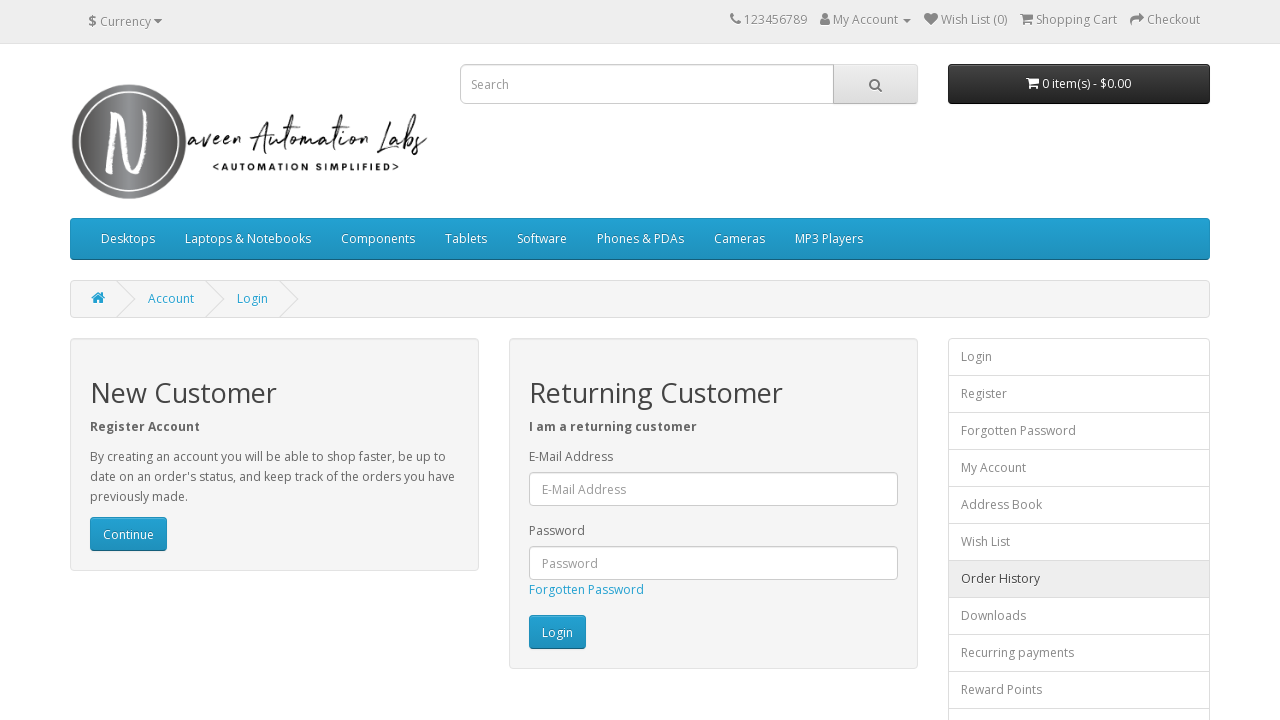

Navigated back to login page
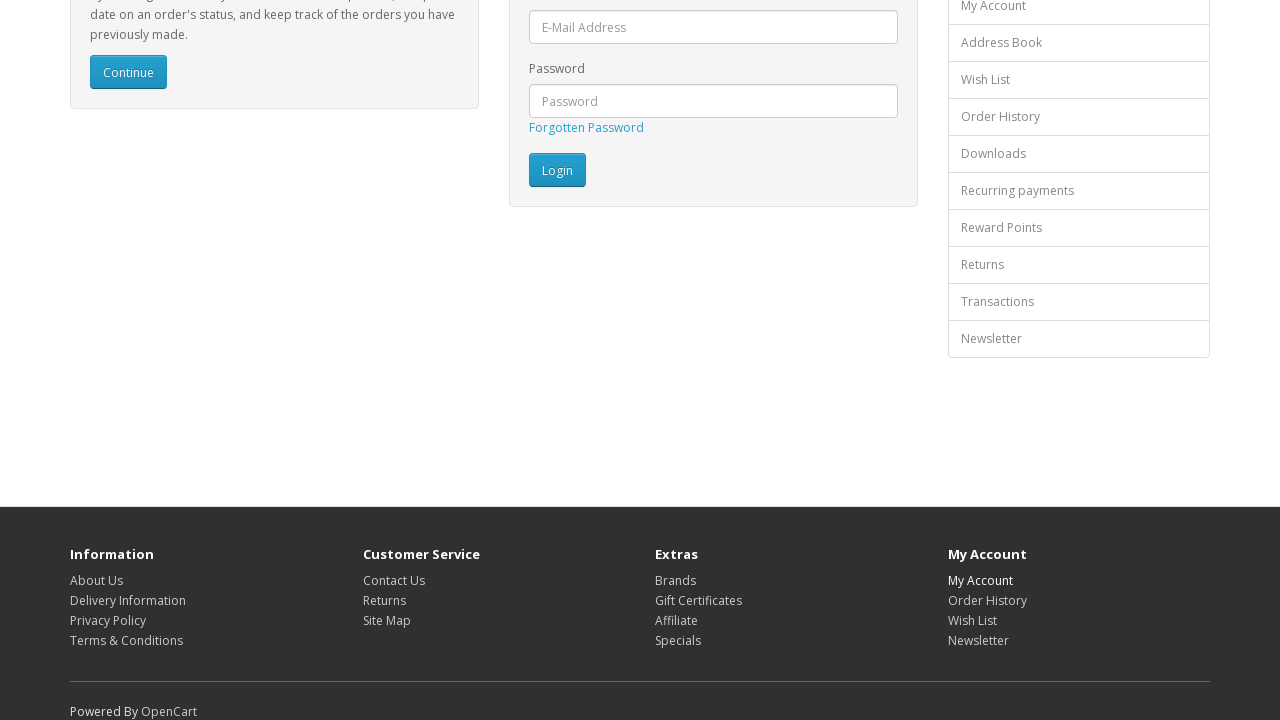

Footer links are visible again, ready for next iteration
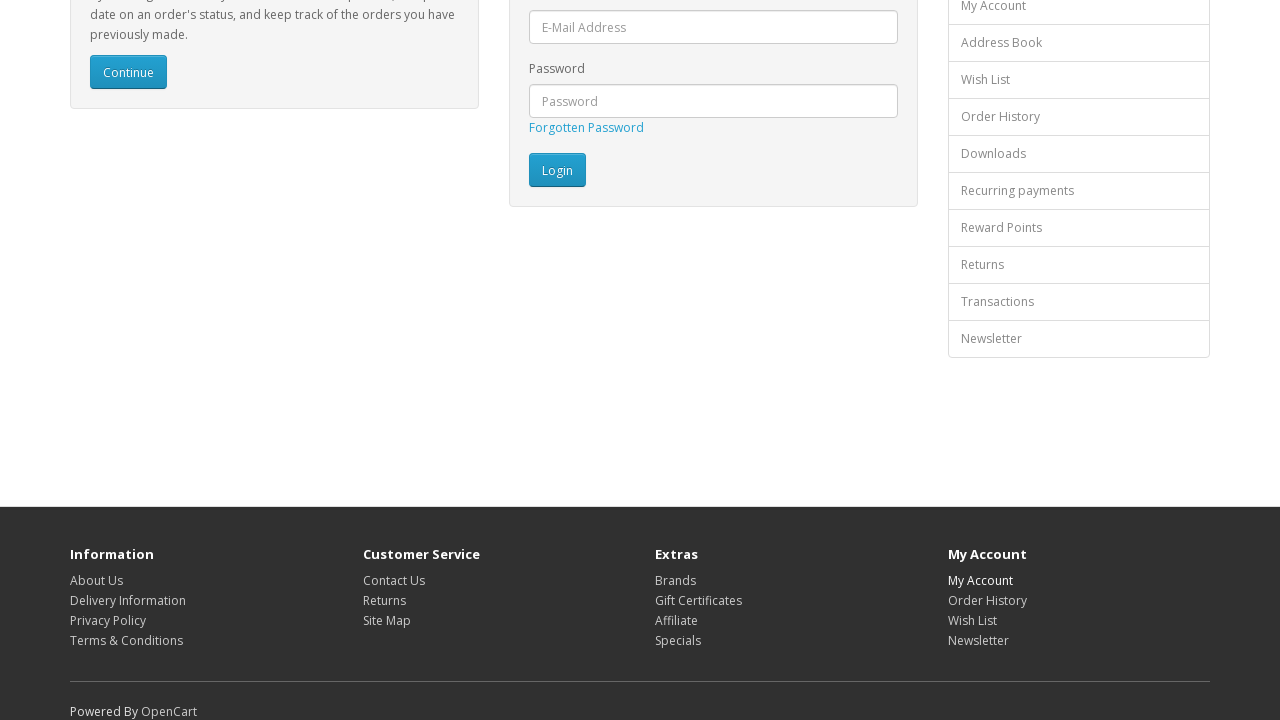

Located footer link #13
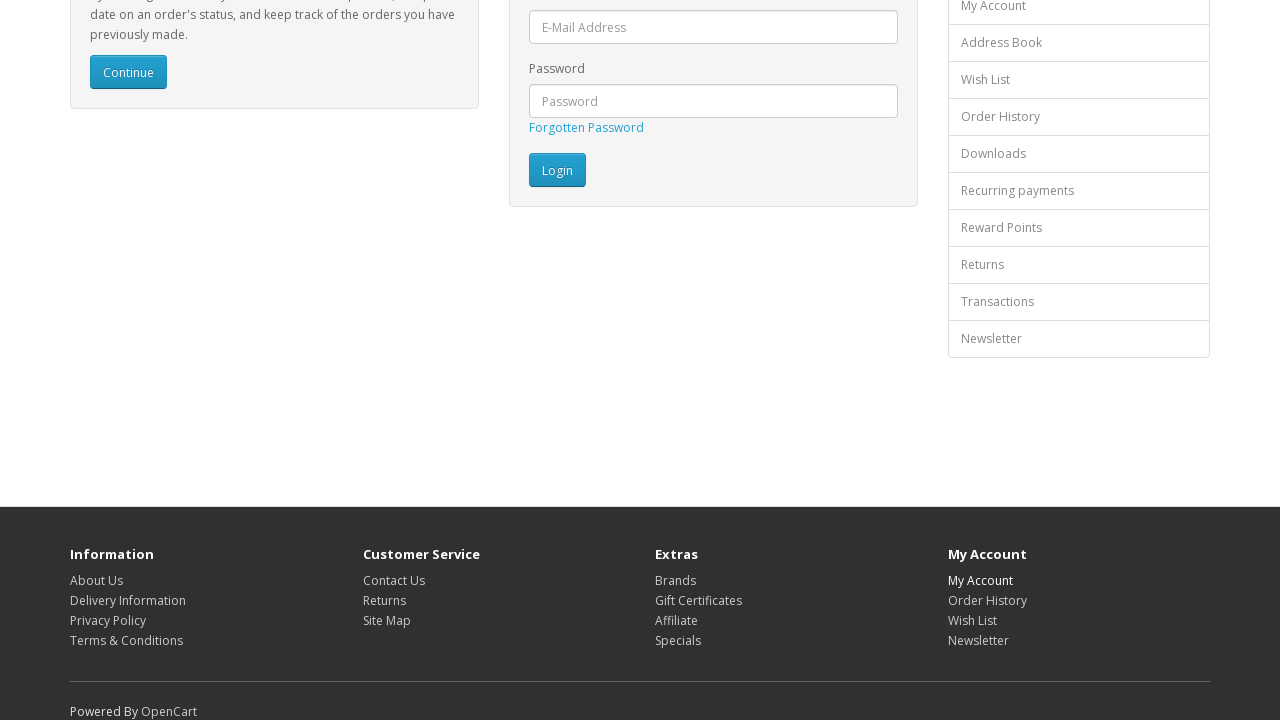

Retrieved text content: 'Order History'
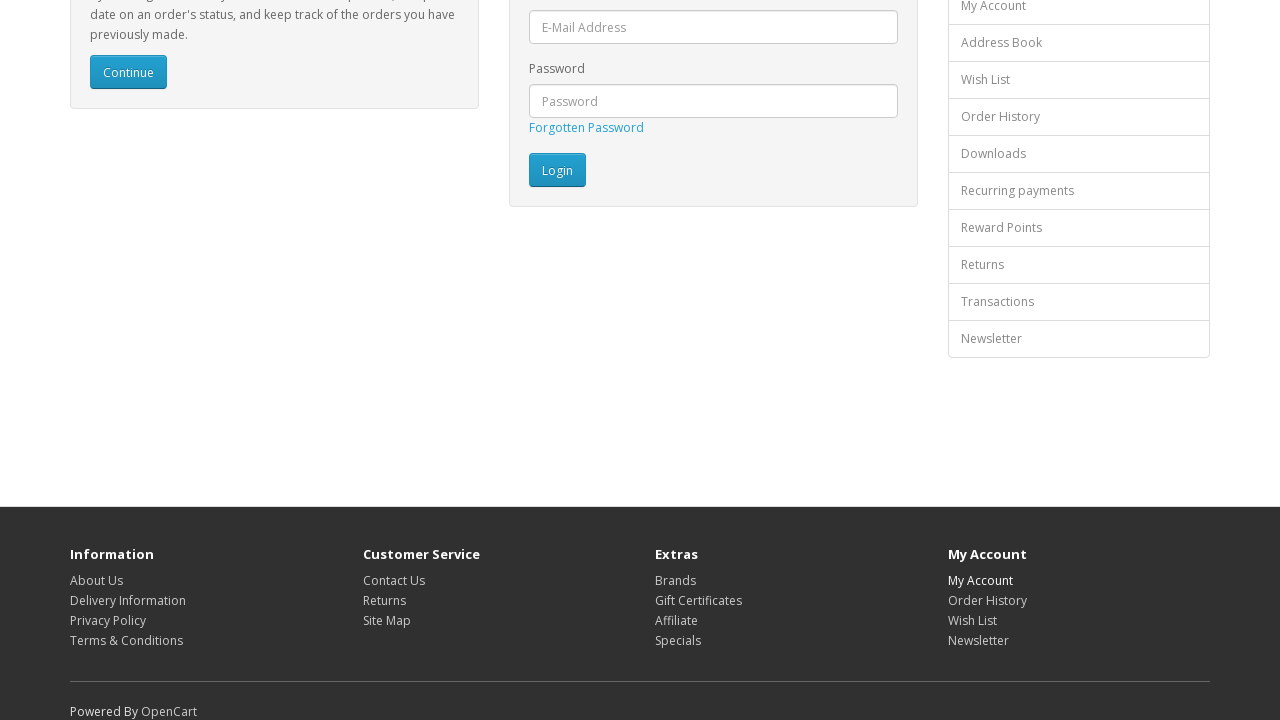

Clicked footer link: 'Order History' at (987, 600) on footer ul.list-unstyled > li > a >> nth=12
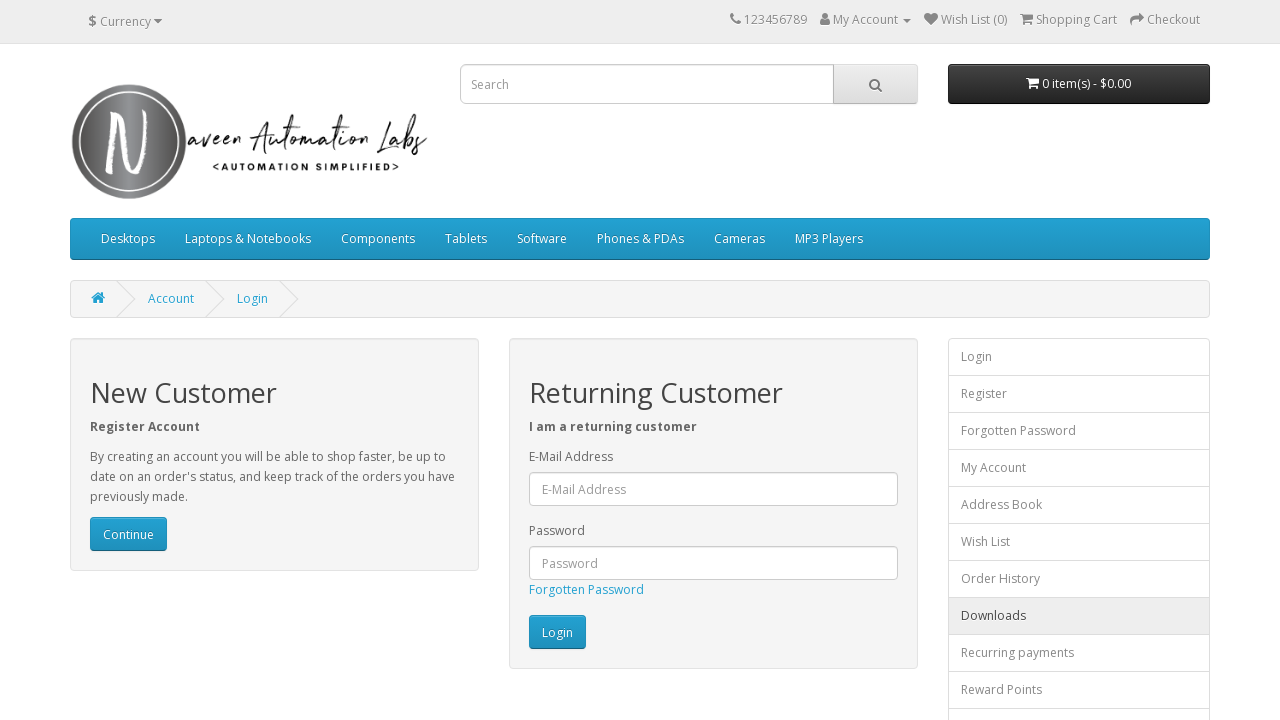

Navigated back to login page
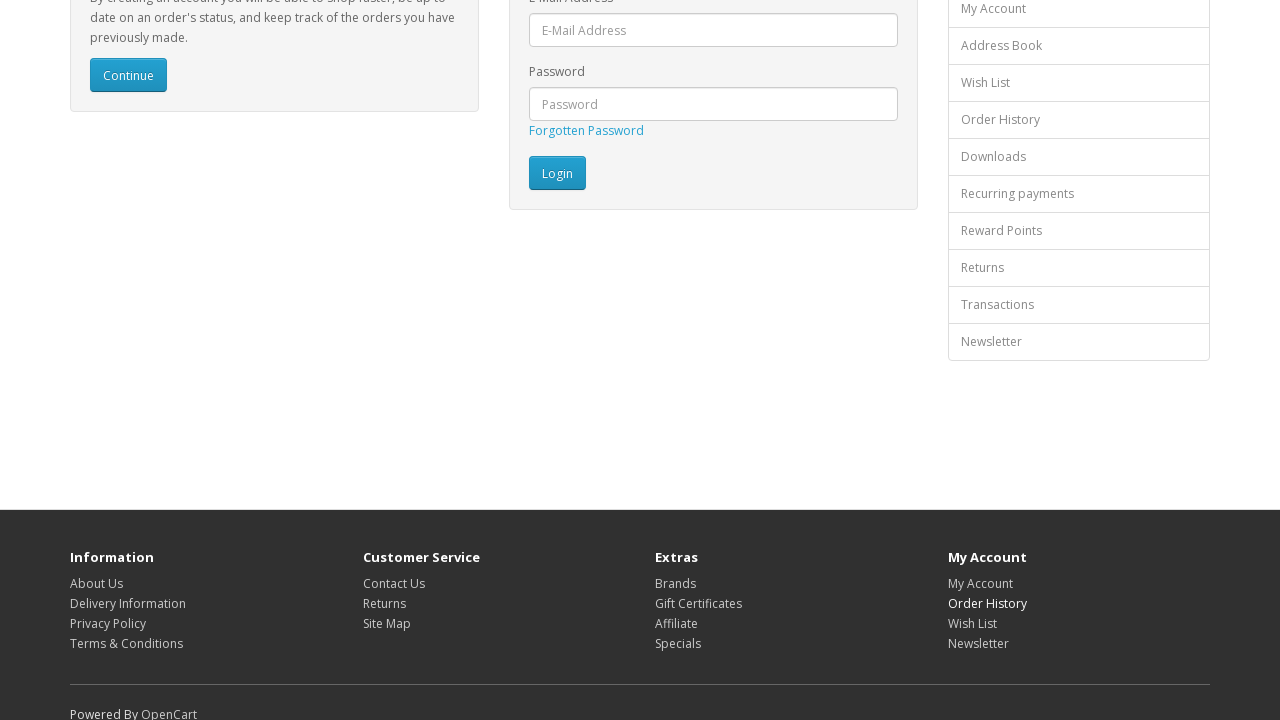

Footer links are visible again, ready for next iteration
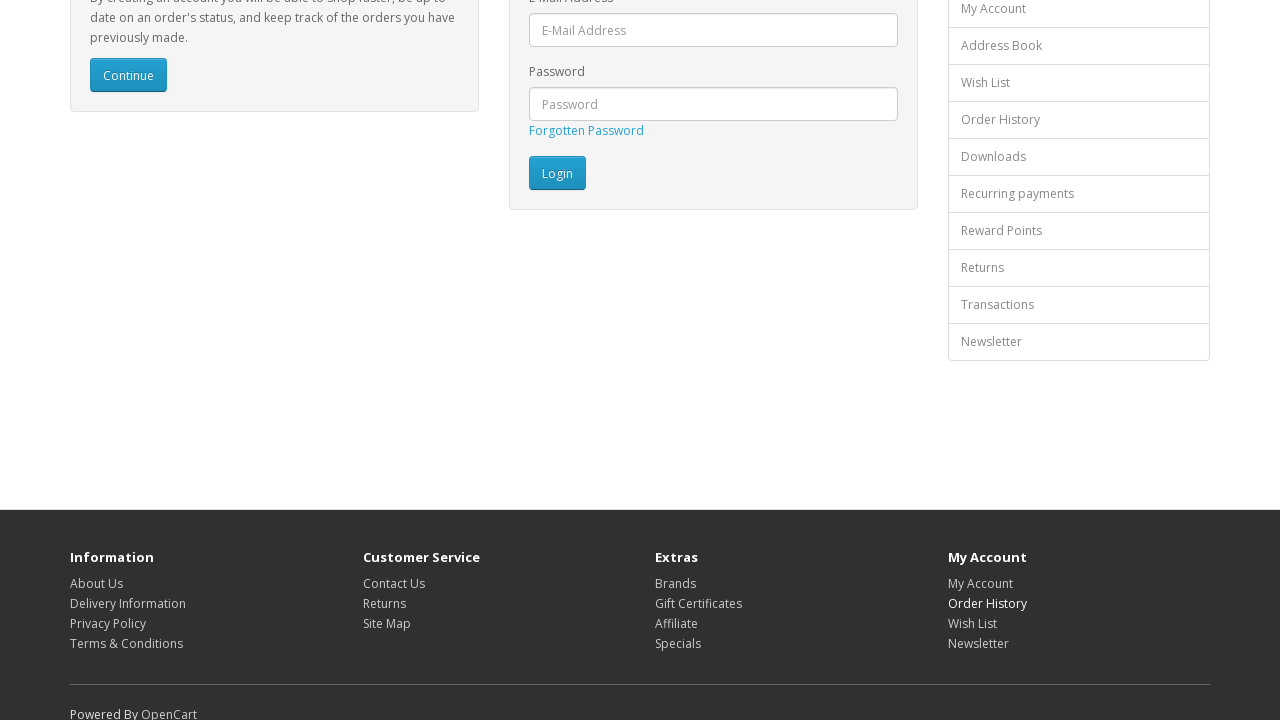

Located footer link #14
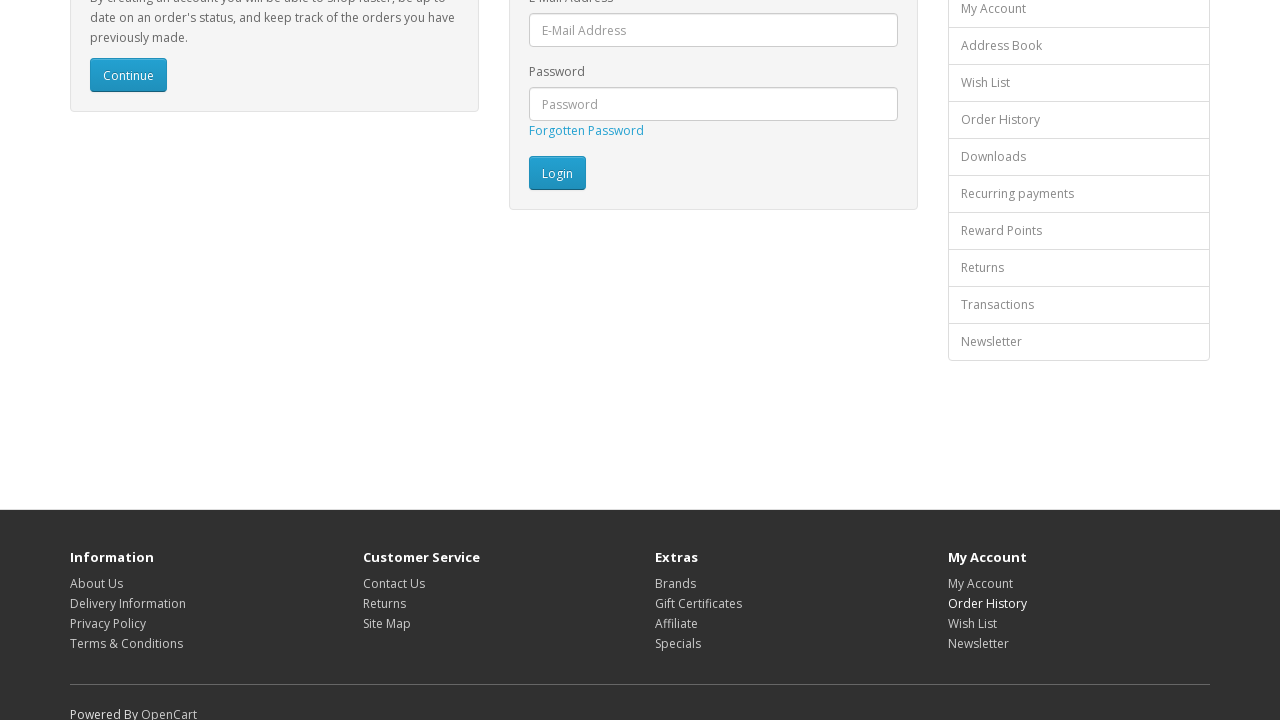

Retrieved text content: 'Wish List'
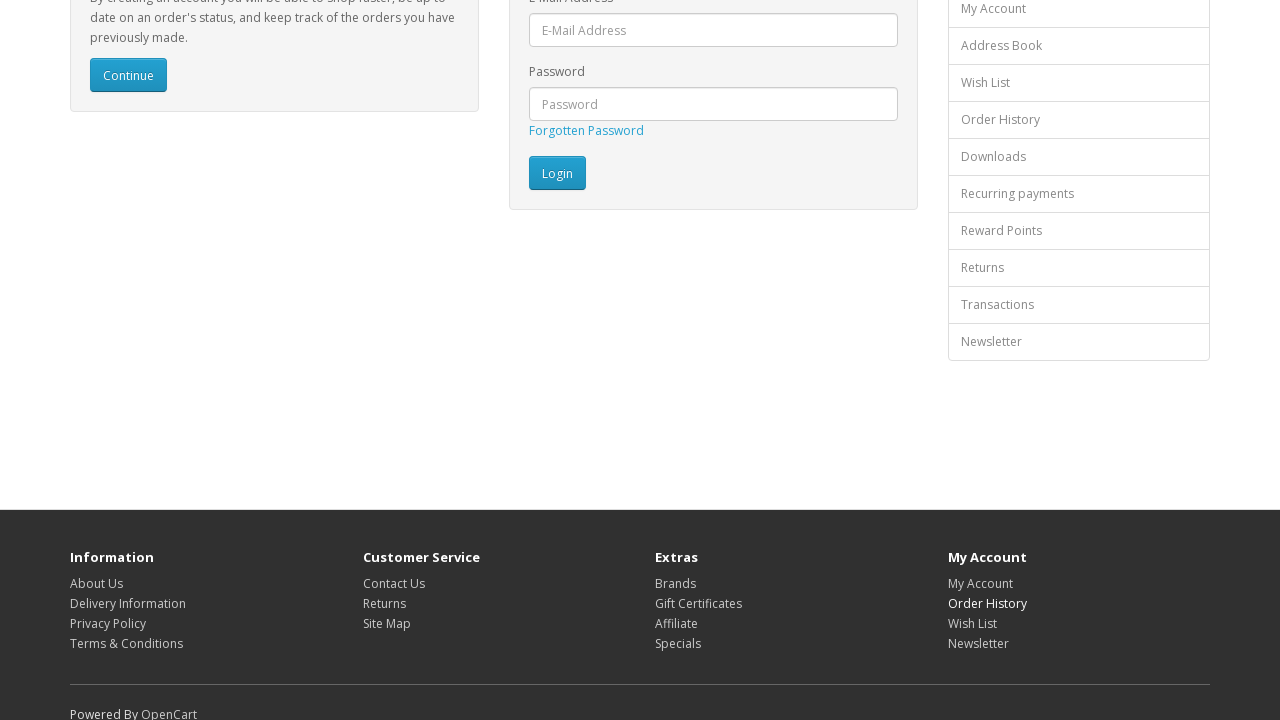

Clicked footer link: 'Wish List' at (972, 623) on footer ul.list-unstyled > li > a >> nth=13
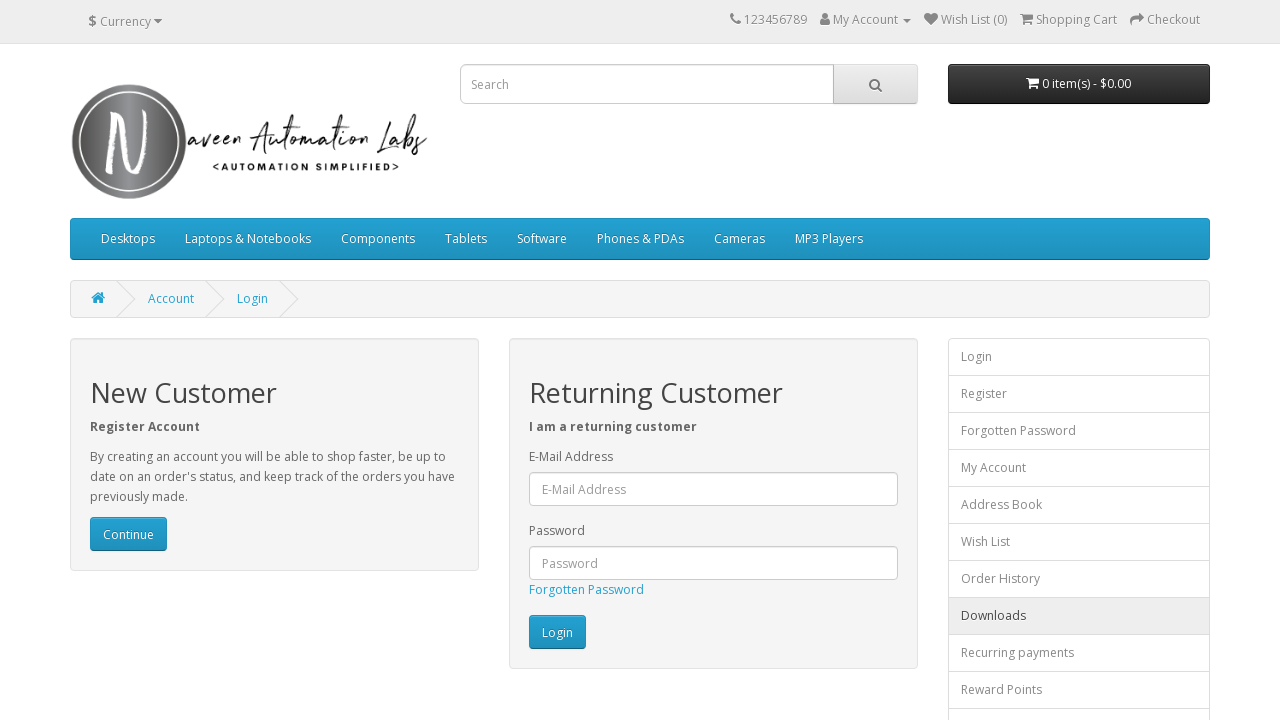

Navigated back to login page
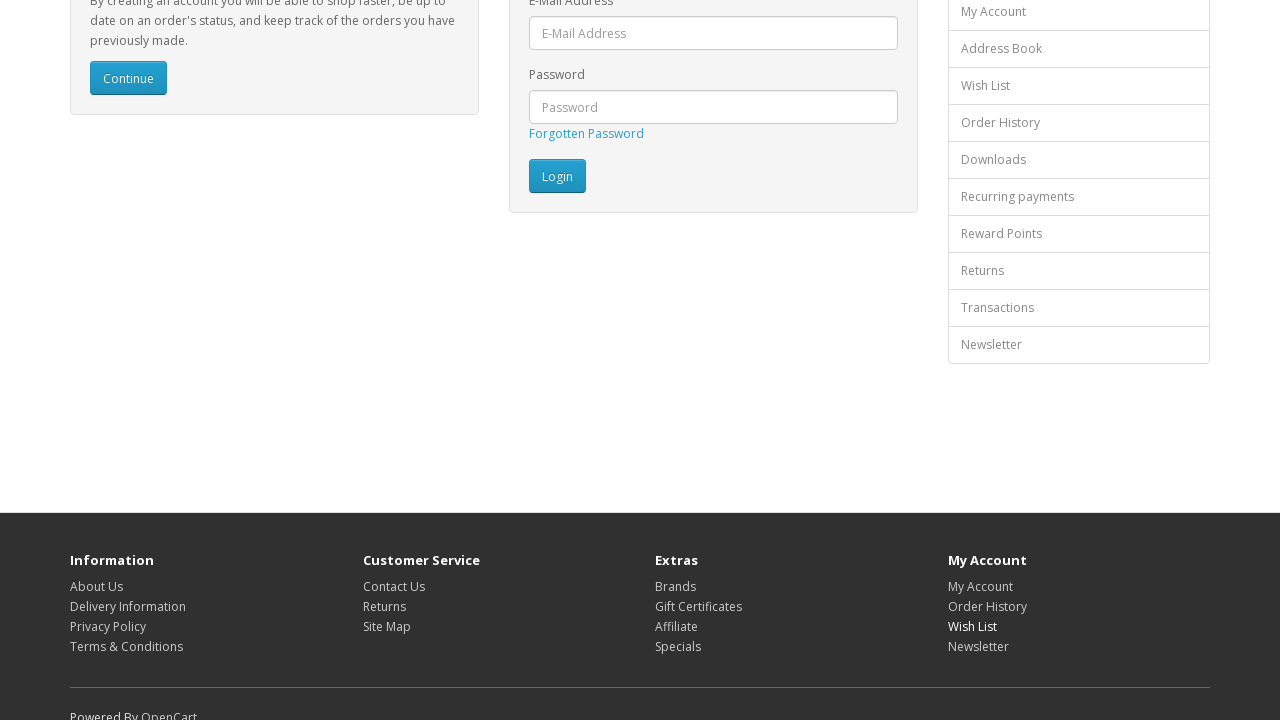

Footer links are visible again, ready for next iteration
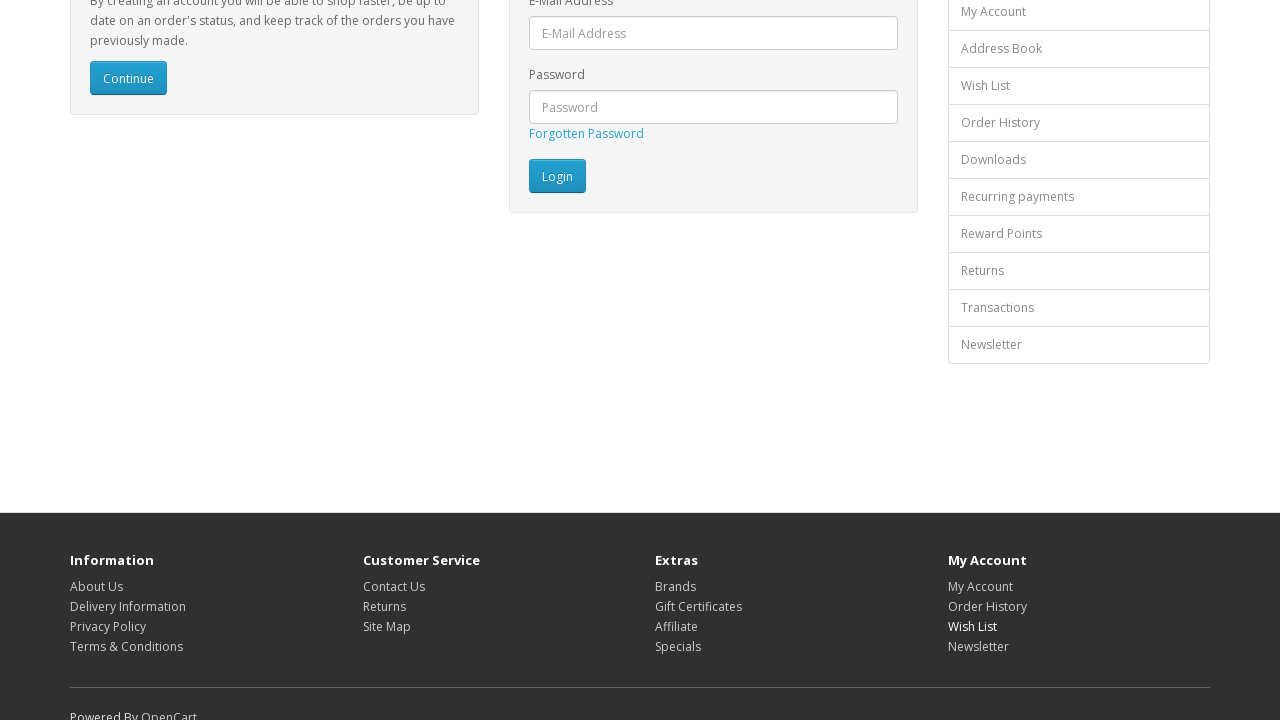

Located footer link #15
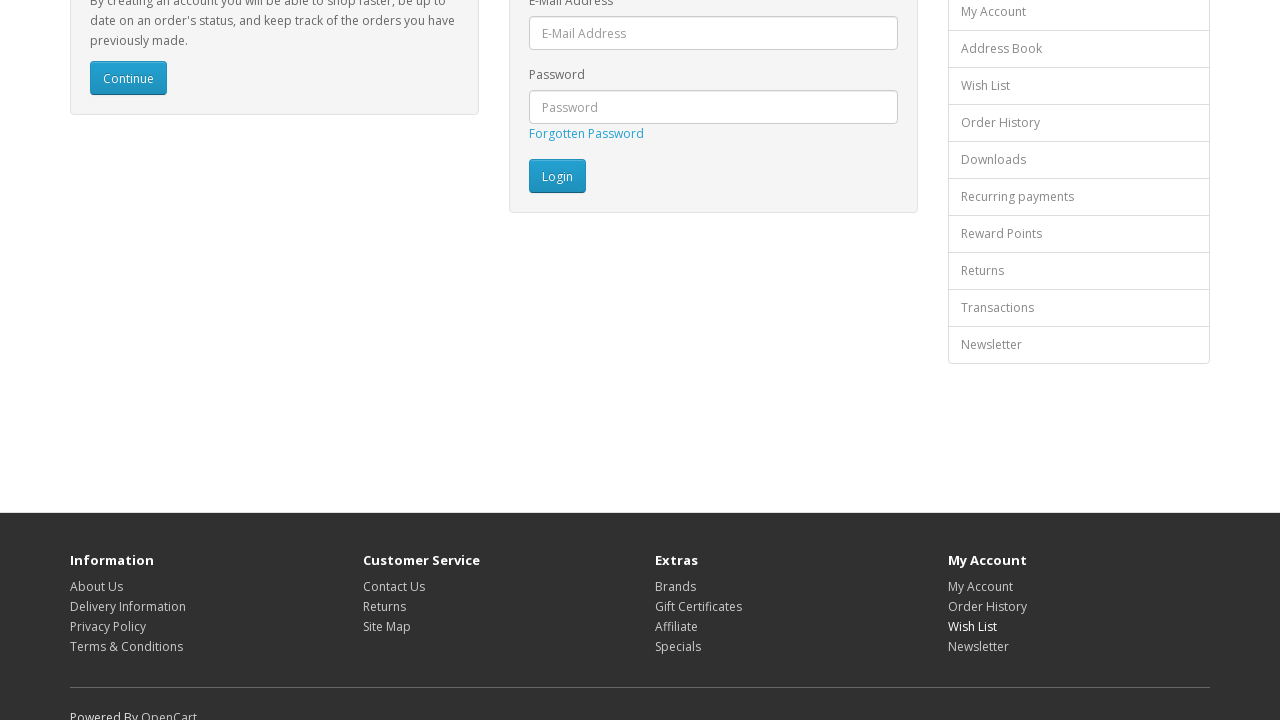

Retrieved text content: 'Newsletter'
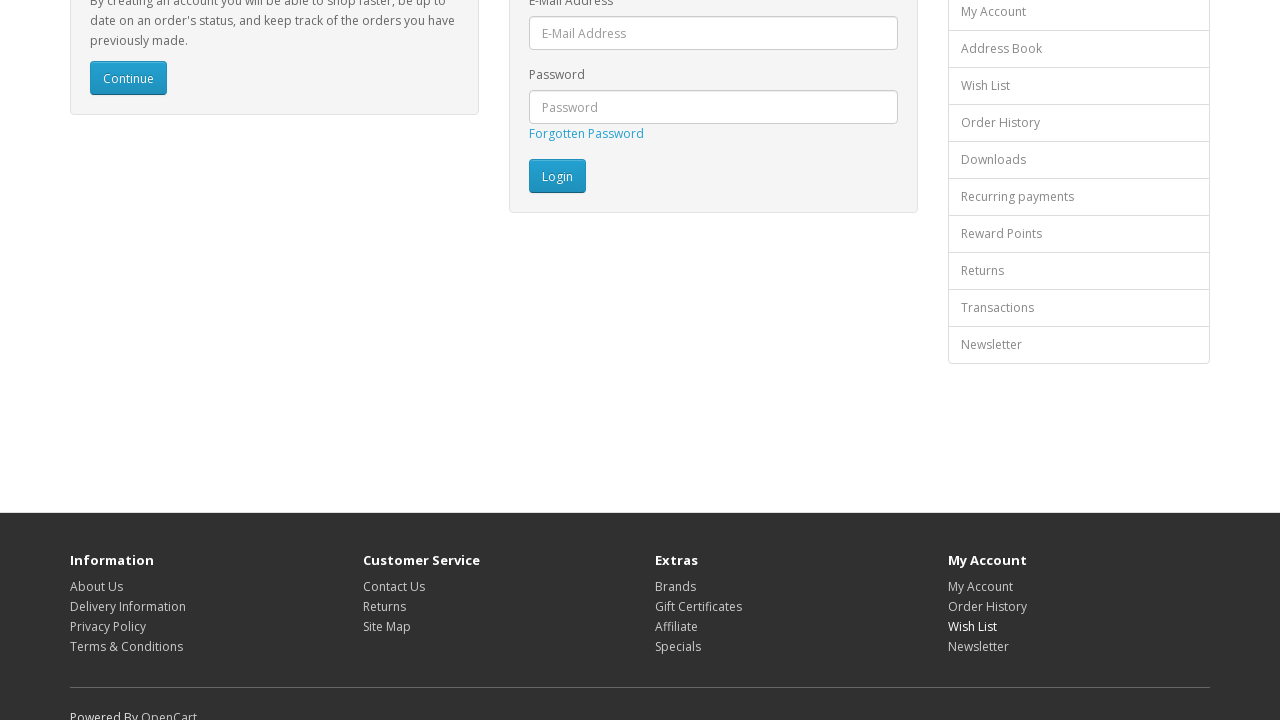

Clicked footer link: 'Newsletter' at (978, 646) on footer ul.list-unstyled > li > a >> nth=14
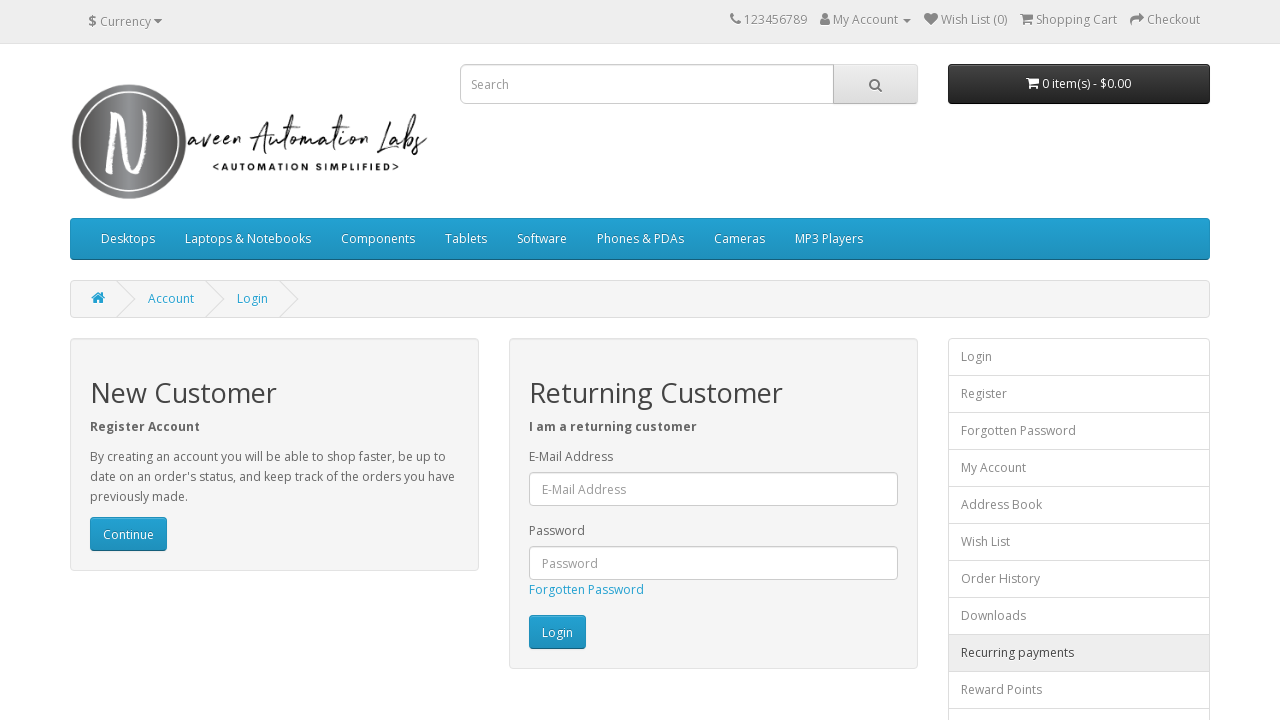

Navigated back to login page
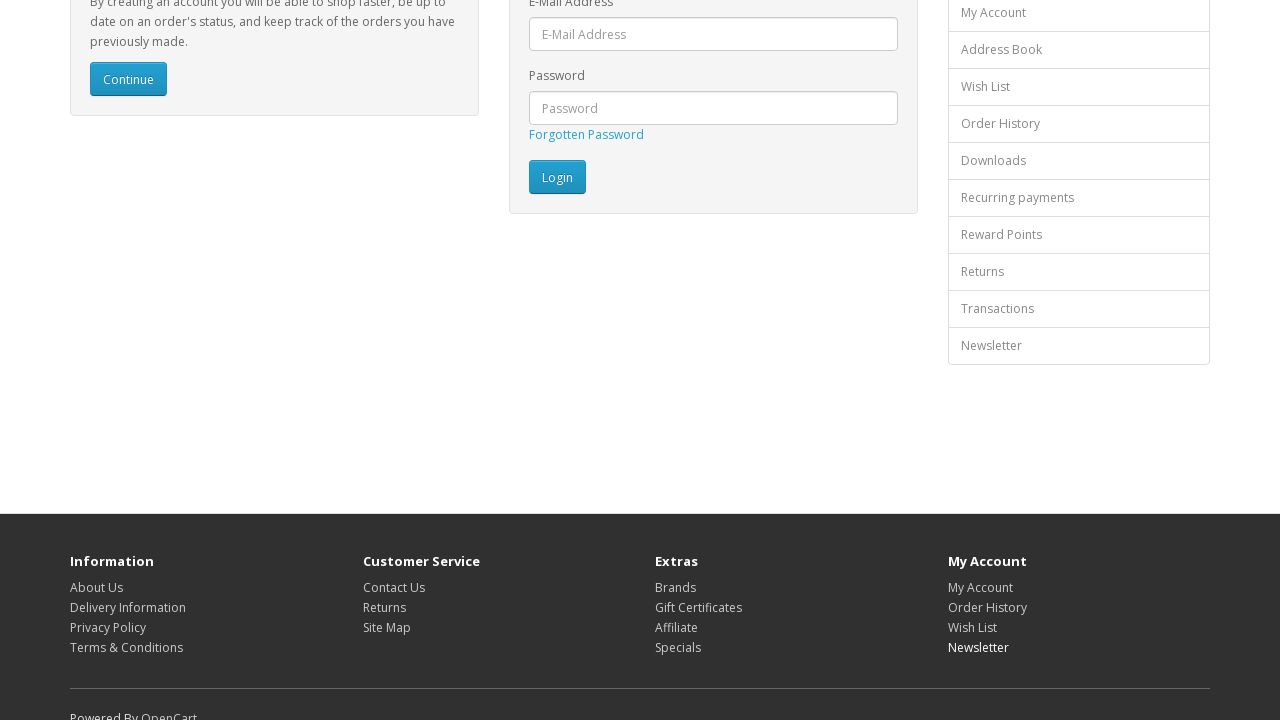

Footer links are visible again, ready for next iteration
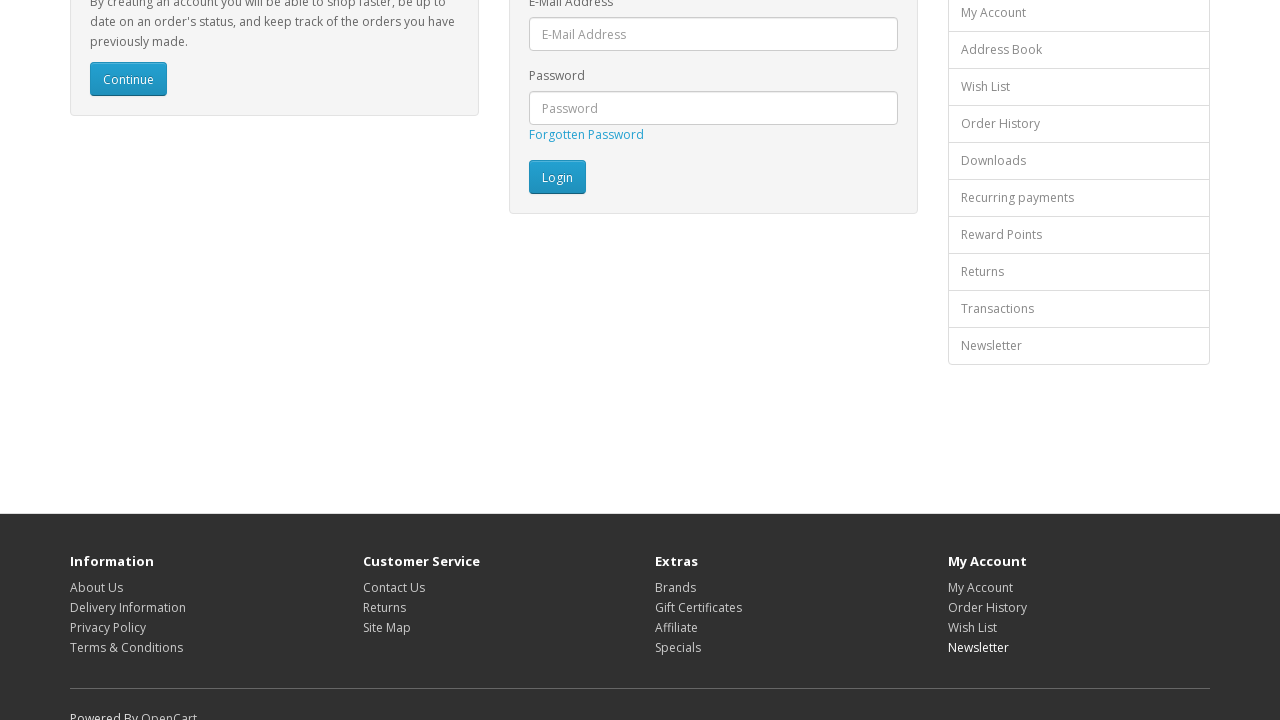

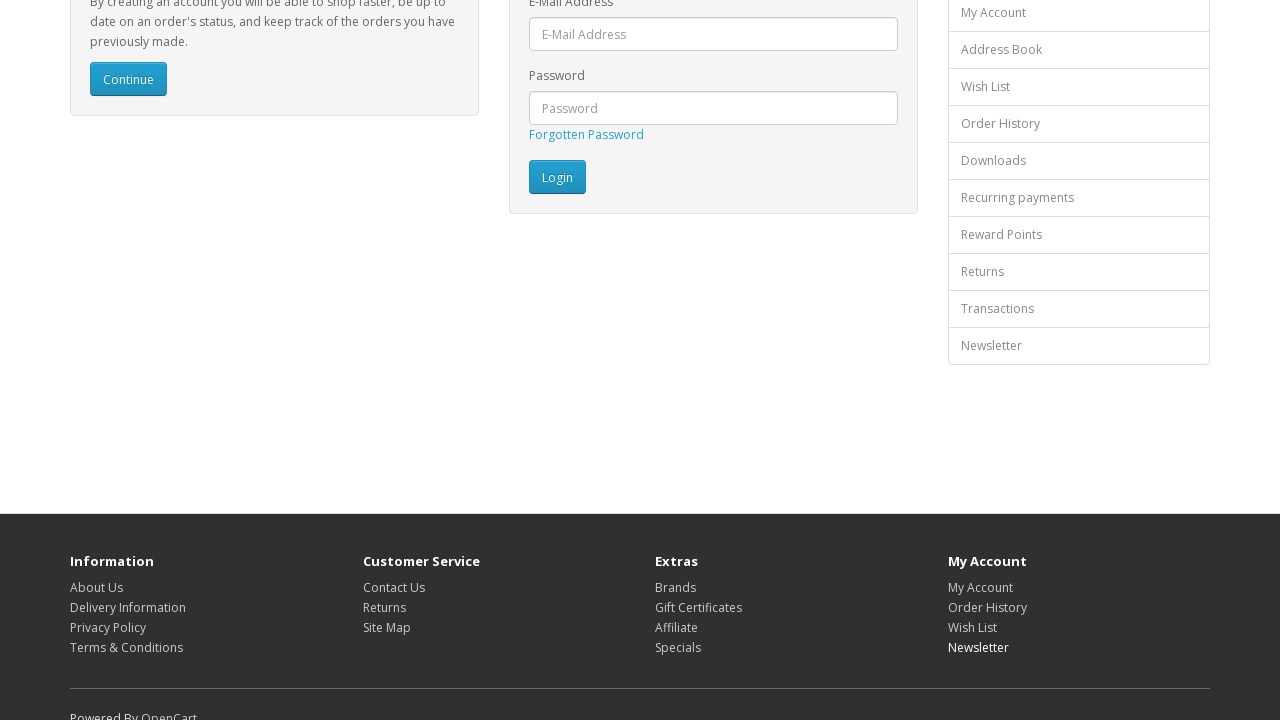